Tests filling a large form with multiple text input fields and submitting it

Starting URL: http://suninjuly.github.io/huge_form.html

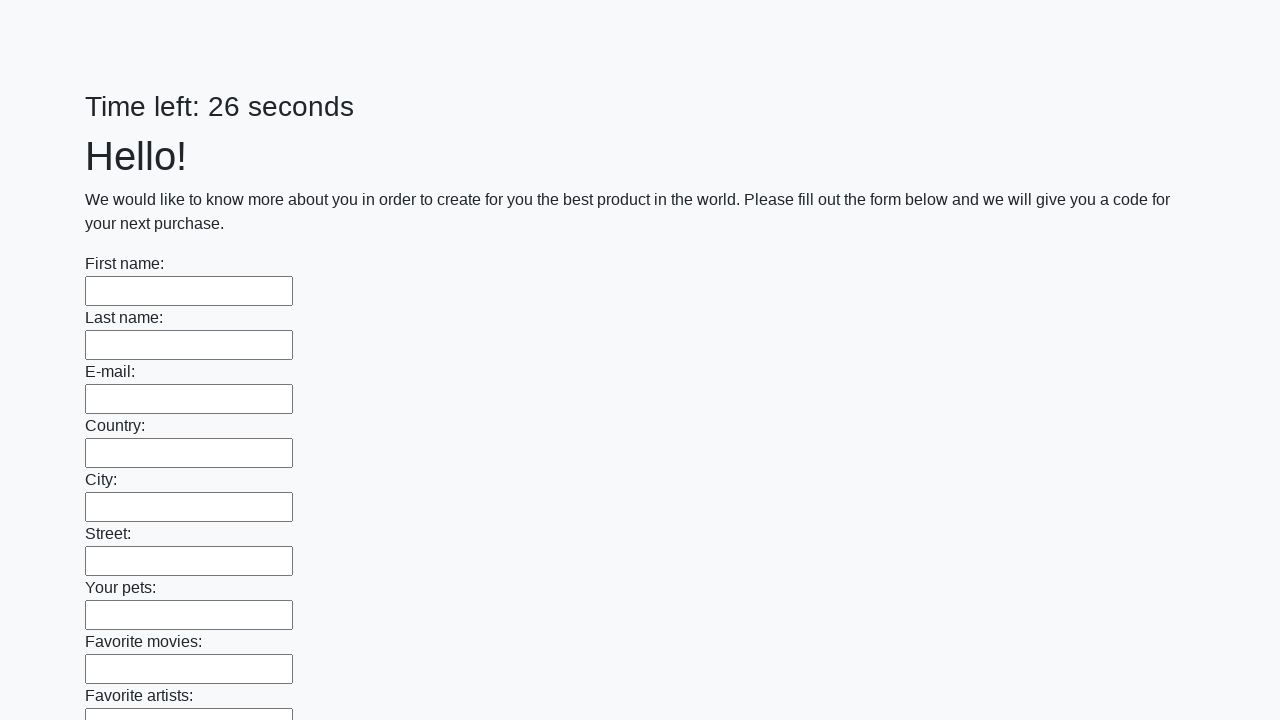

Located all text input fields on the huge form
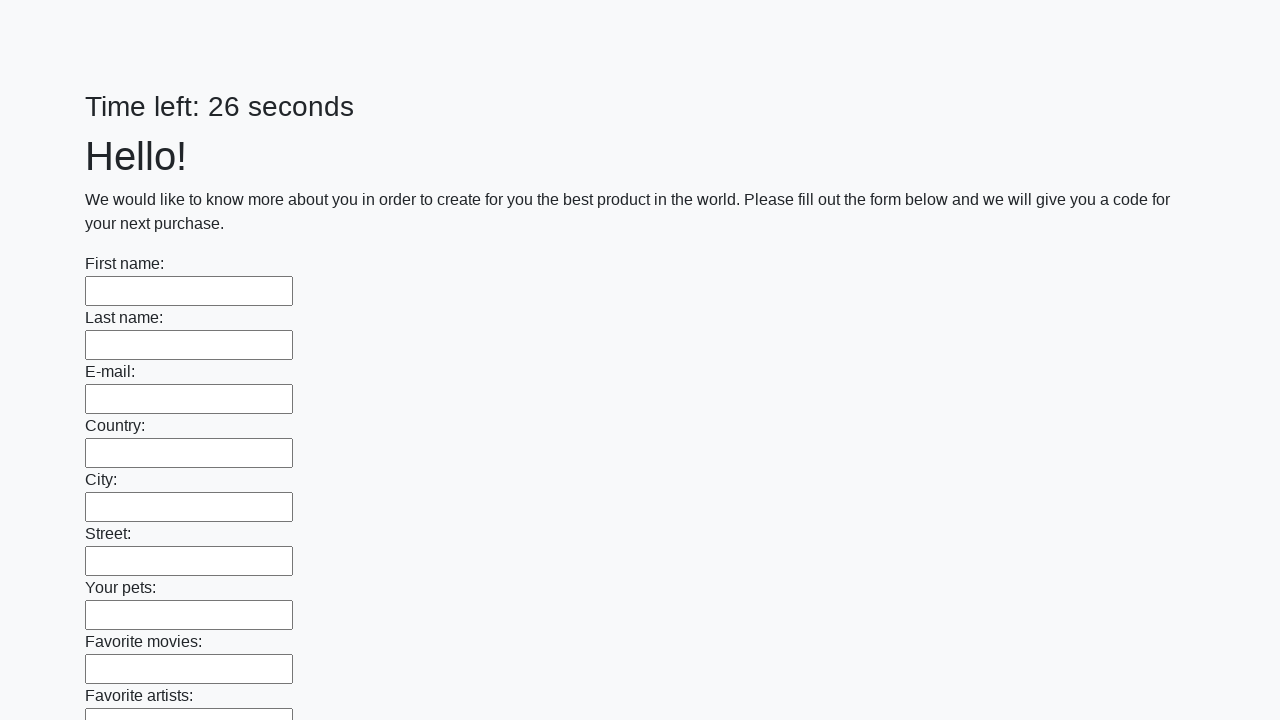

Filled text input field 1 with 'word' using JavaScript
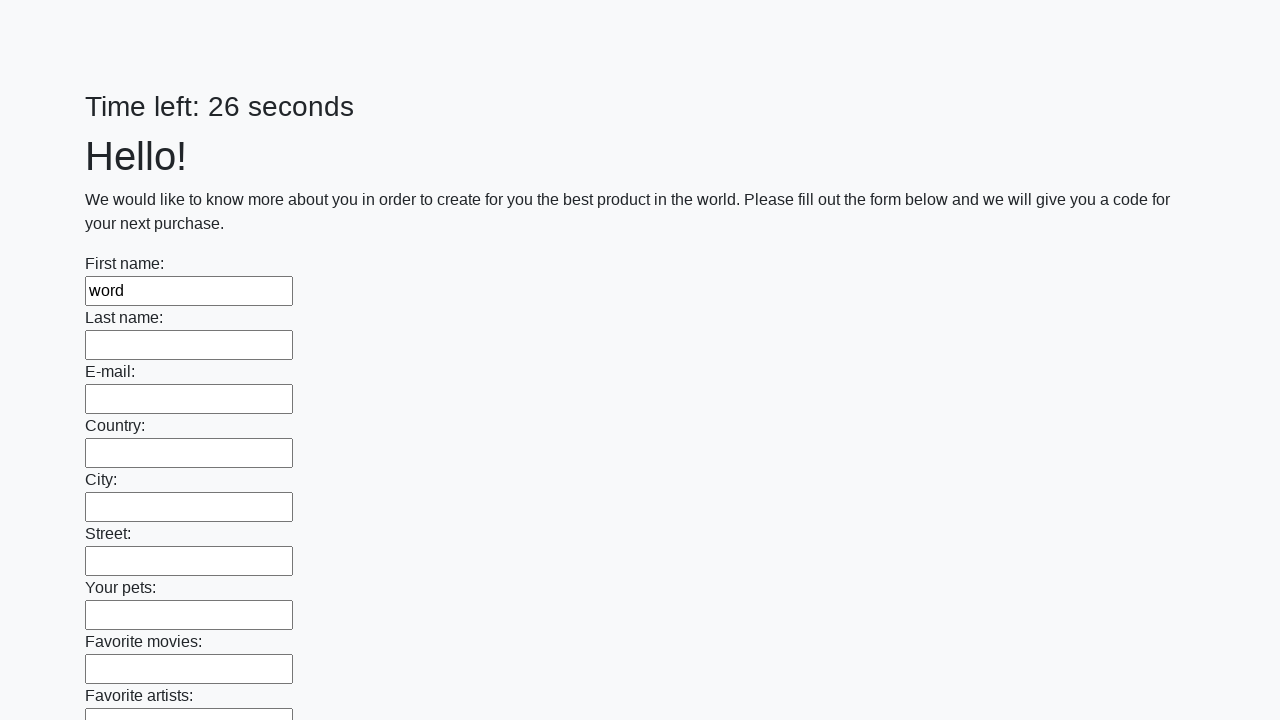

Filled text input field 2 with 'word' using JavaScript
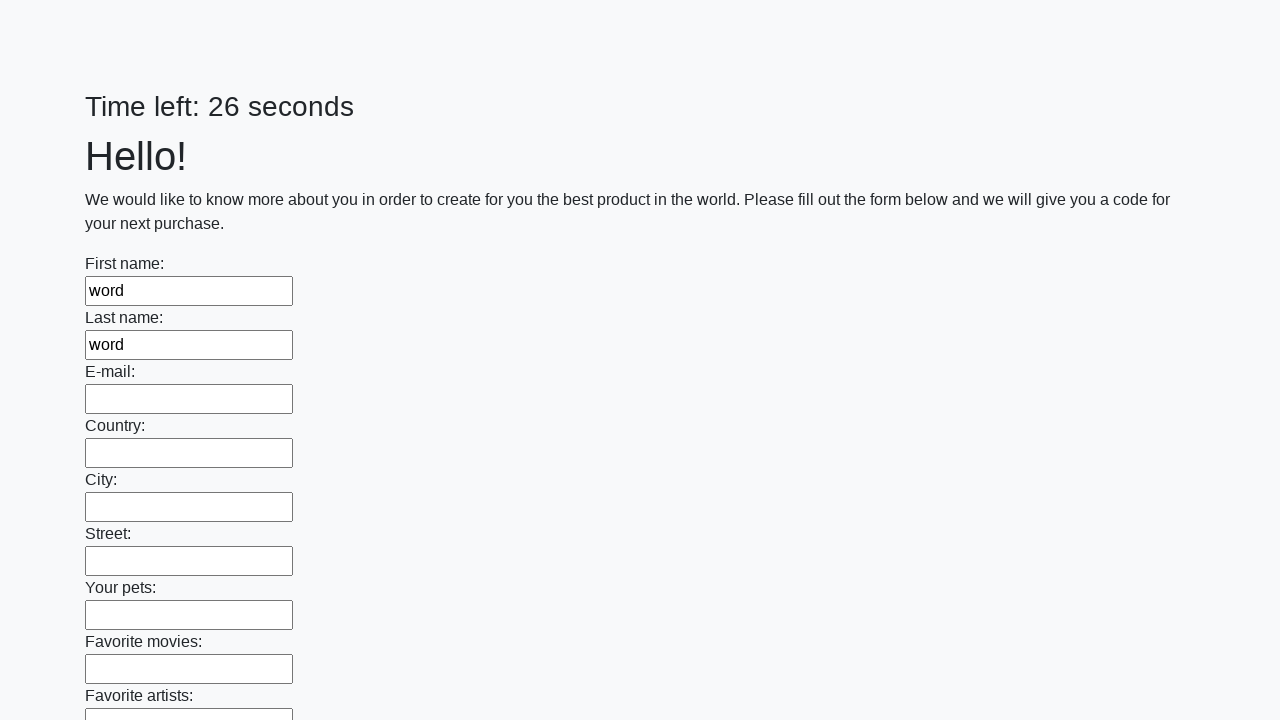

Filled text input field 3 with 'word' using JavaScript
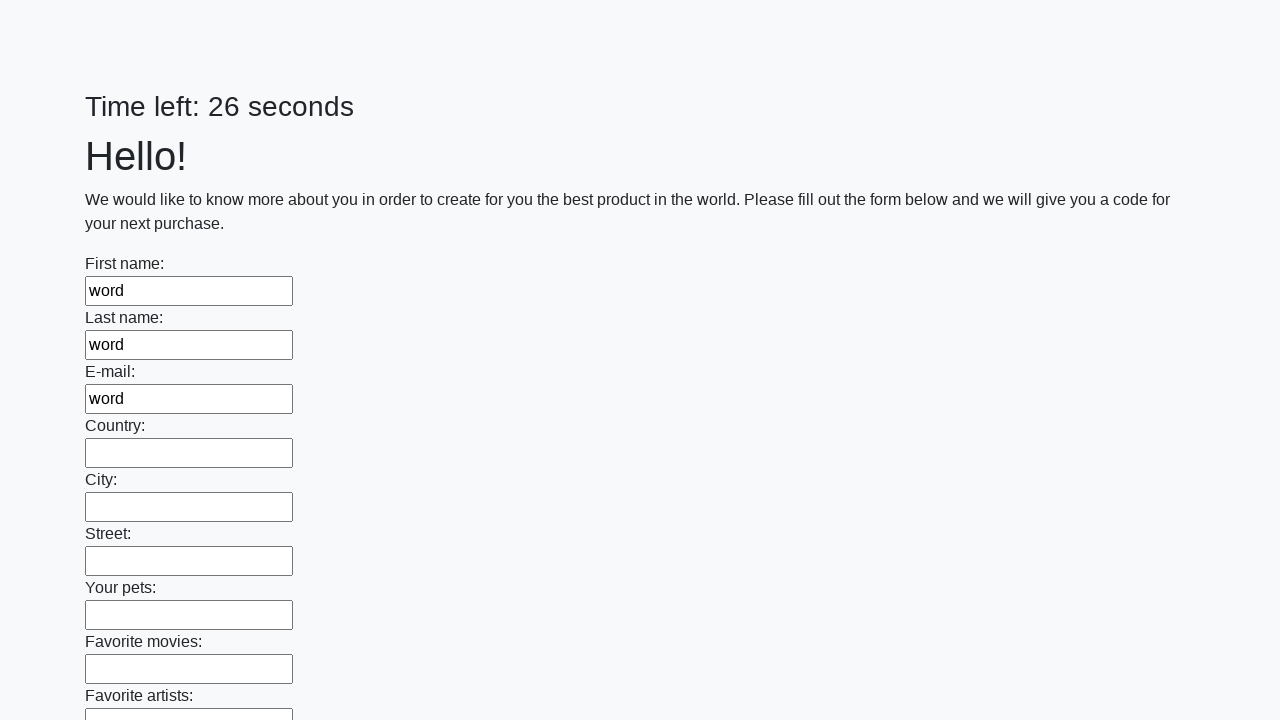

Filled text input field 4 with 'word' using JavaScript
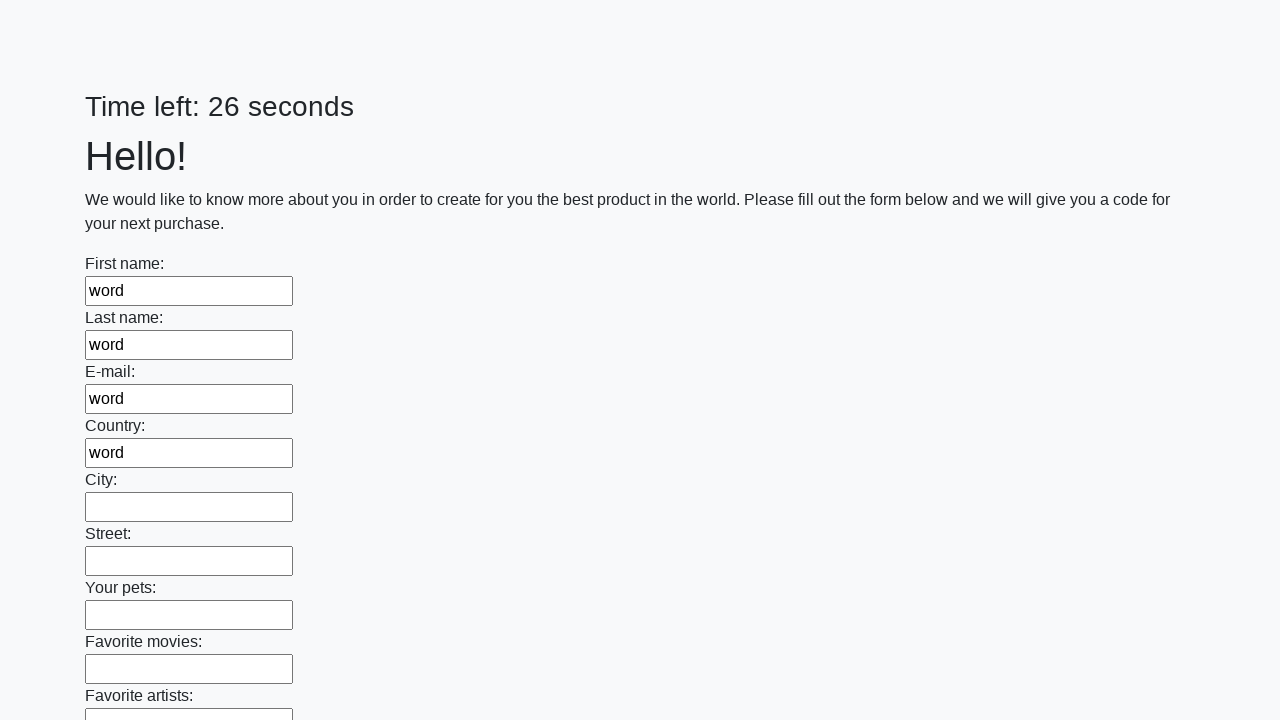

Filled text input field 5 with 'word' using JavaScript
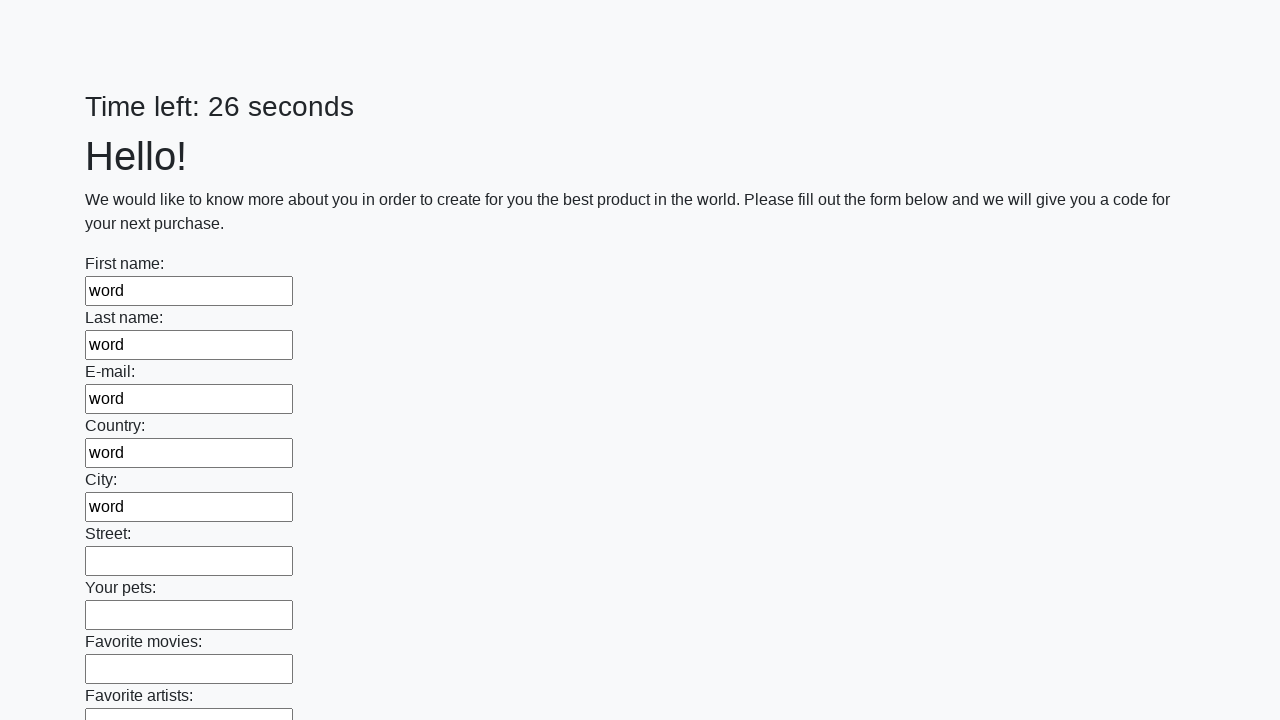

Filled text input field 6 with 'word' using JavaScript
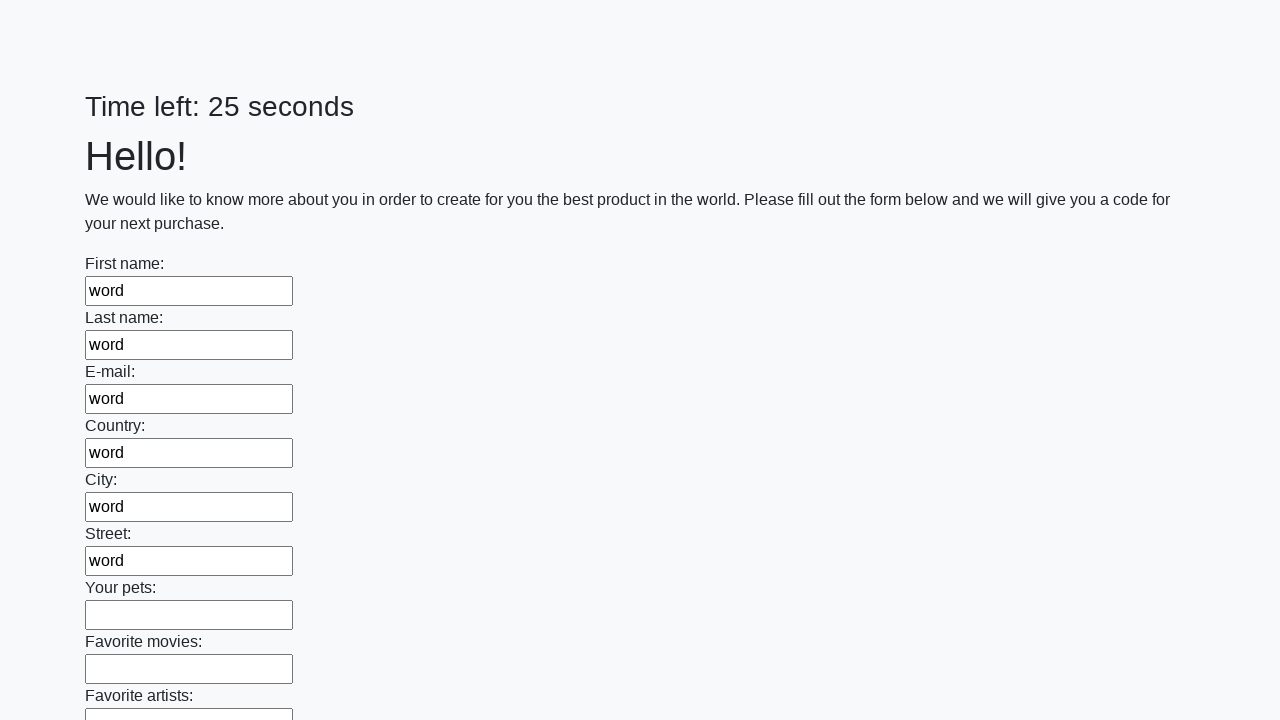

Filled text input field 7 with 'word' using JavaScript
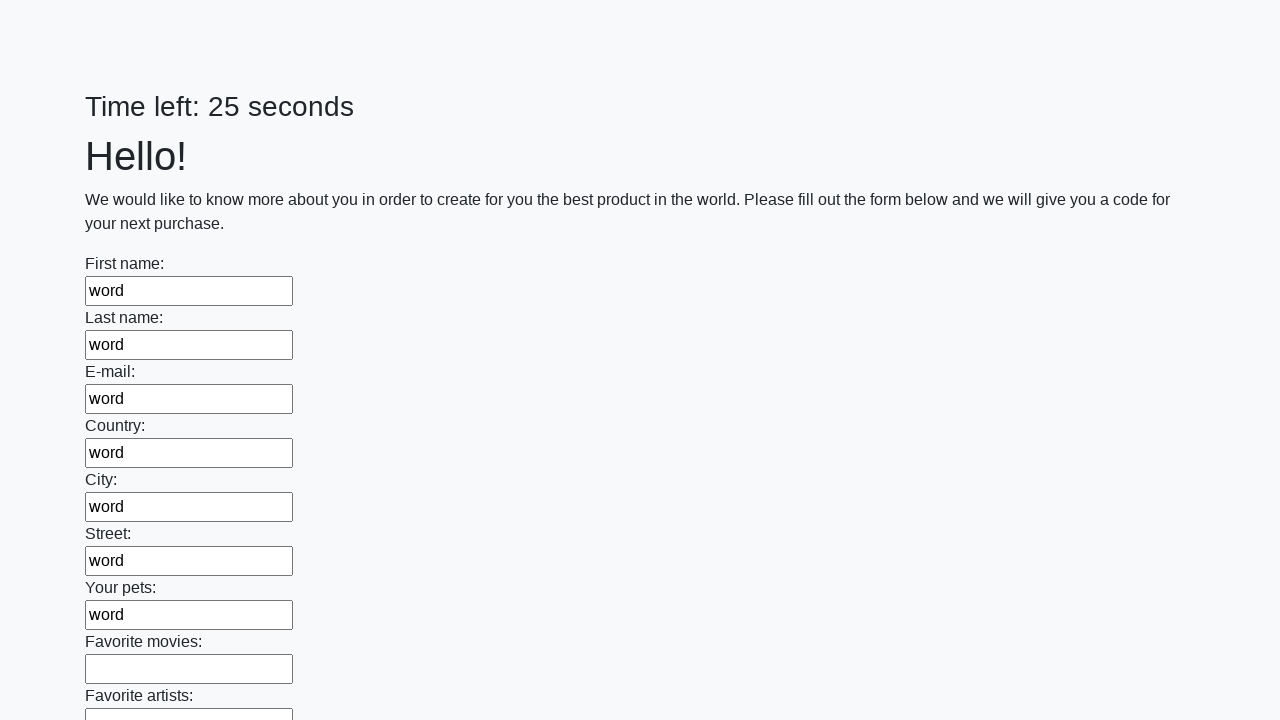

Filled text input field 8 with 'word' using JavaScript
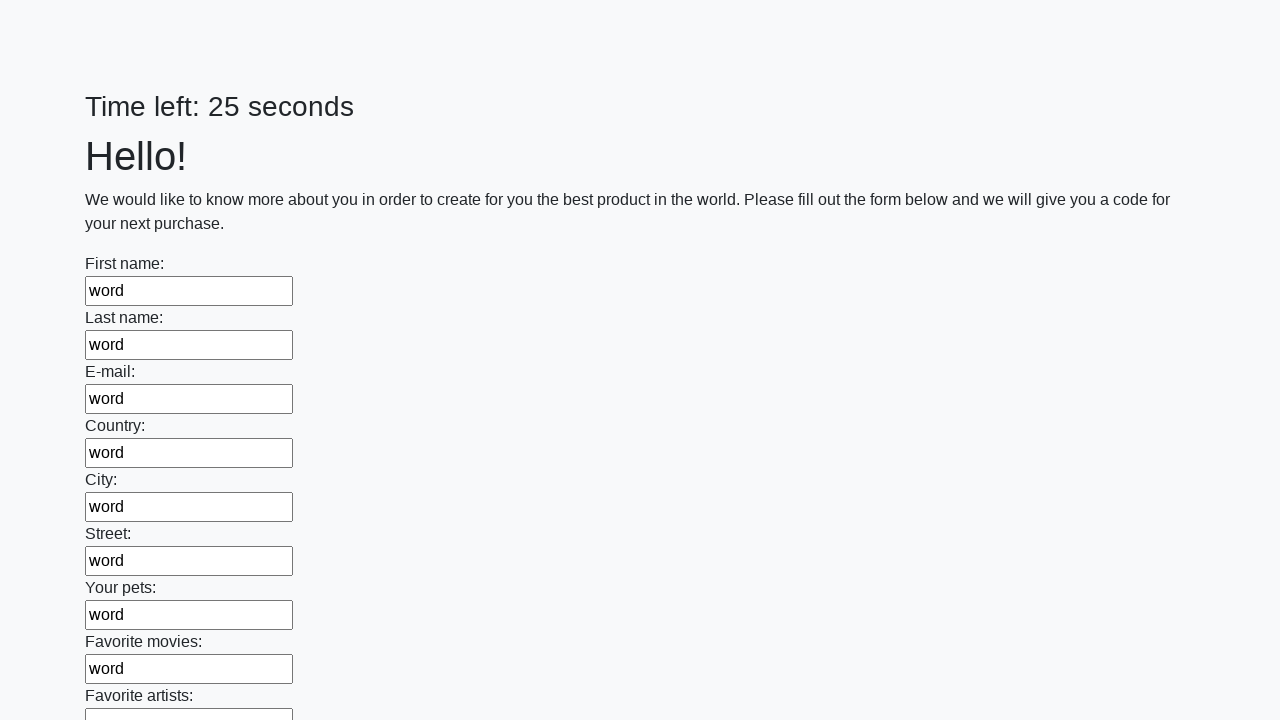

Filled text input field 9 with 'word' using JavaScript
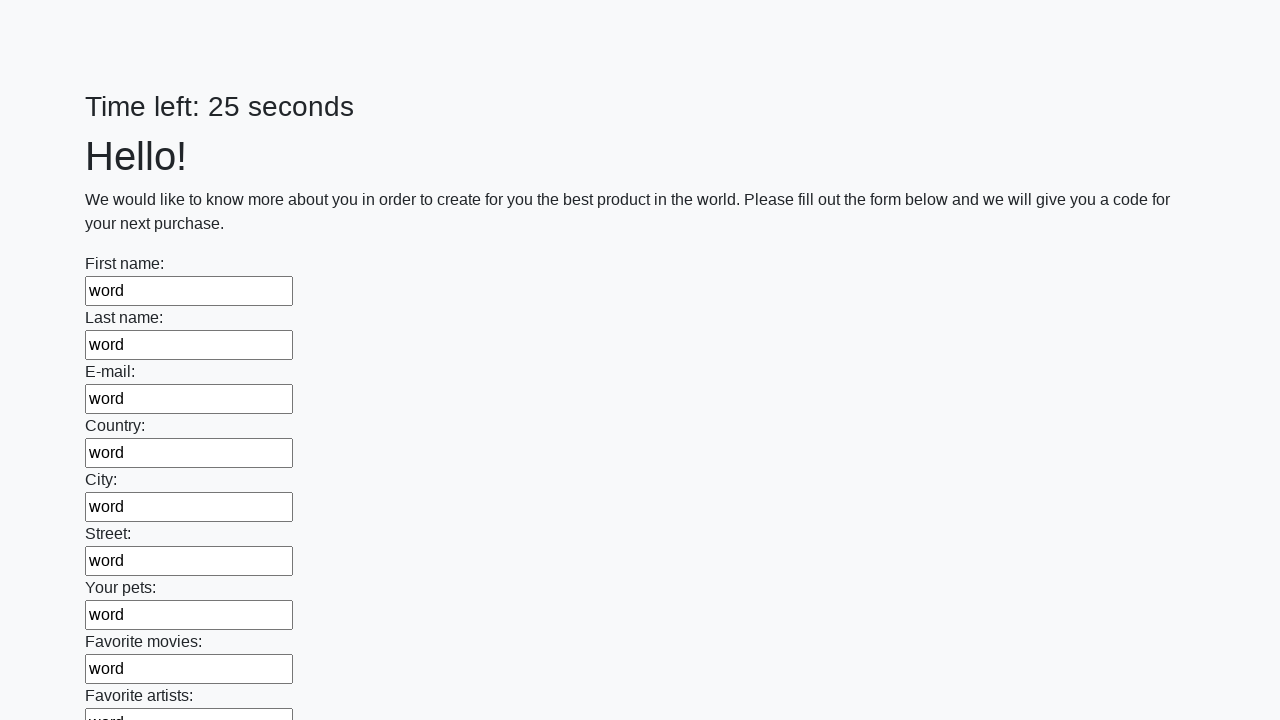

Filled text input field 10 with 'word' using JavaScript
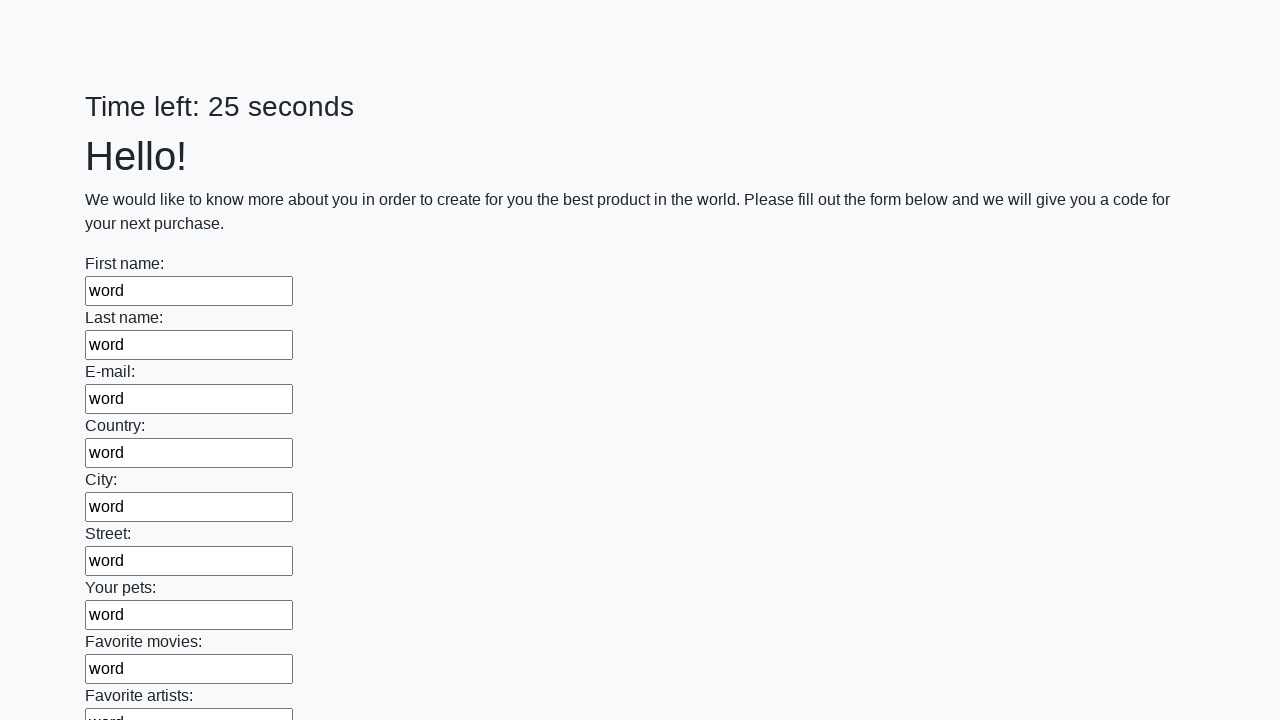

Filled text input field 11 with 'word' using JavaScript
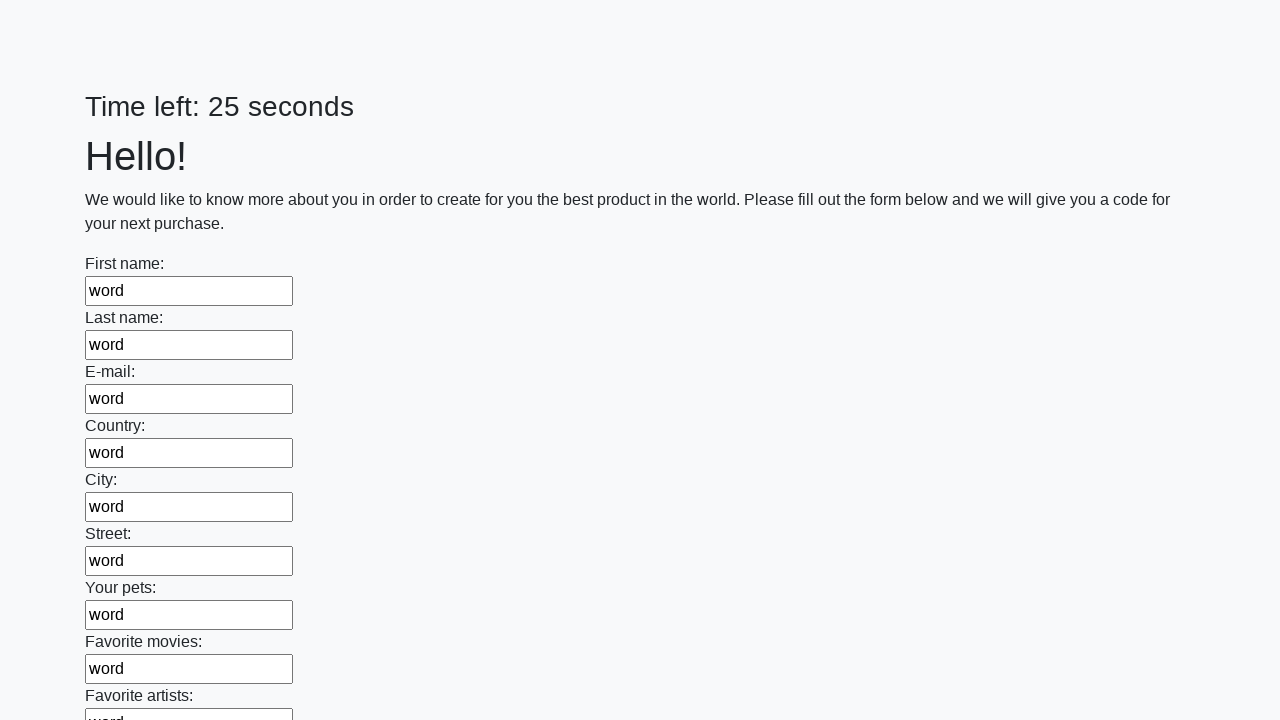

Filled text input field 12 with 'word' using JavaScript
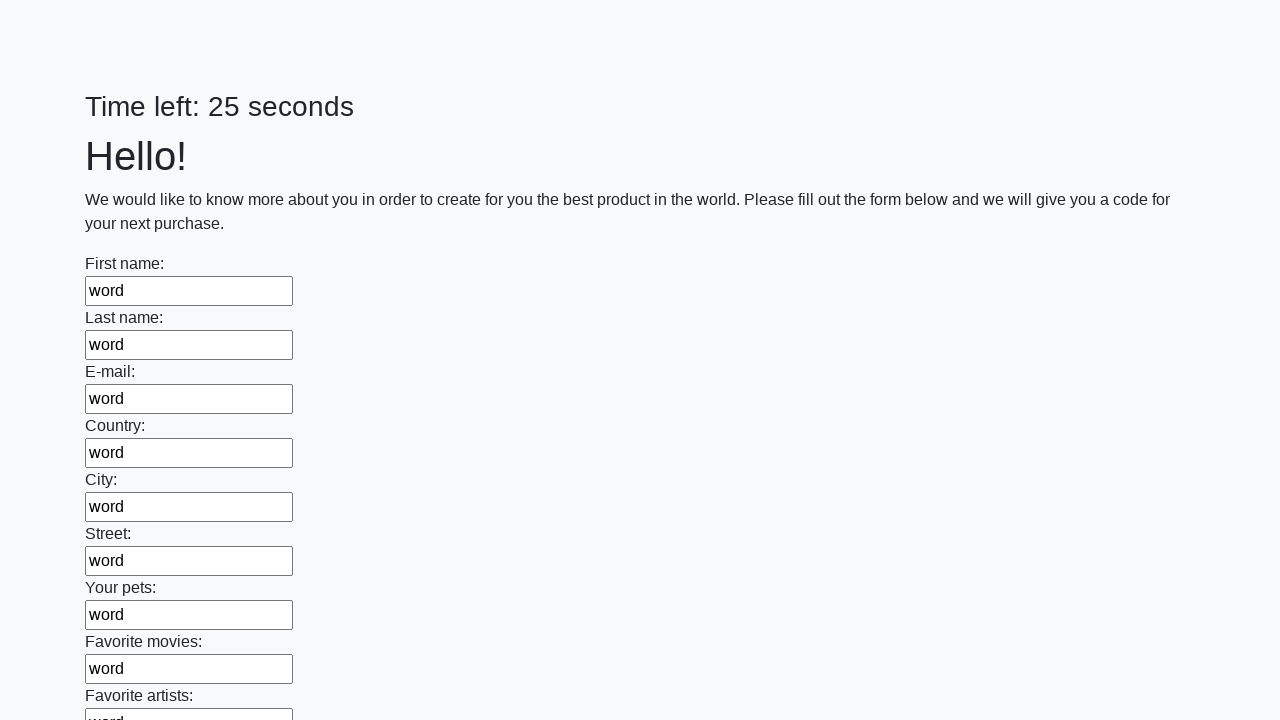

Filled text input field 13 with 'word' using JavaScript
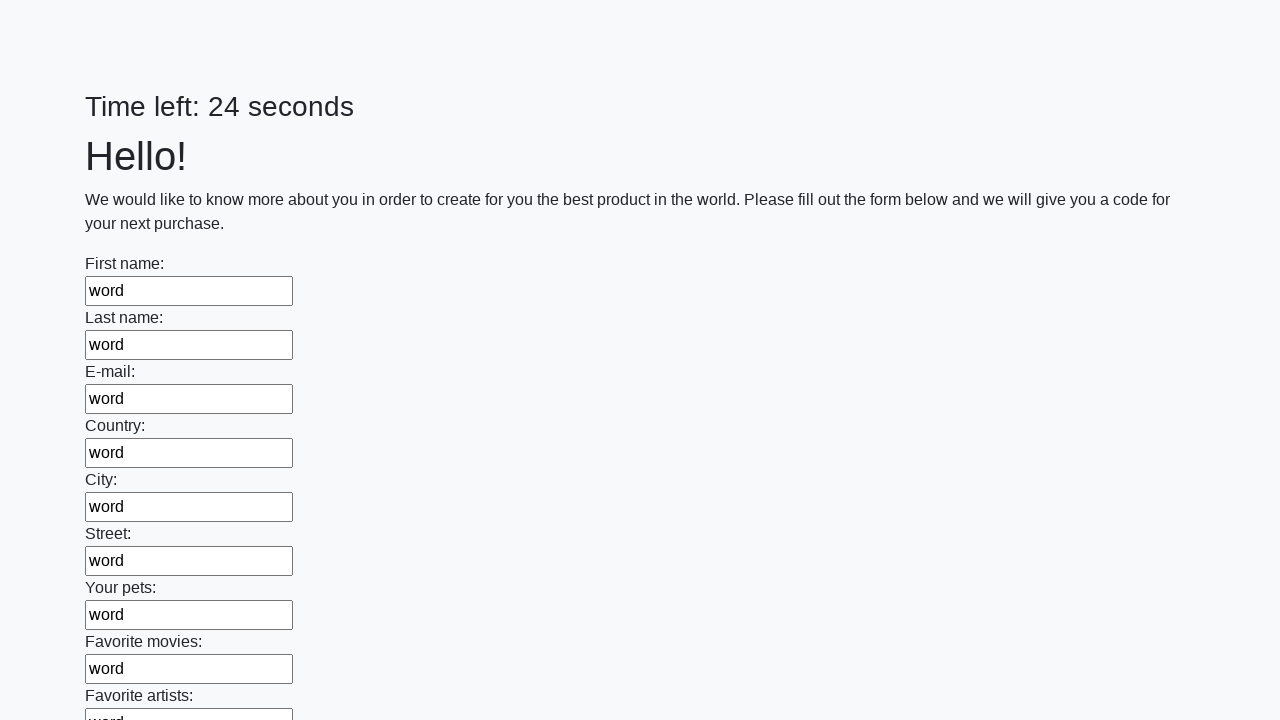

Filled text input field 14 with 'word' using JavaScript
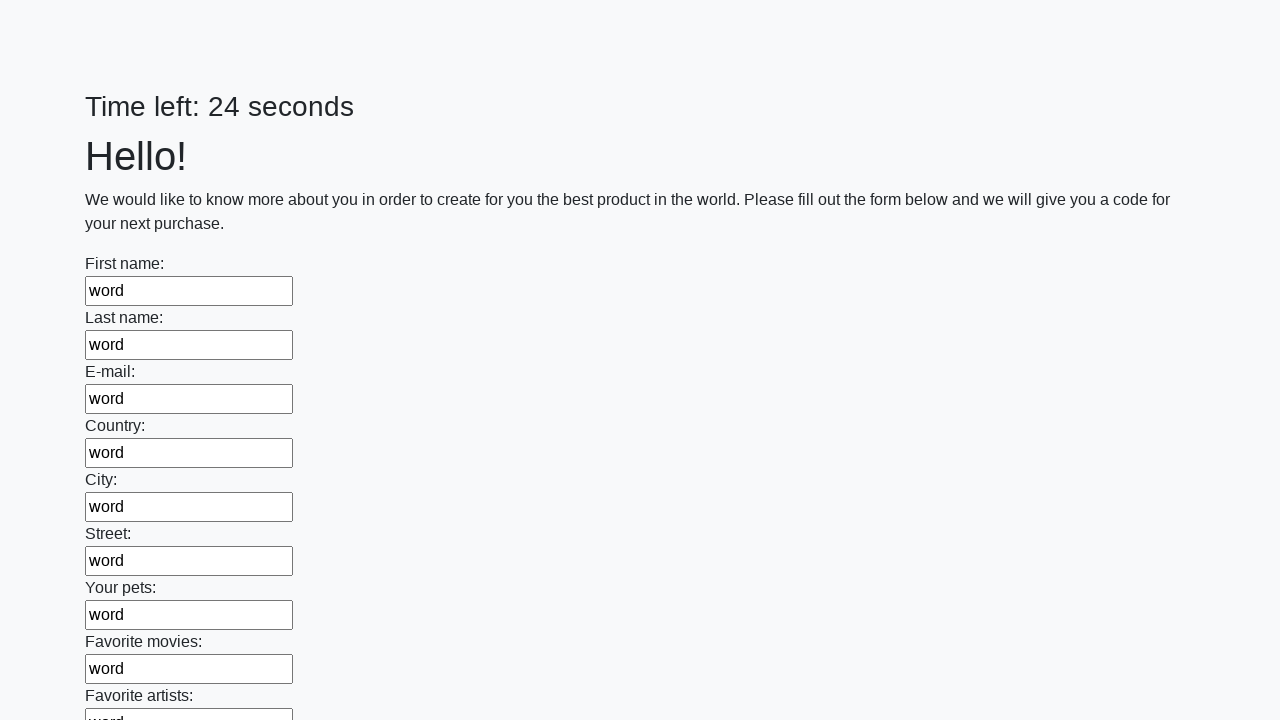

Filled text input field 15 with 'word' using JavaScript
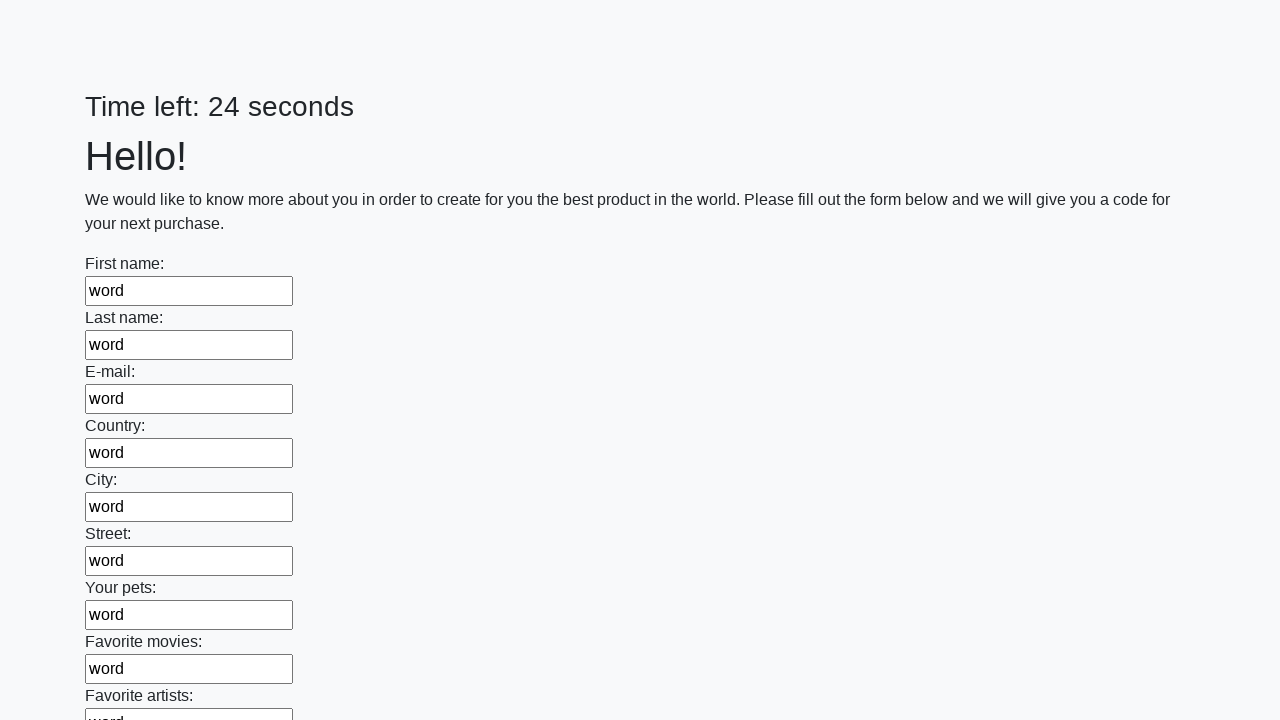

Filled text input field 16 with 'word' using JavaScript
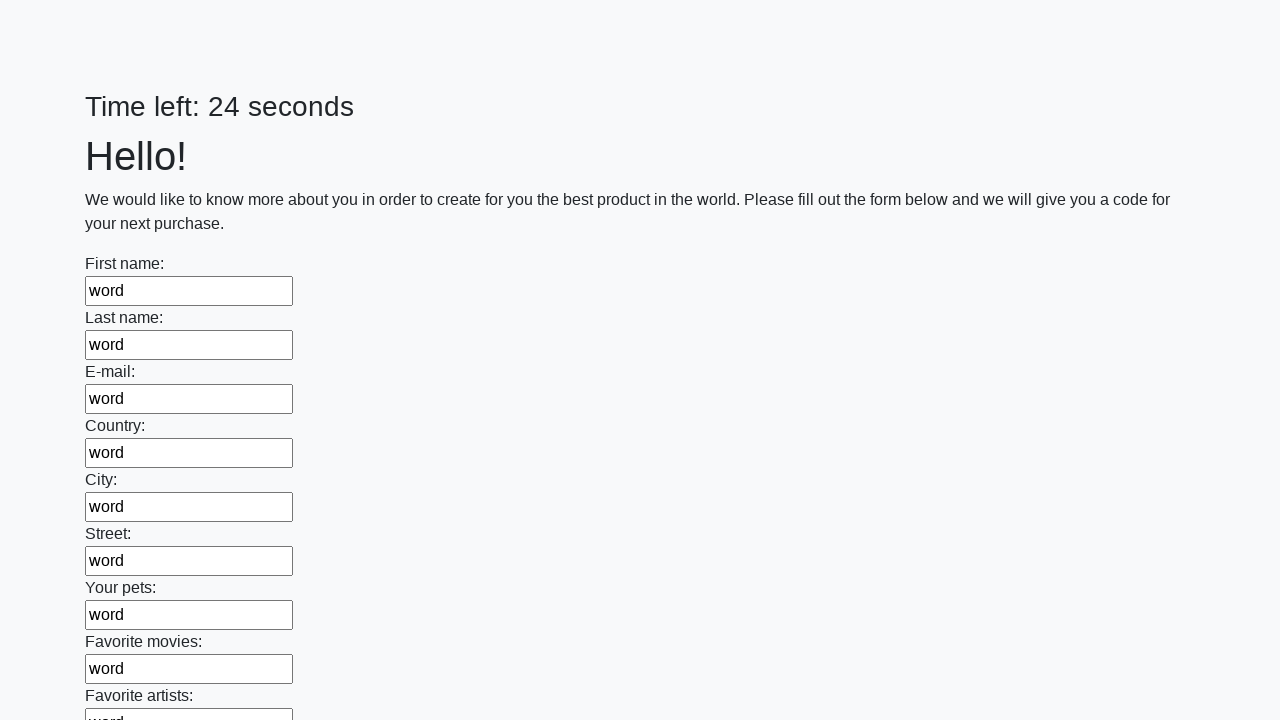

Filled text input field 17 with 'word' using JavaScript
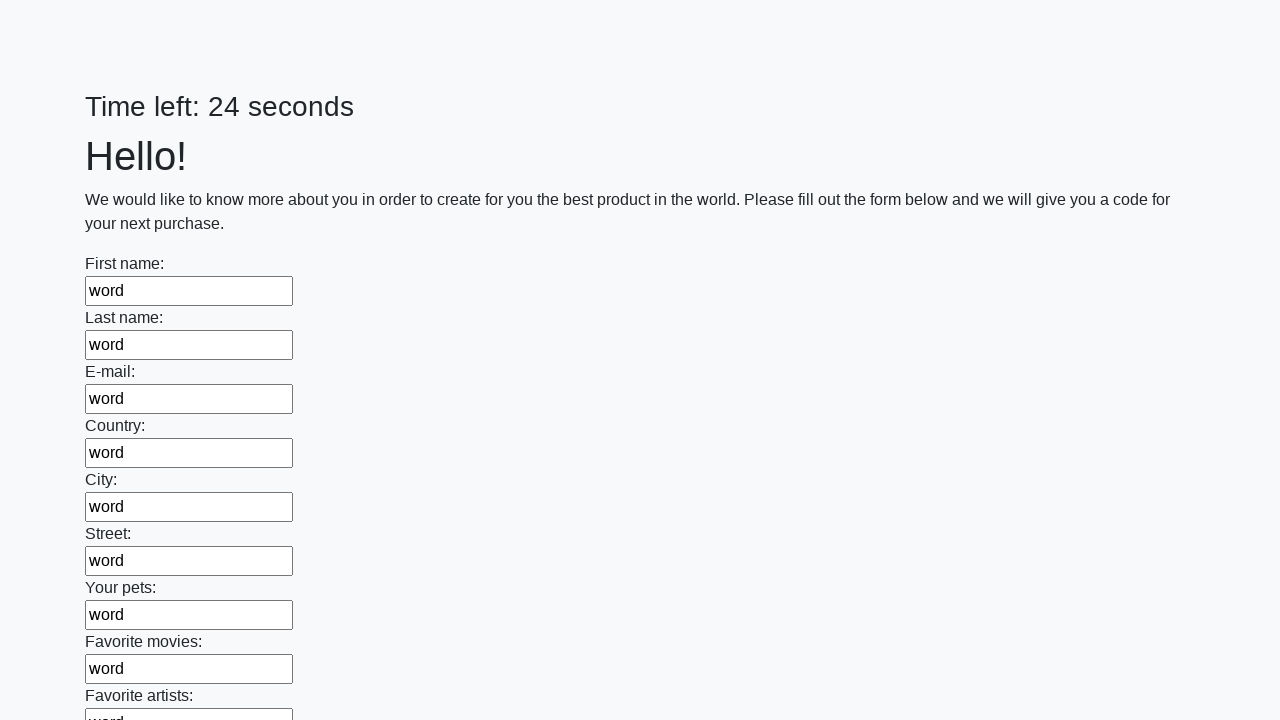

Filled text input field 18 with 'word' using JavaScript
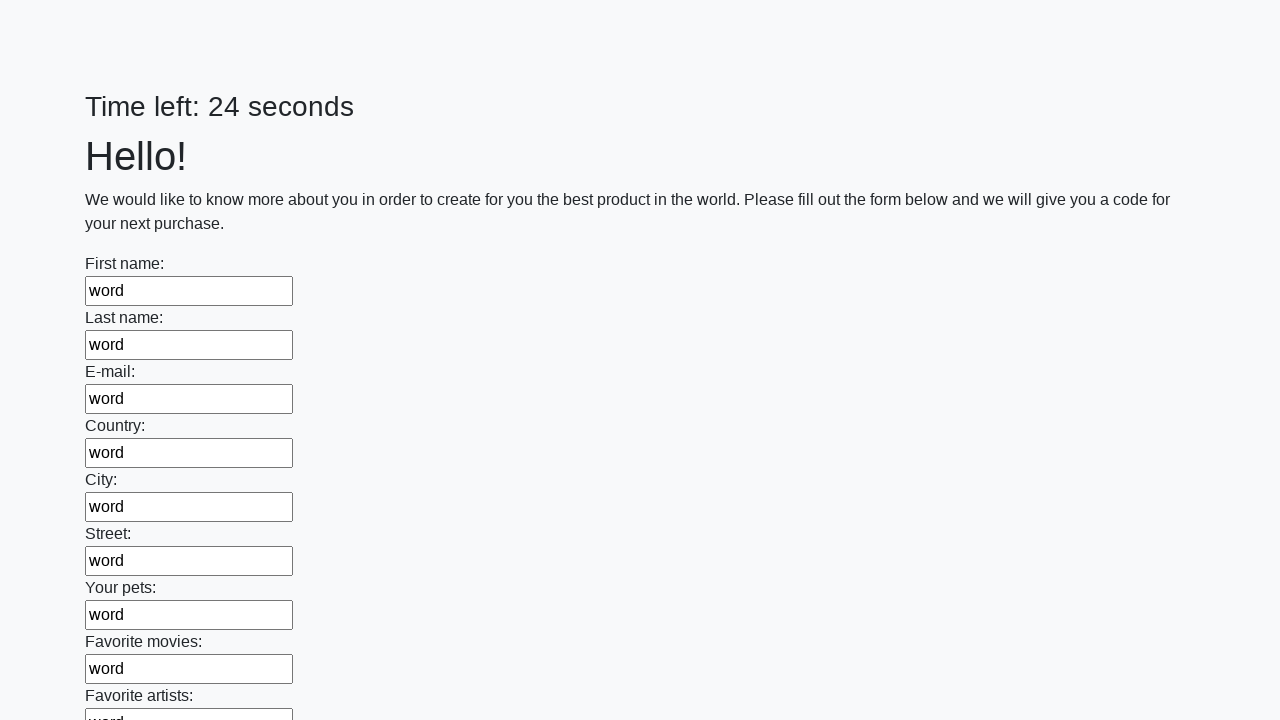

Filled text input field 19 with 'word' using JavaScript
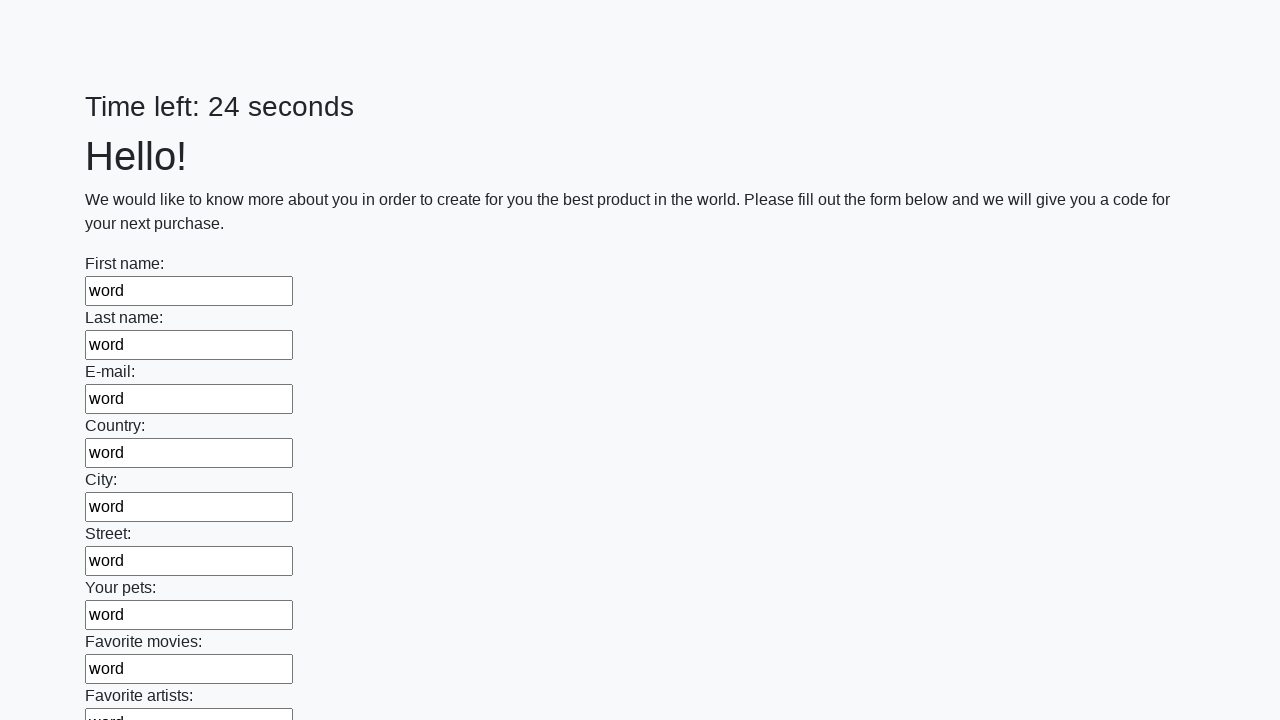

Filled text input field 20 with 'word' using JavaScript
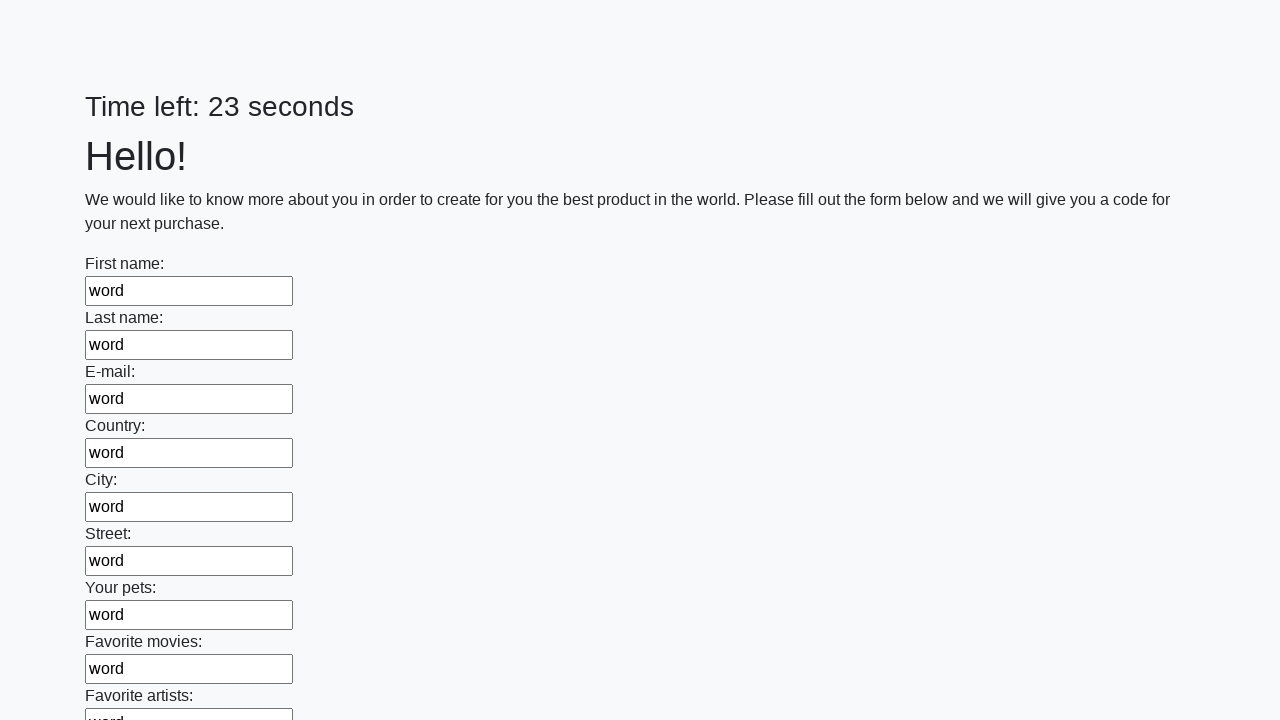

Filled text input field 21 with 'word' using JavaScript
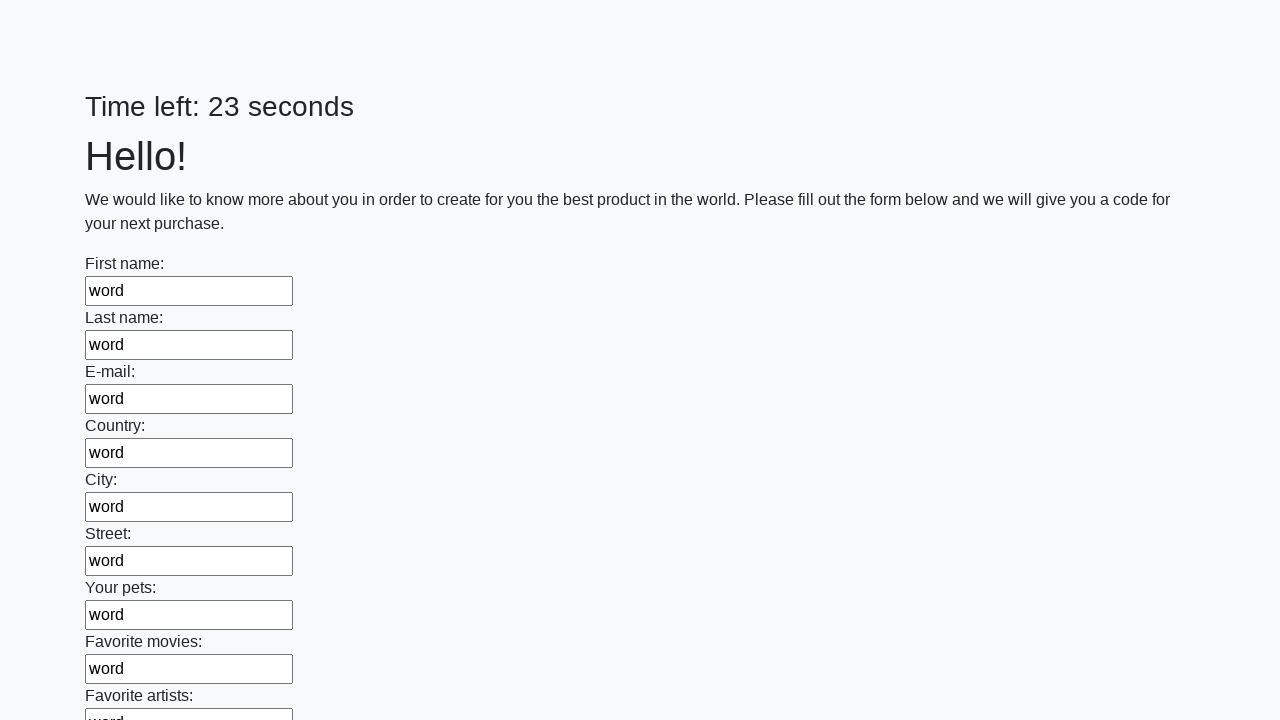

Filled text input field 22 with 'word' using JavaScript
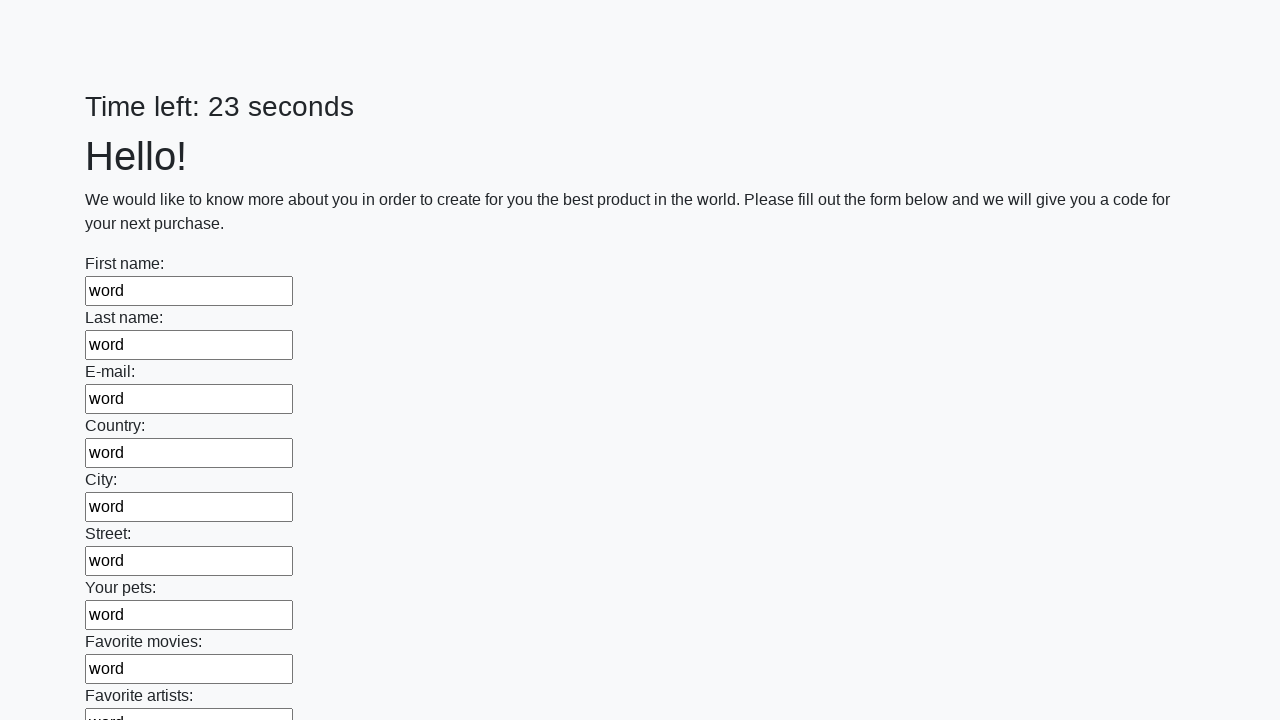

Filled text input field 23 with 'word' using JavaScript
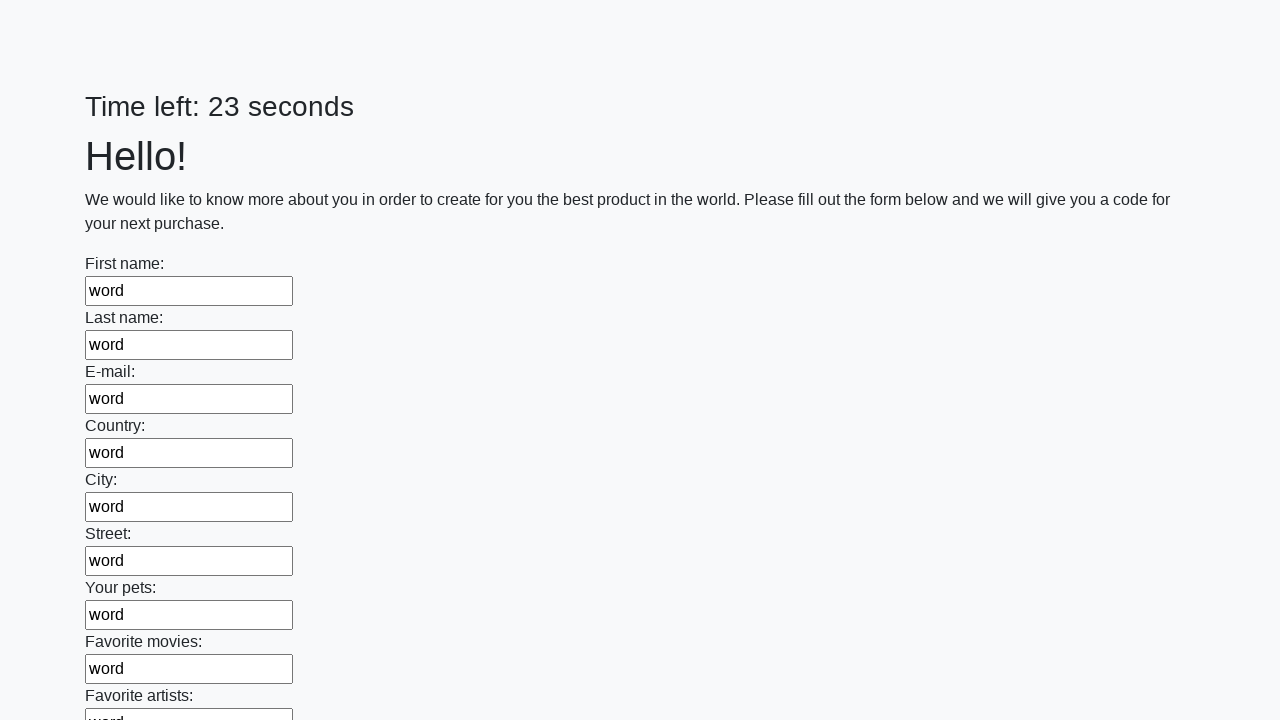

Filled text input field 24 with 'word' using JavaScript
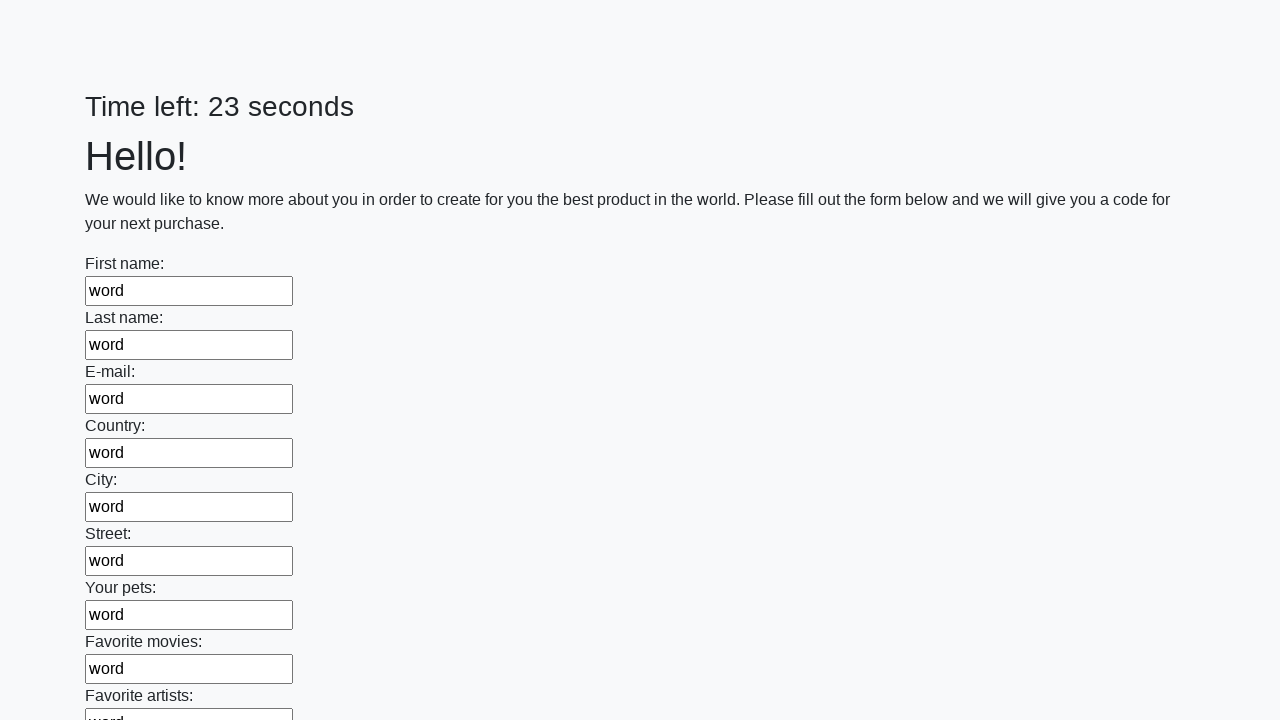

Filled text input field 25 with 'word' using JavaScript
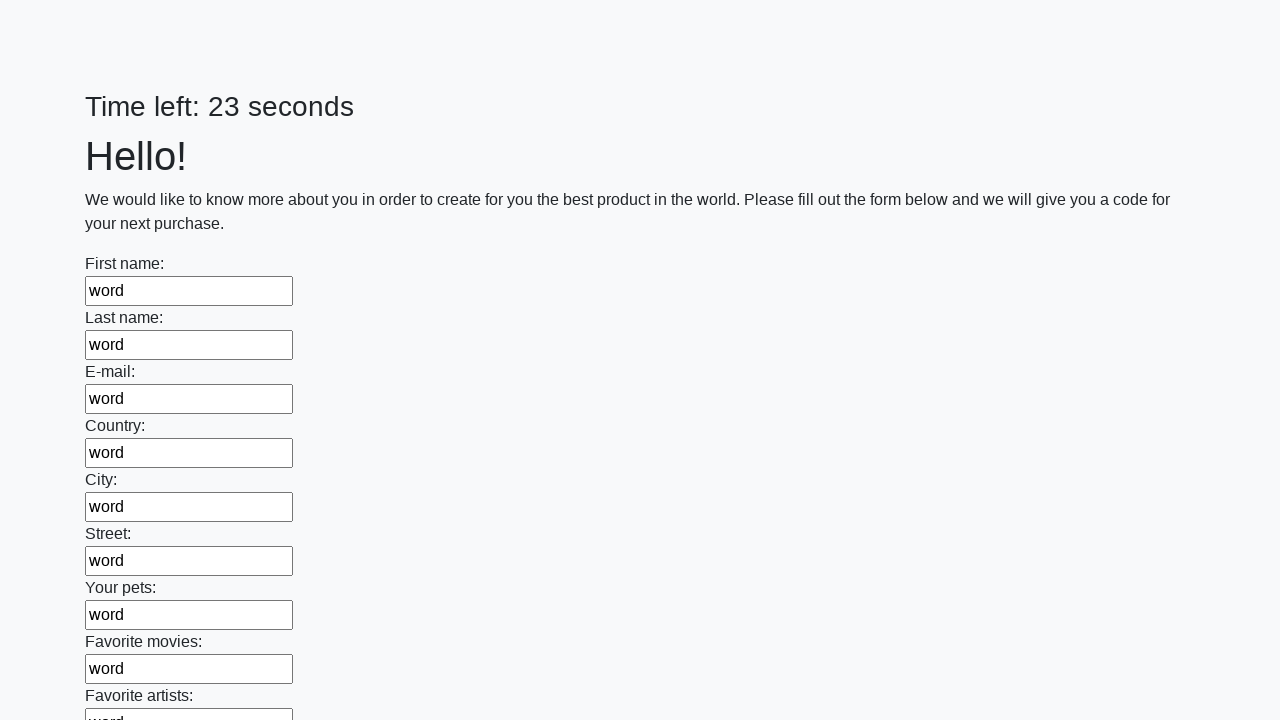

Filled text input field 26 with 'word' using JavaScript
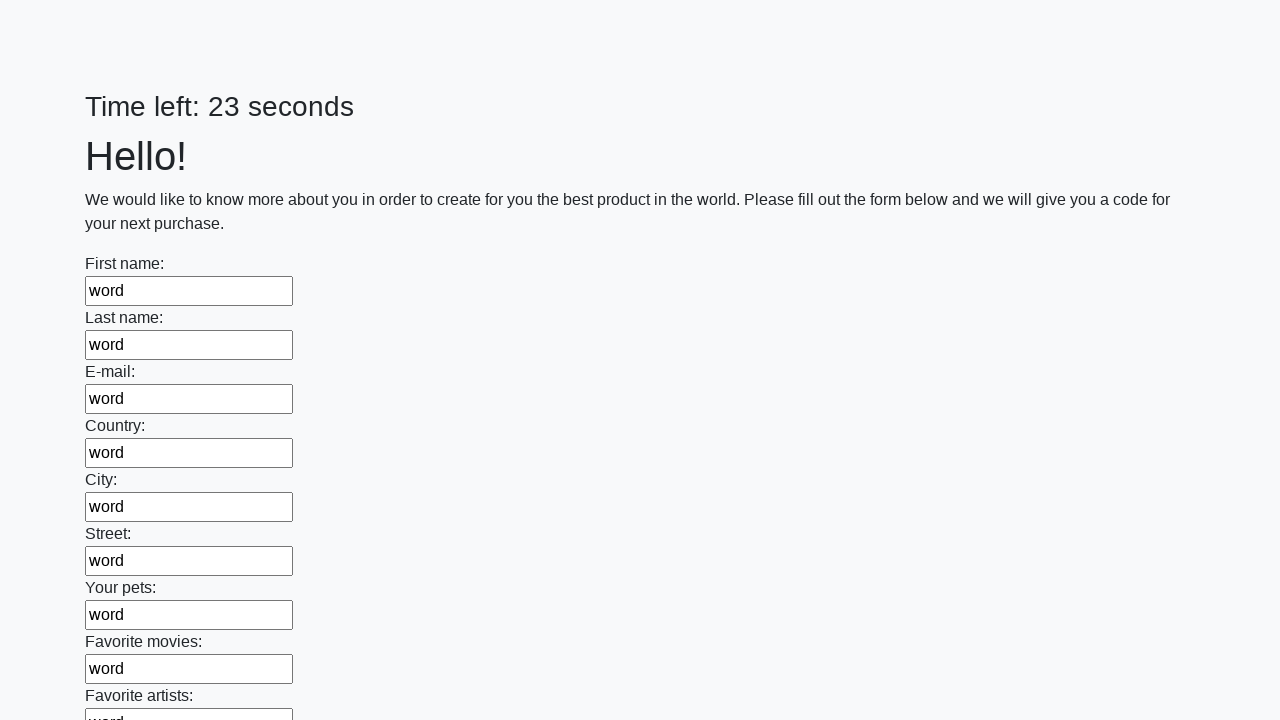

Filled text input field 27 with 'word' using JavaScript
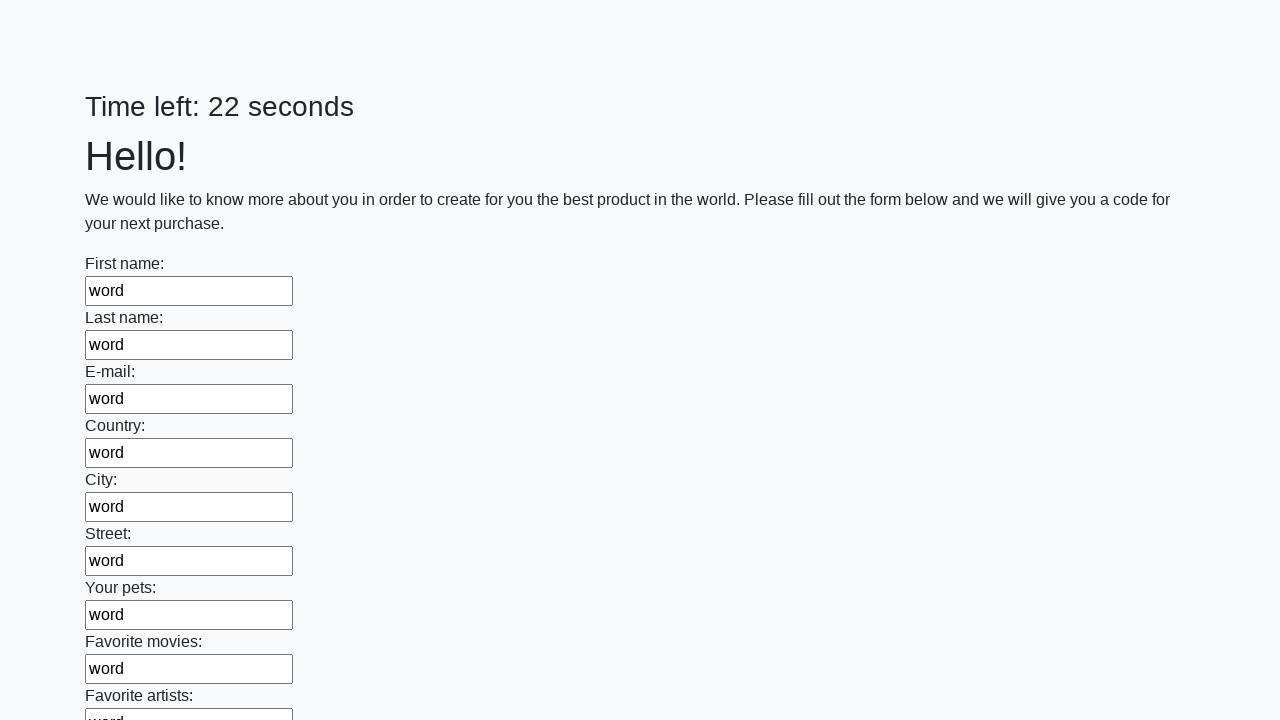

Filled text input field 28 with 'word' using JavaScript
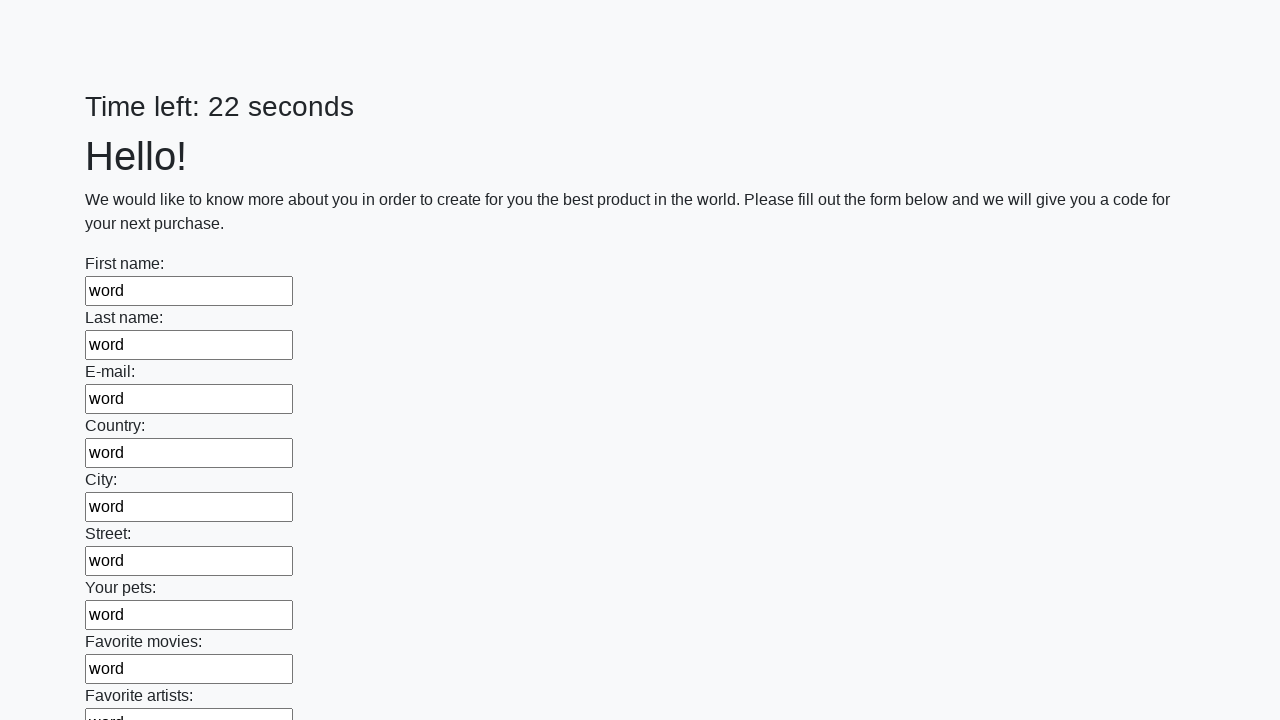

Filled text input field 29 with 'word' using JavaScript
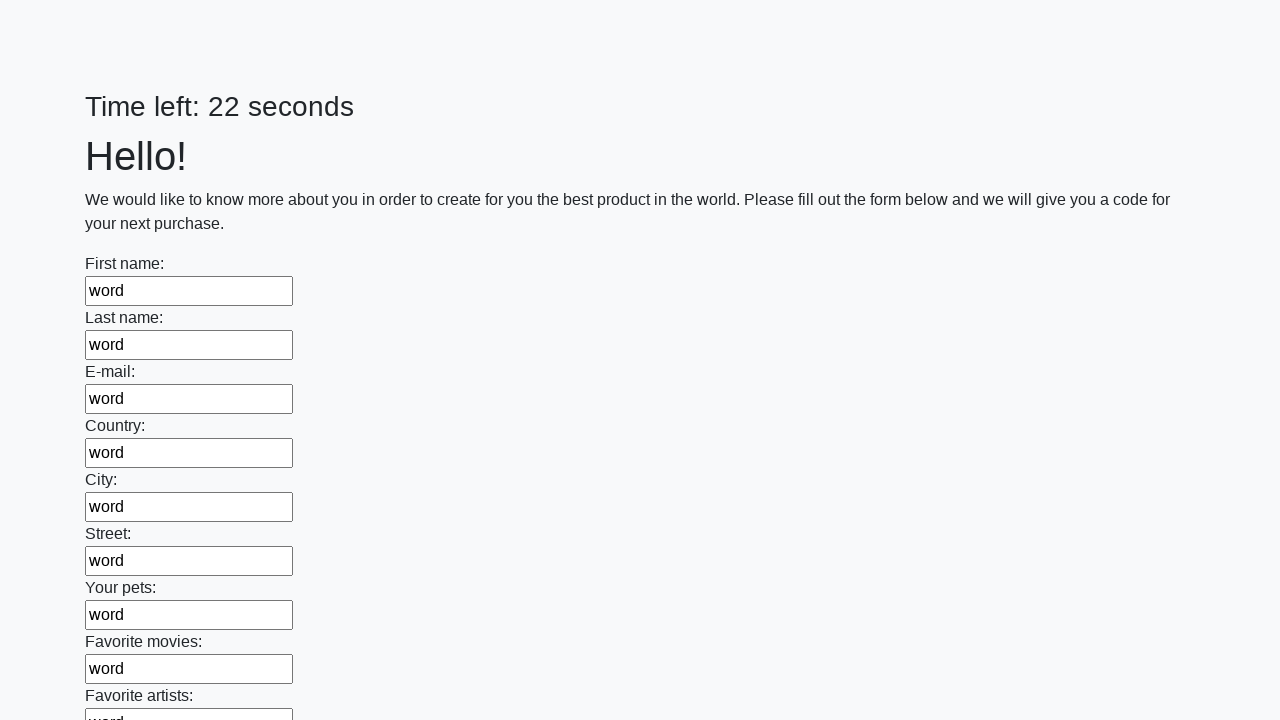

Filled text input field 30 with 'word' using JavaScript
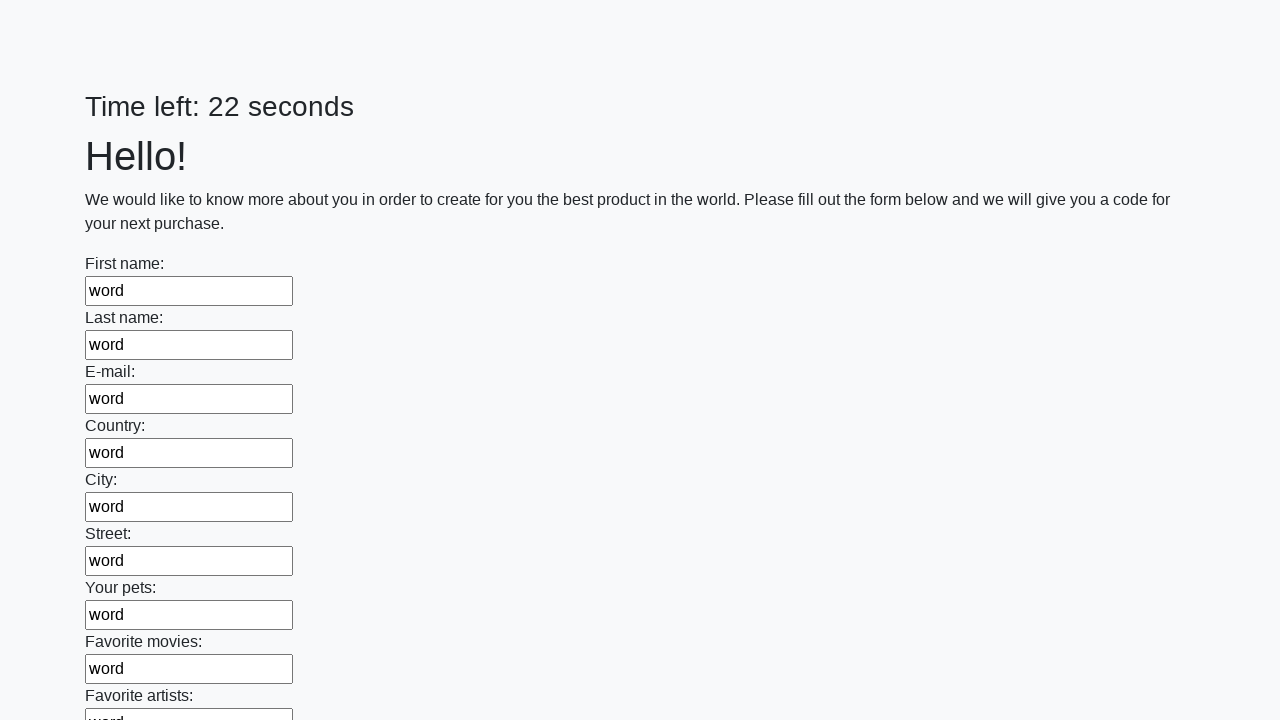

Filled text input field 31 with 'word' using JavaScript
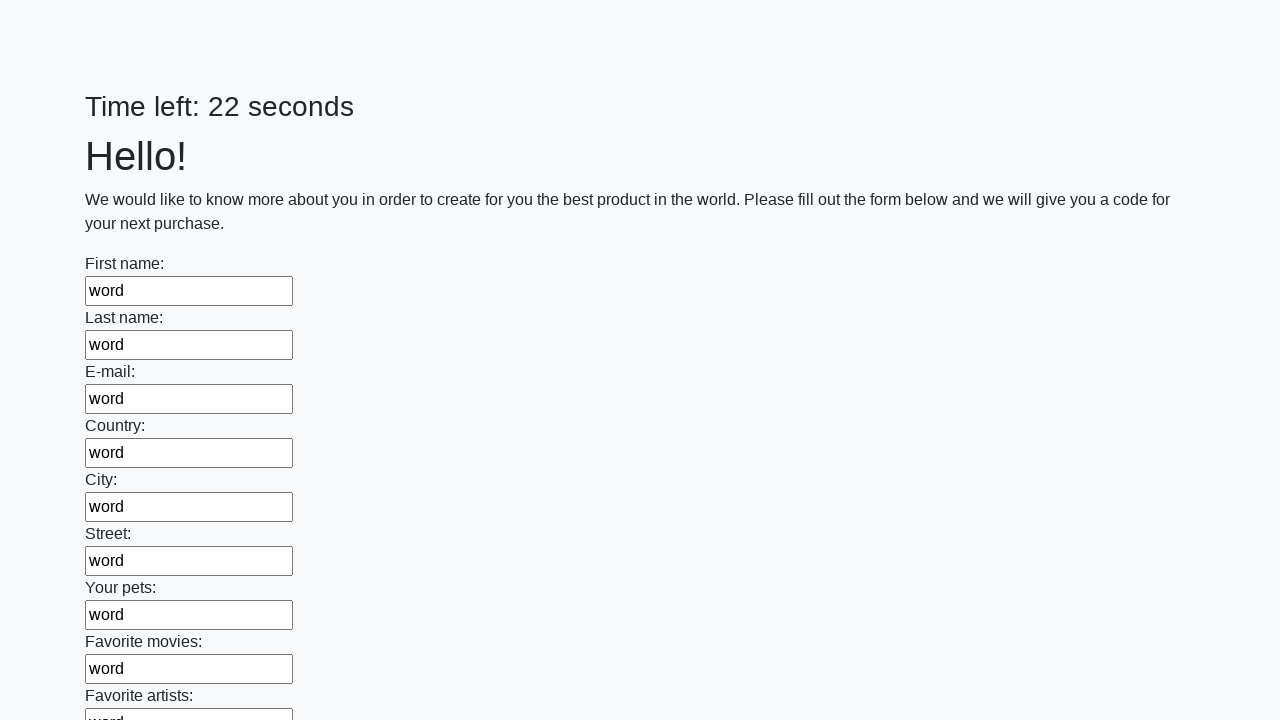

Filled text input field 32 with 'word' using JavaScript
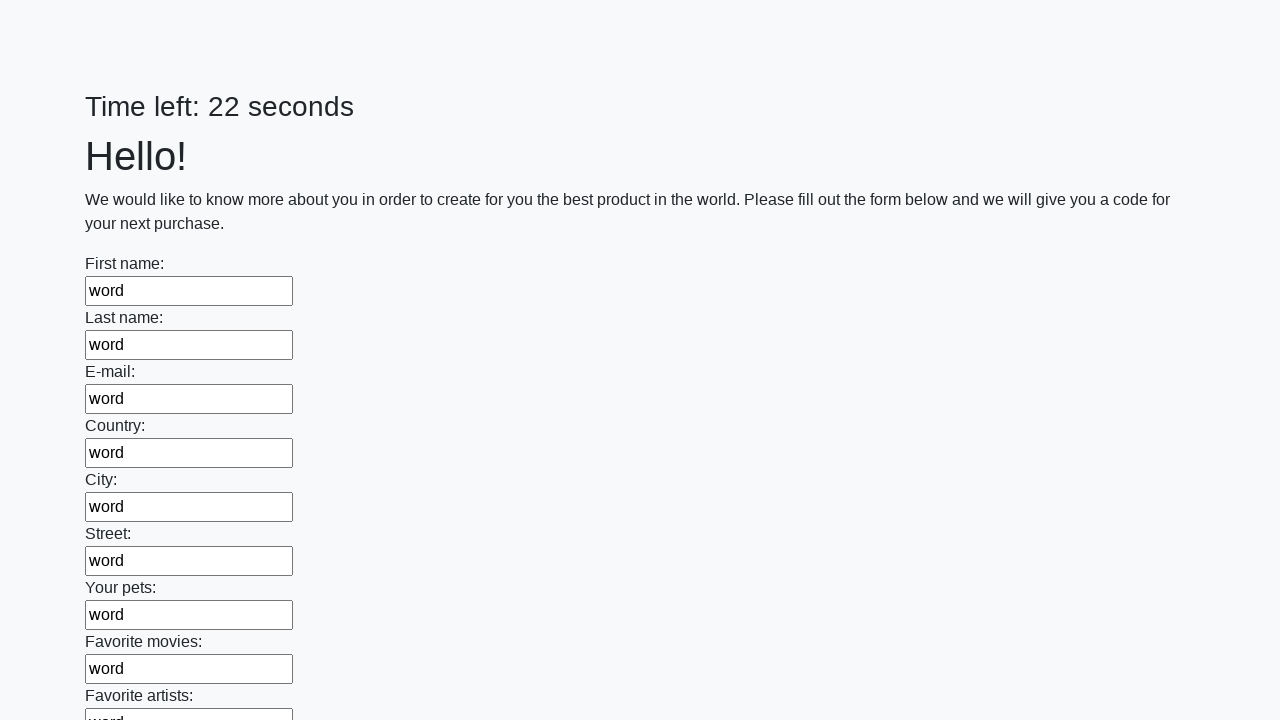

Filled text input field 33 with 'word' using JavaScript
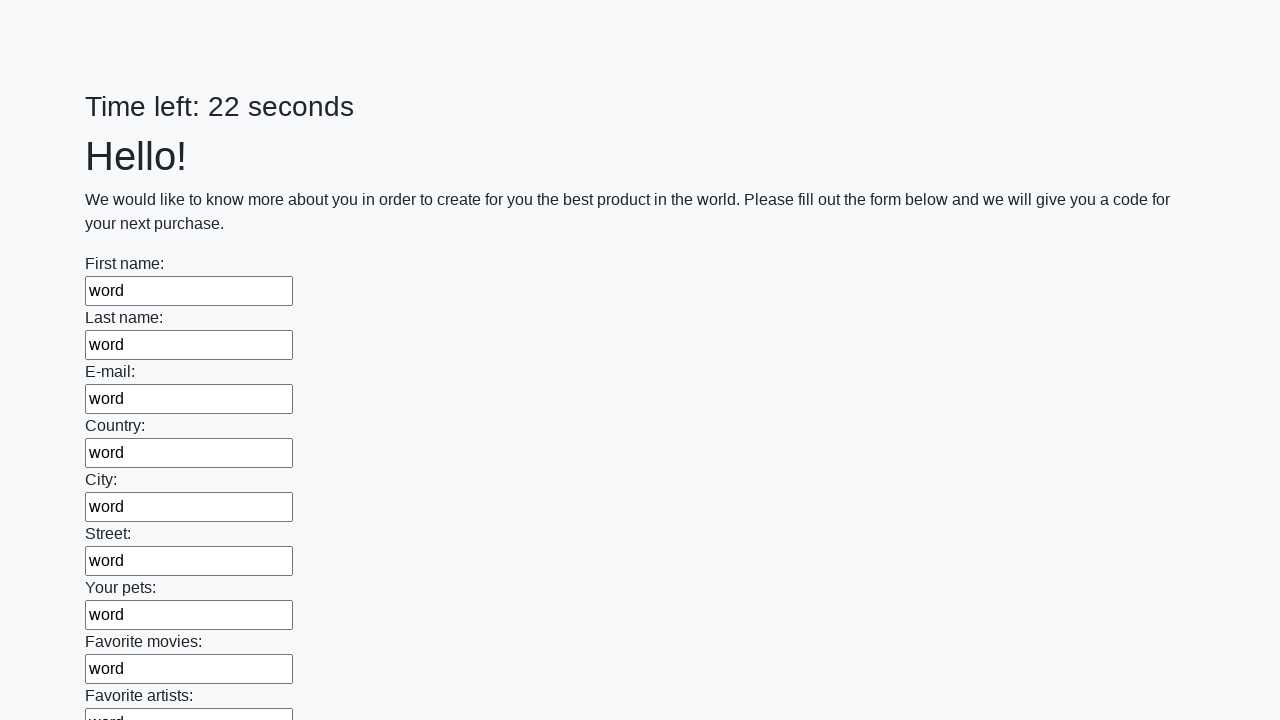

Filled text input field 34 with 'word' using JavaScript
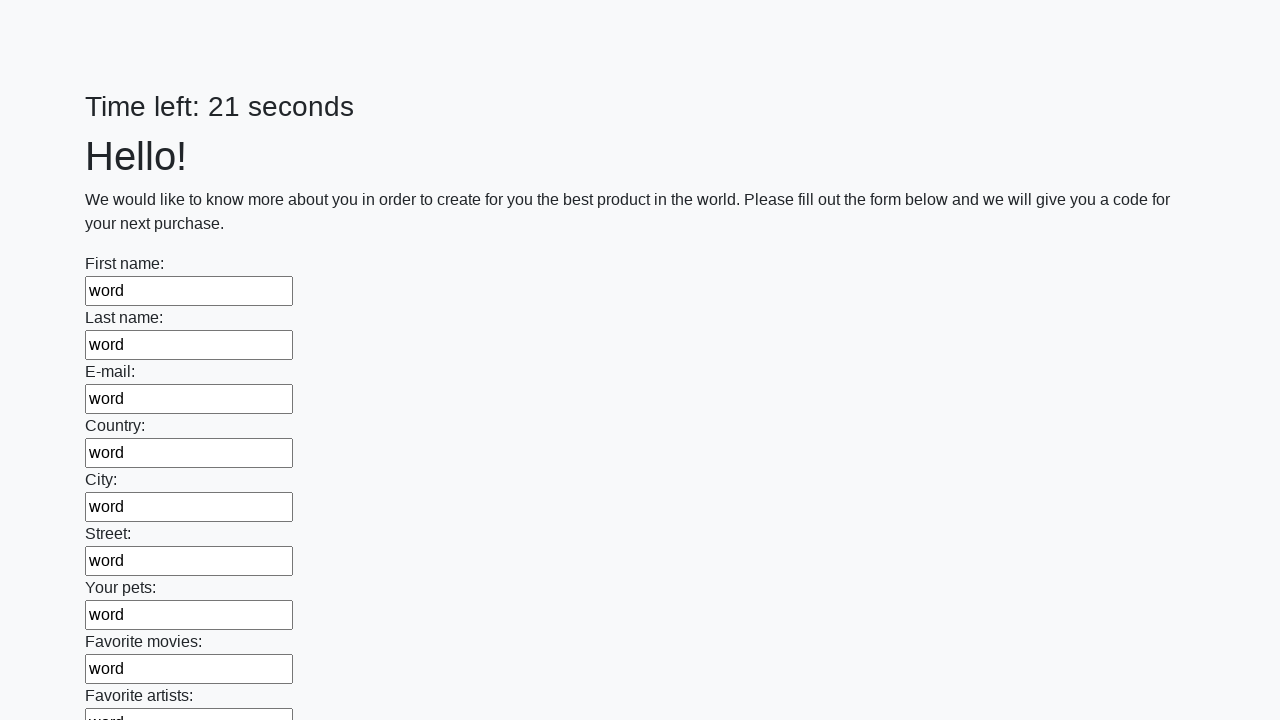

Filled text input field 35 with 'word' using JavaScript
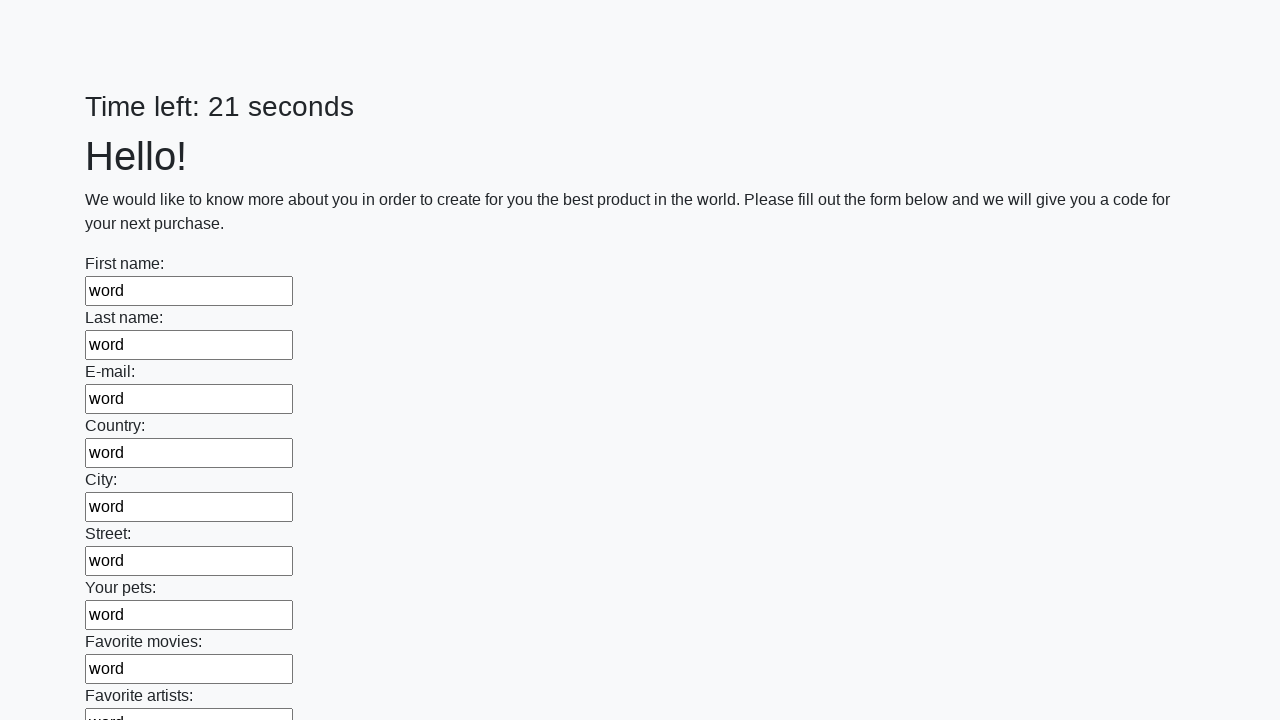

Filled text input field 36 with 'word' using JavaScript
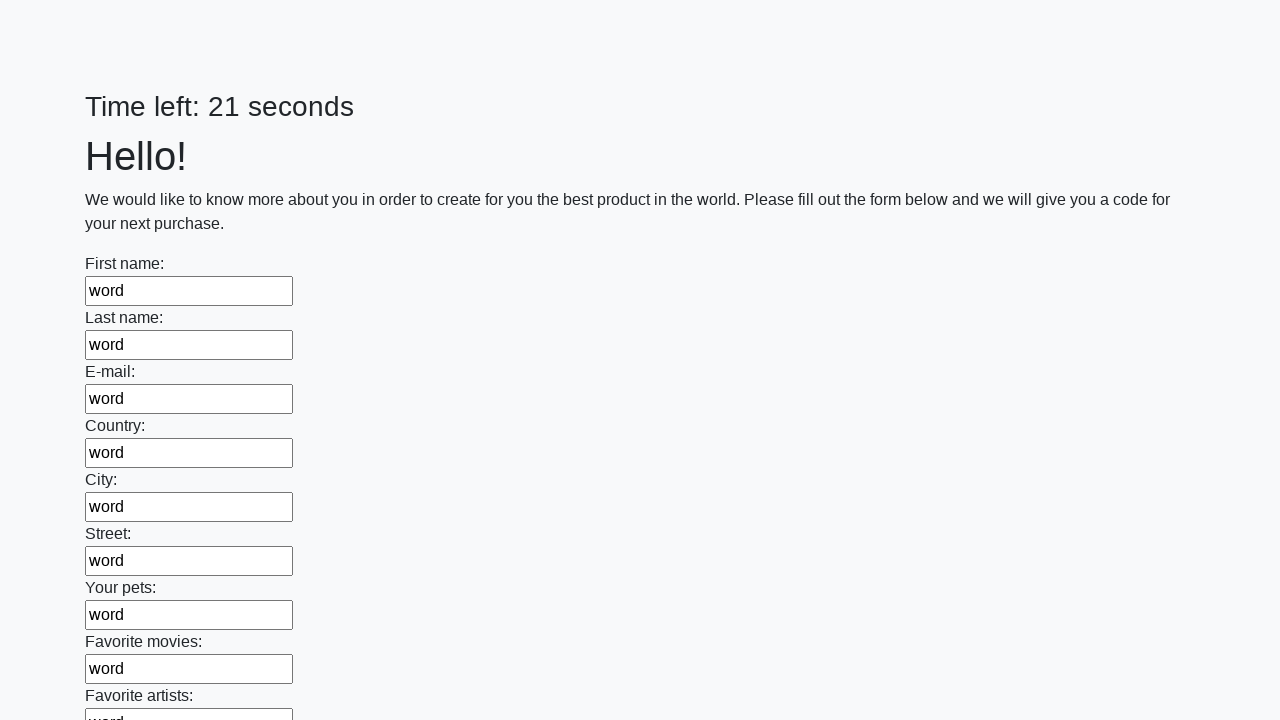

Filled text input field 37 with 'word' using JavaScript
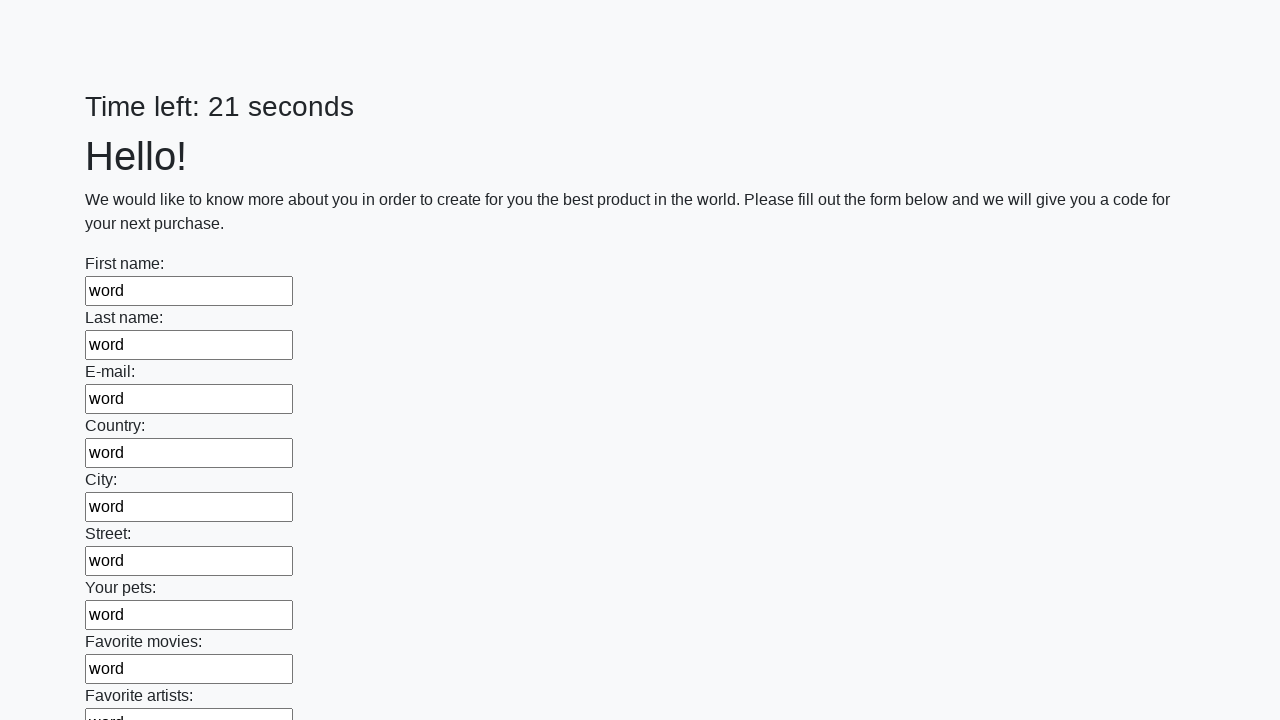

Filled text input field 38 with 'word' using JavaScript
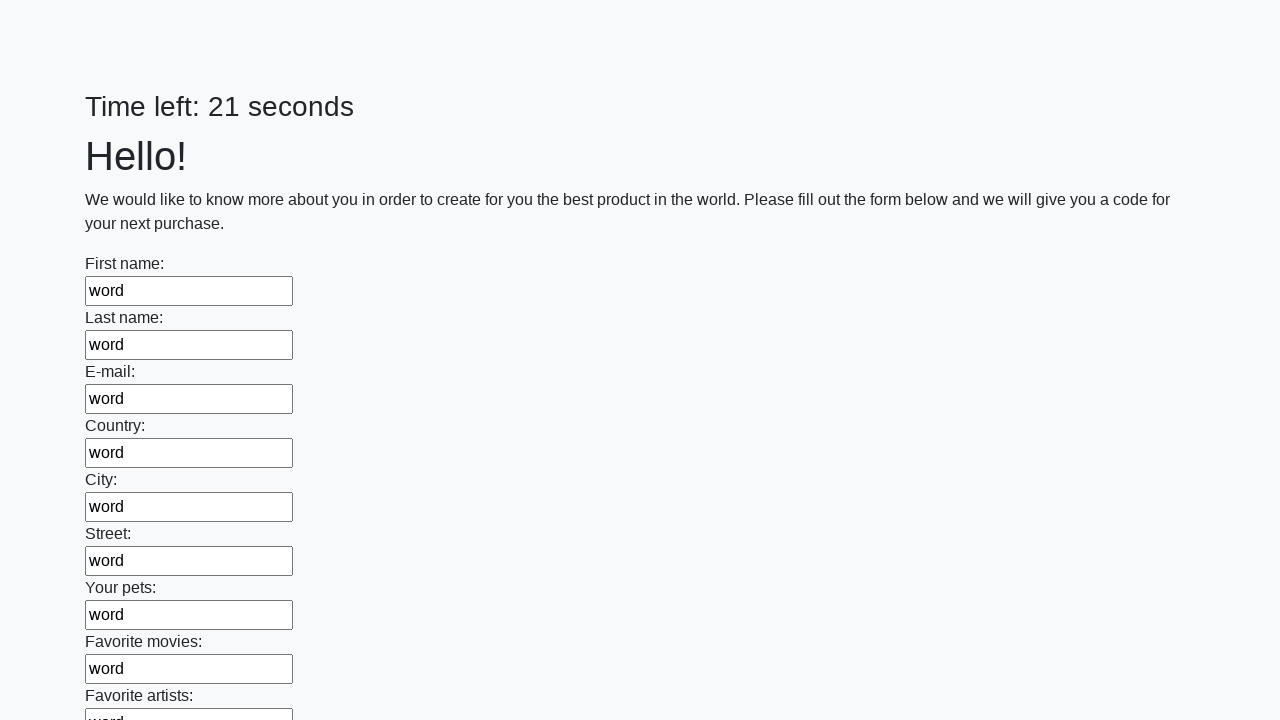

Filled text input field 39 with 'word' using JavaScript
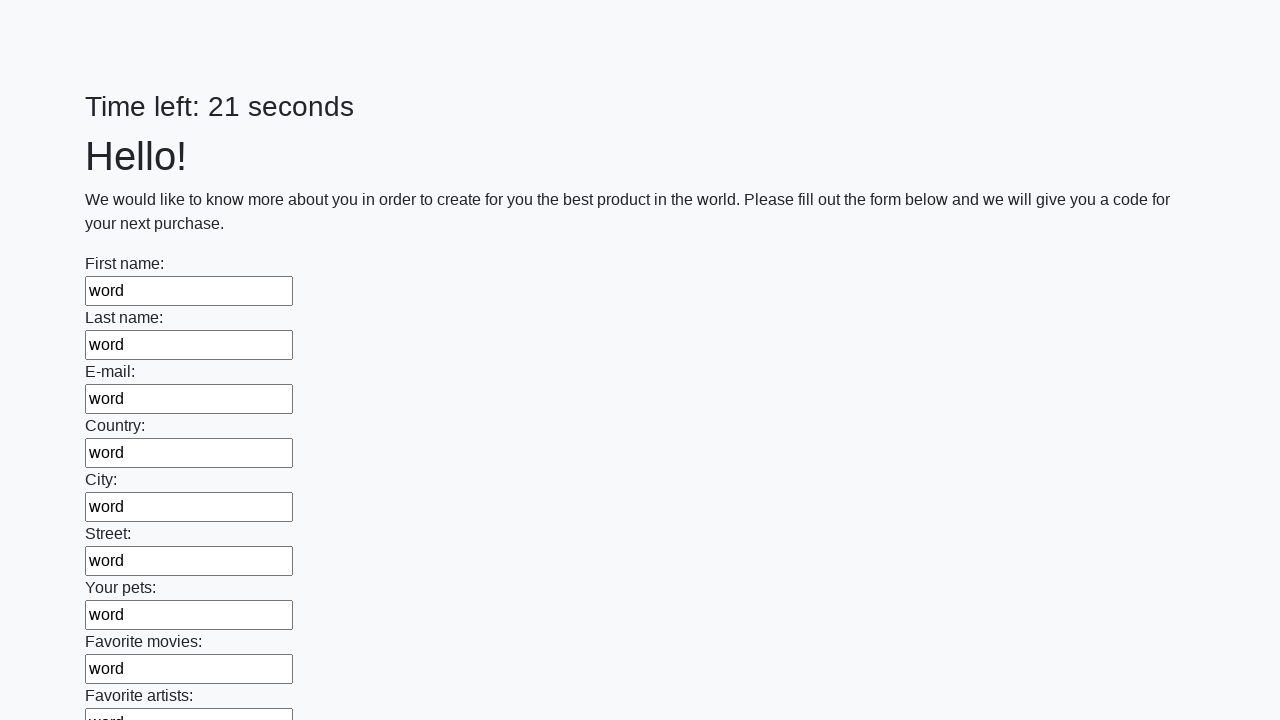

Filled text input field 40 with 'word' using JavaScript
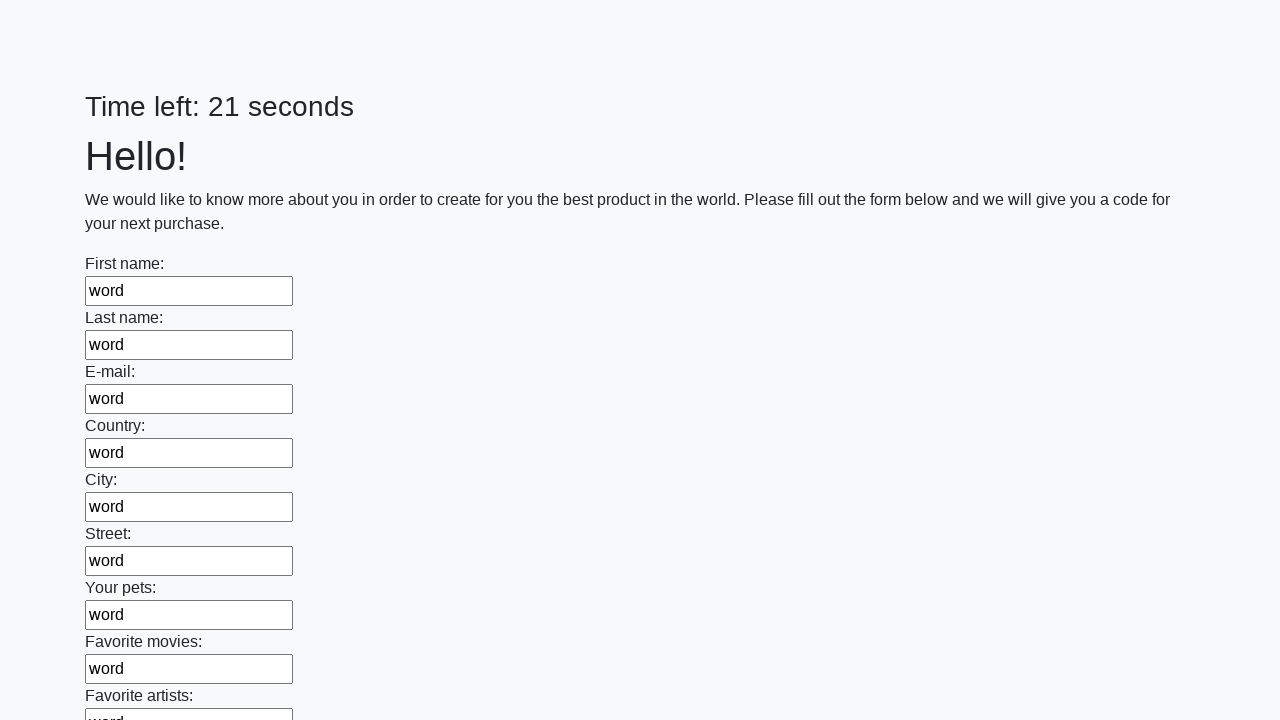

Filled text input field 41 with 'word' using JavaScript
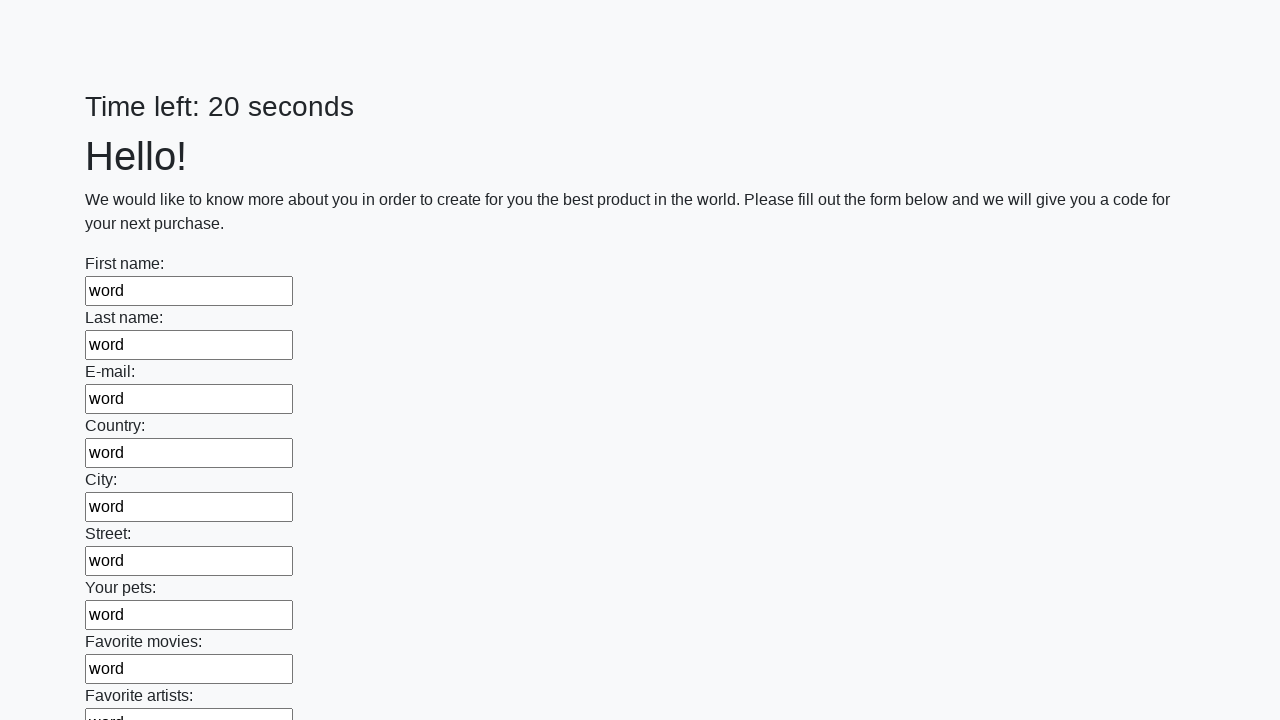

Filled text input field 42 with 'word' using JavaScript
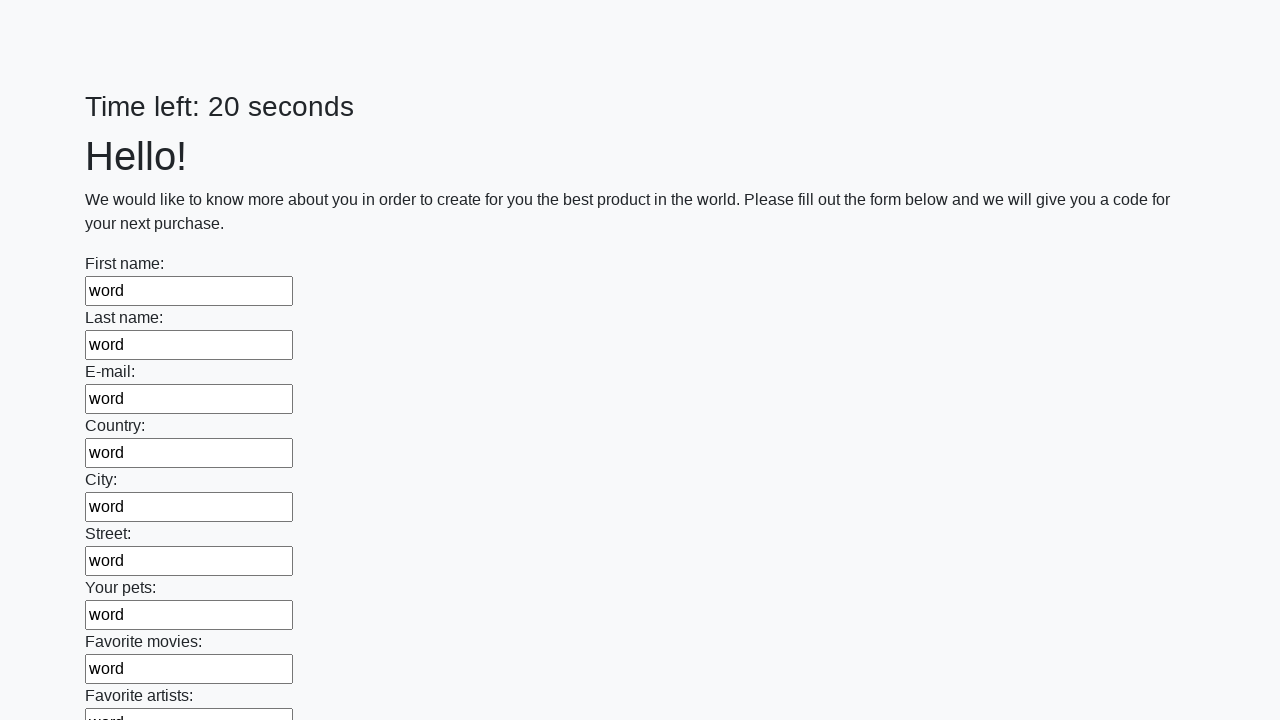

Filled text input field 43 with 'word' using JavaScript
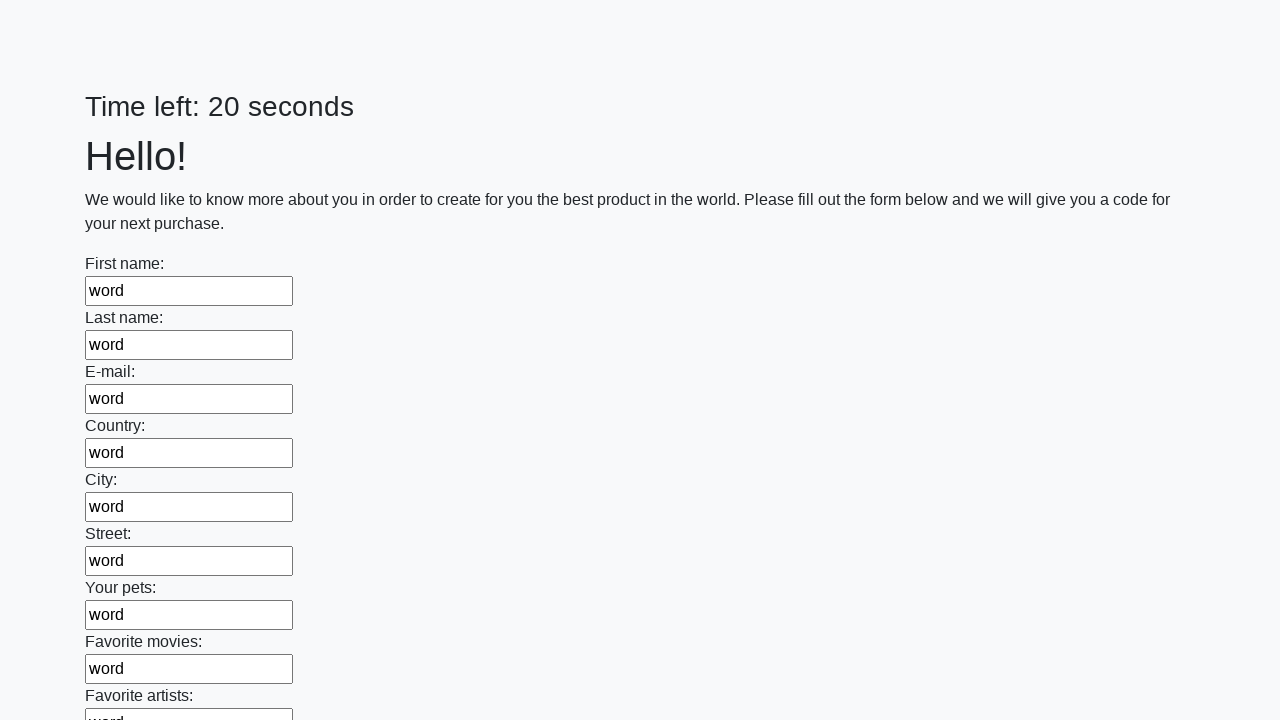

Filled text input field 44 with 'word' using JavaScript
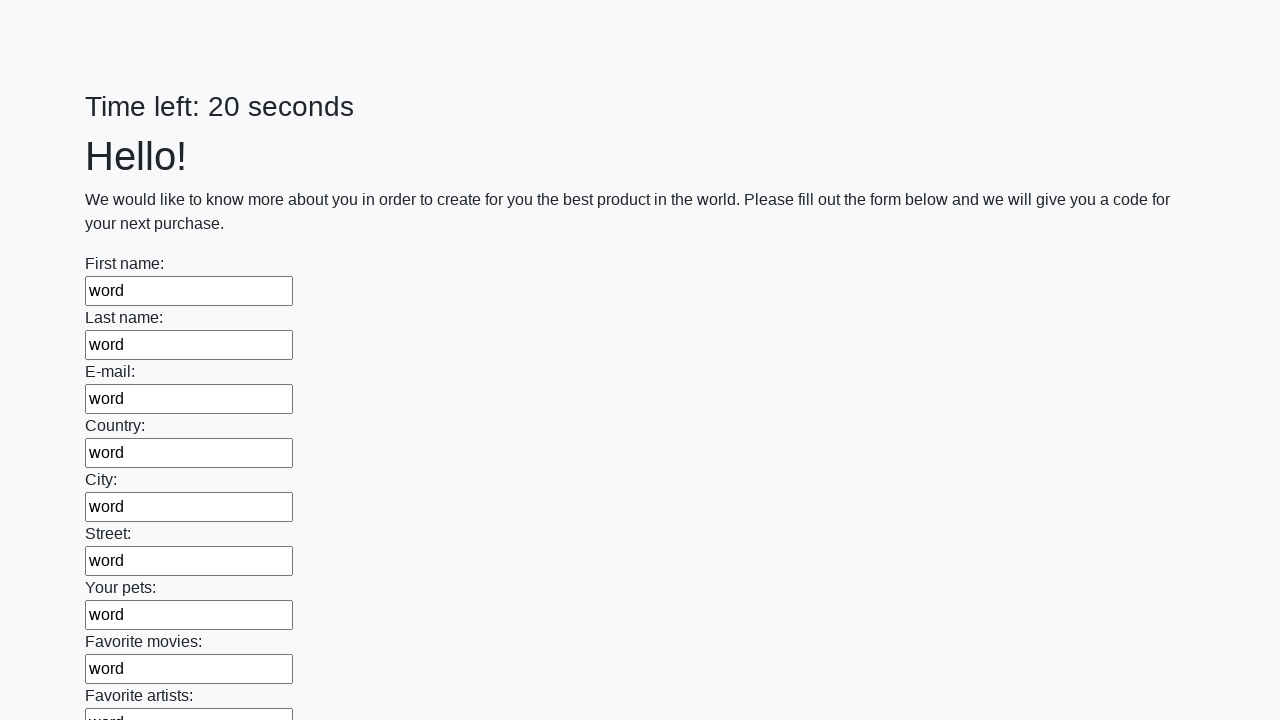

Filled text input field 45 with 'word' using JavaScript
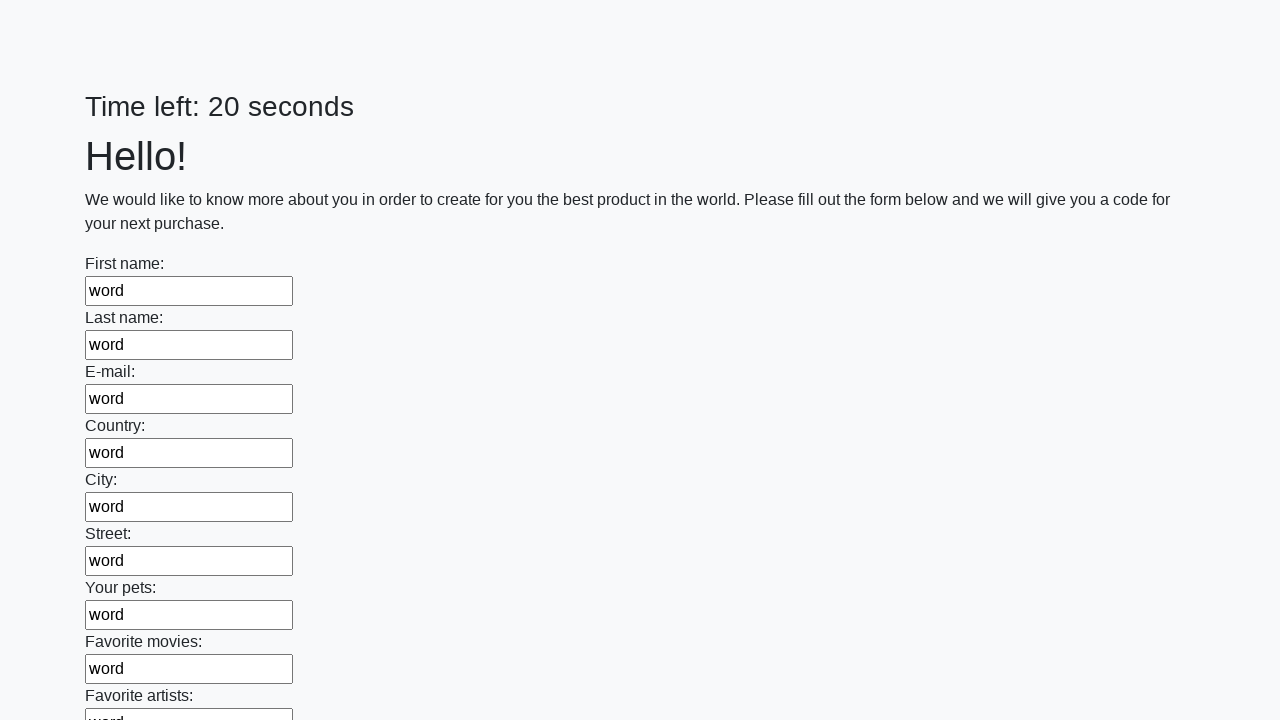

Filled text input field 46 with 'word' using JavaScript
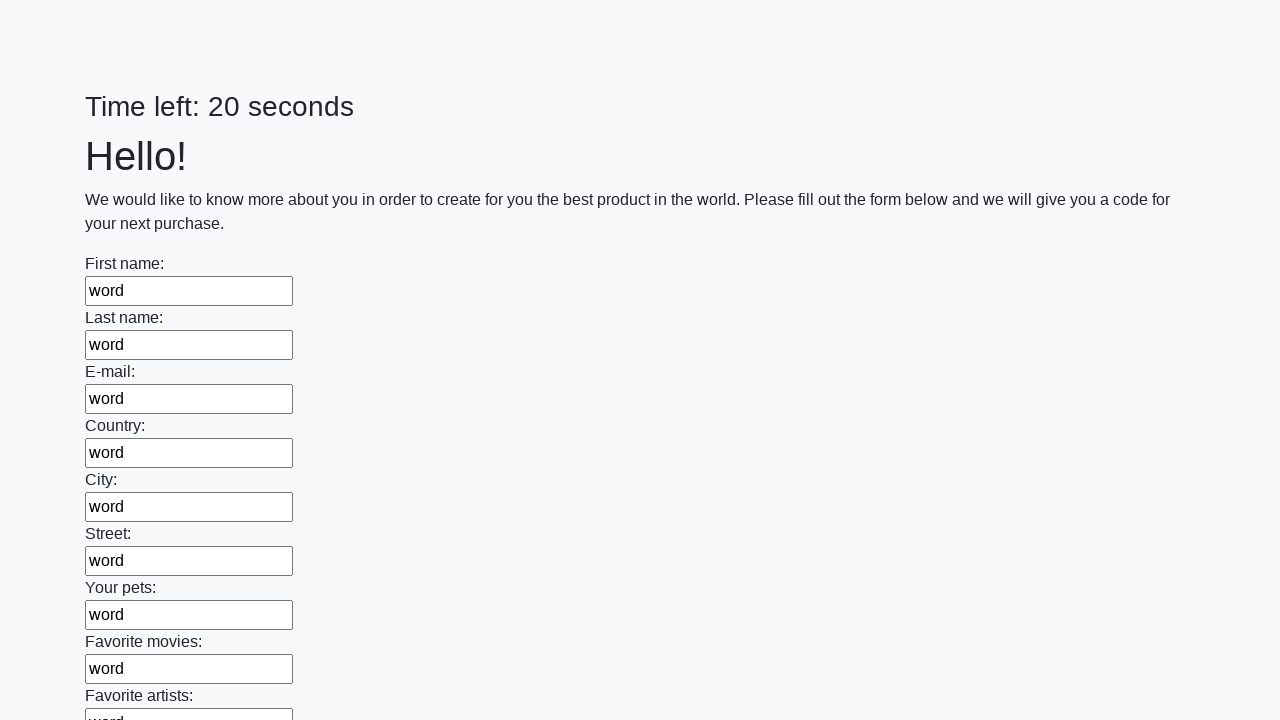

Filled text input field 47 with 'word' using JavaScript
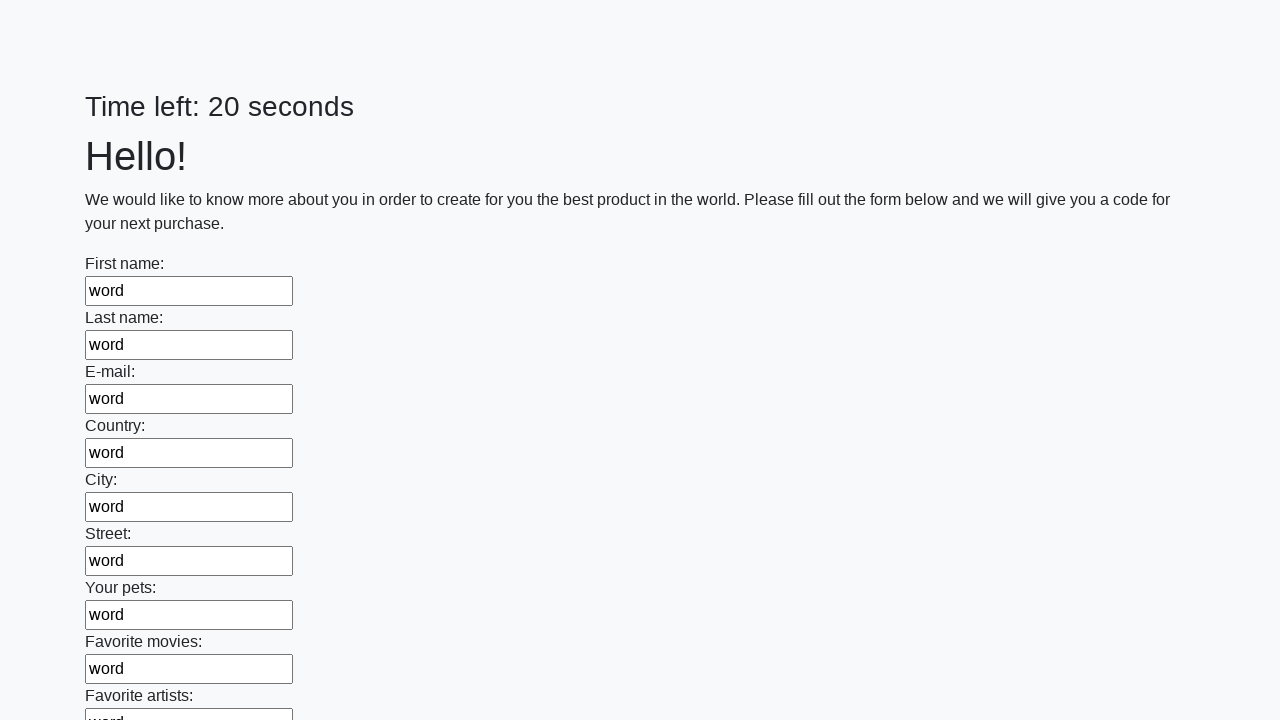

Filled text input field 48 with 'word' using JavaScript
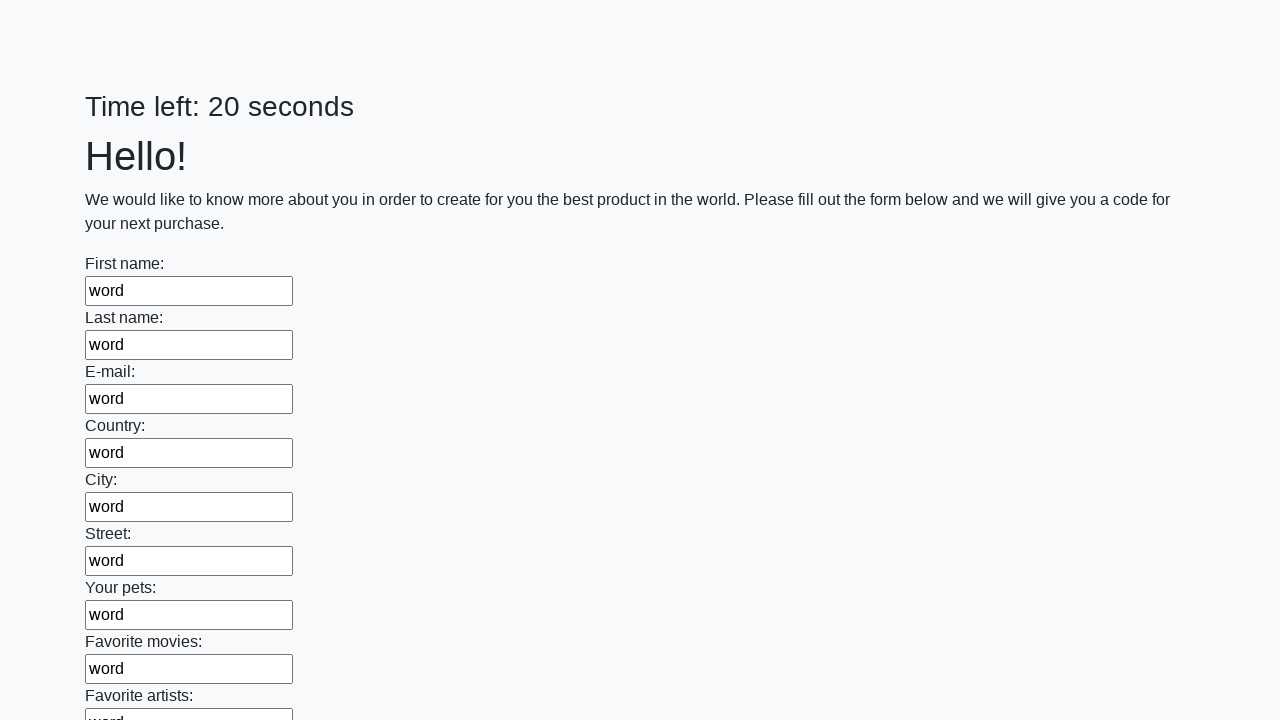

Filled text input field 49 with 'word' using JavaScript
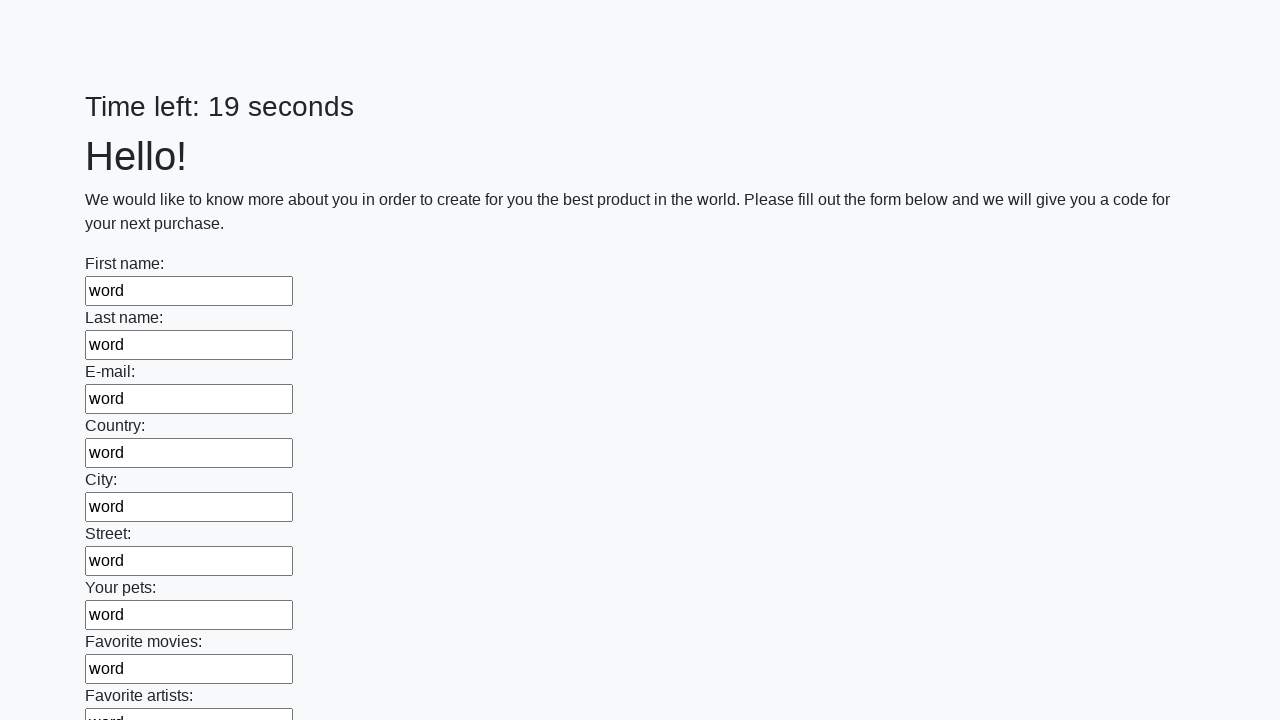

Filled text input field 50 with 'word' using JavaScript
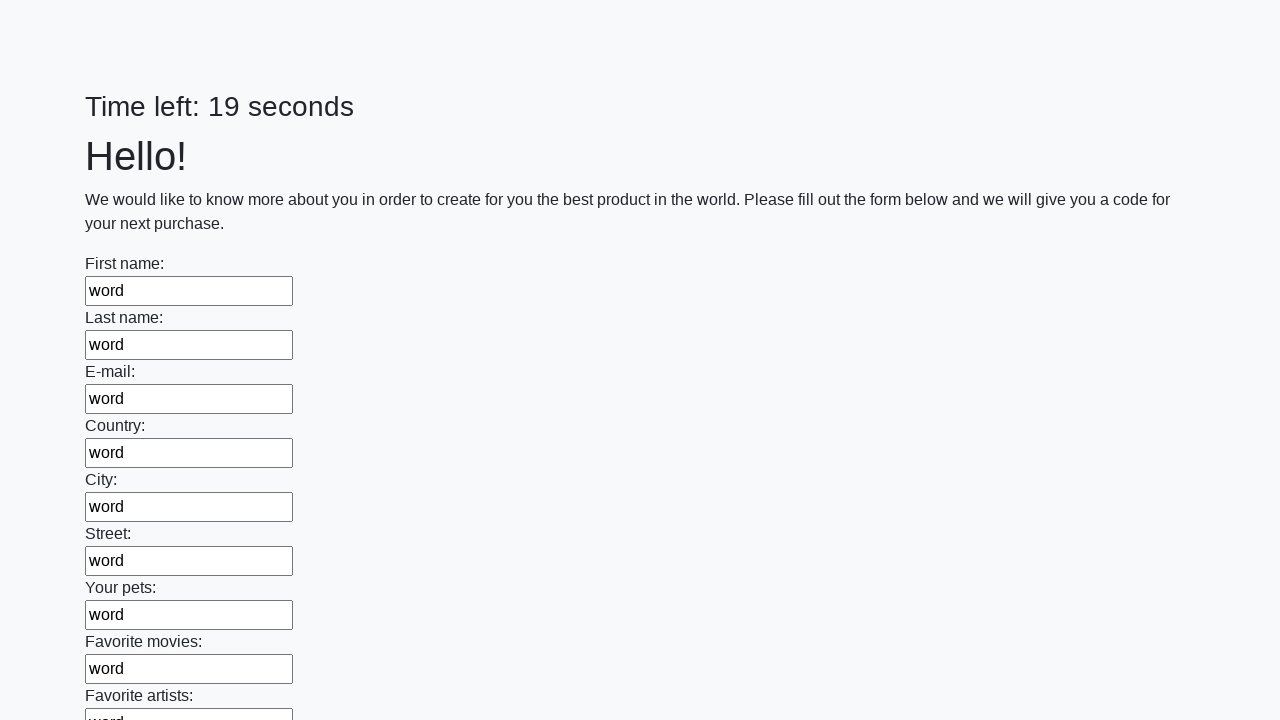

Filled text input field 51 with 'word' using JavaScript
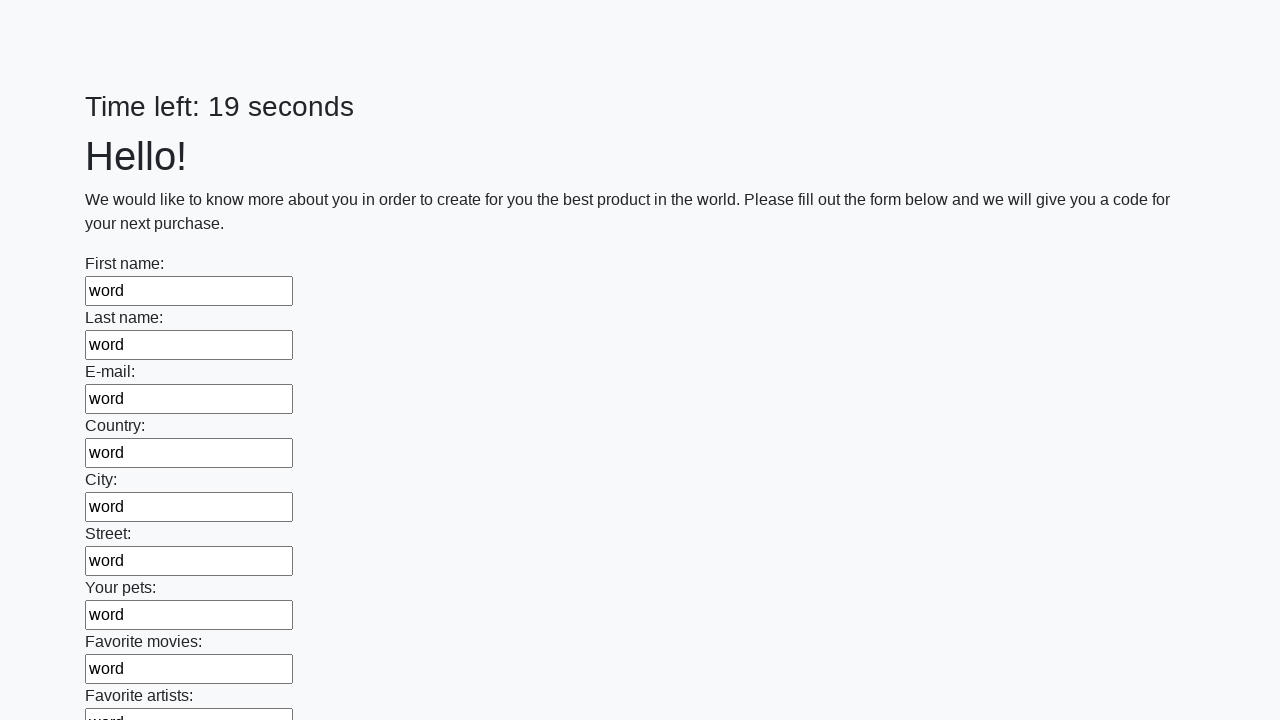

Filled text input field 52 with 'word' using JavaScript
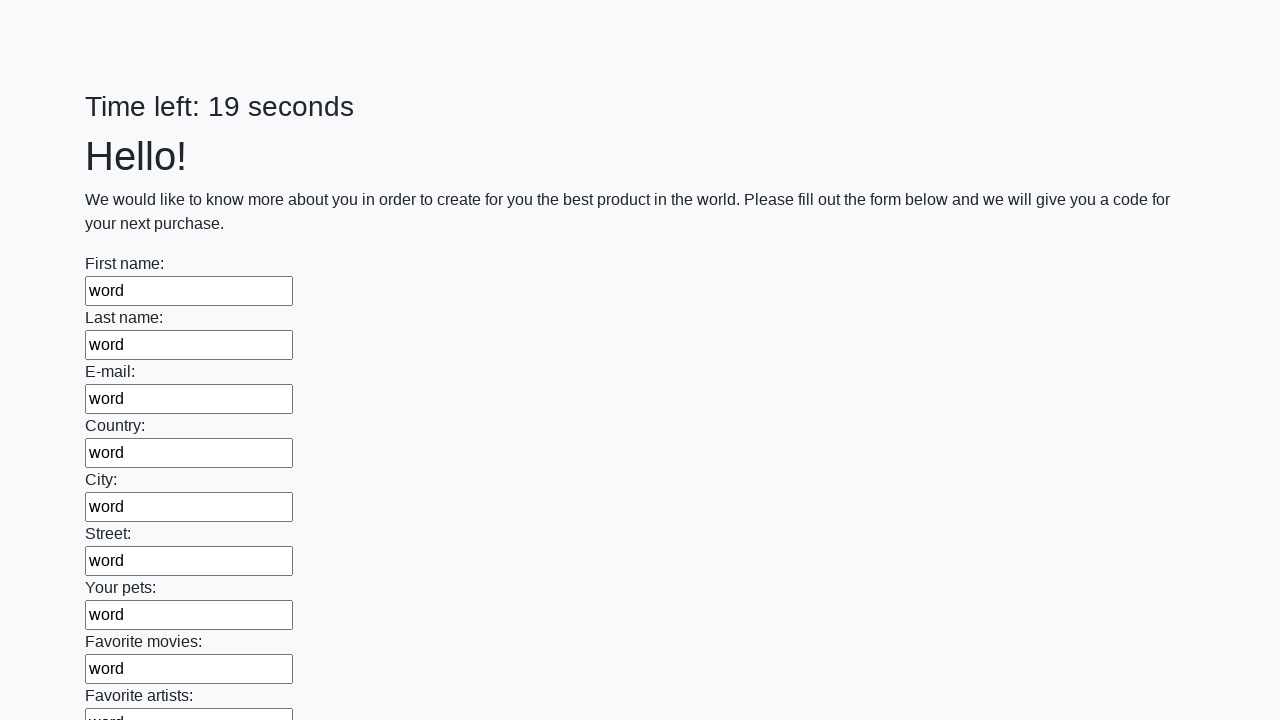

Filled text input field 53 with 'word' using JavaScript
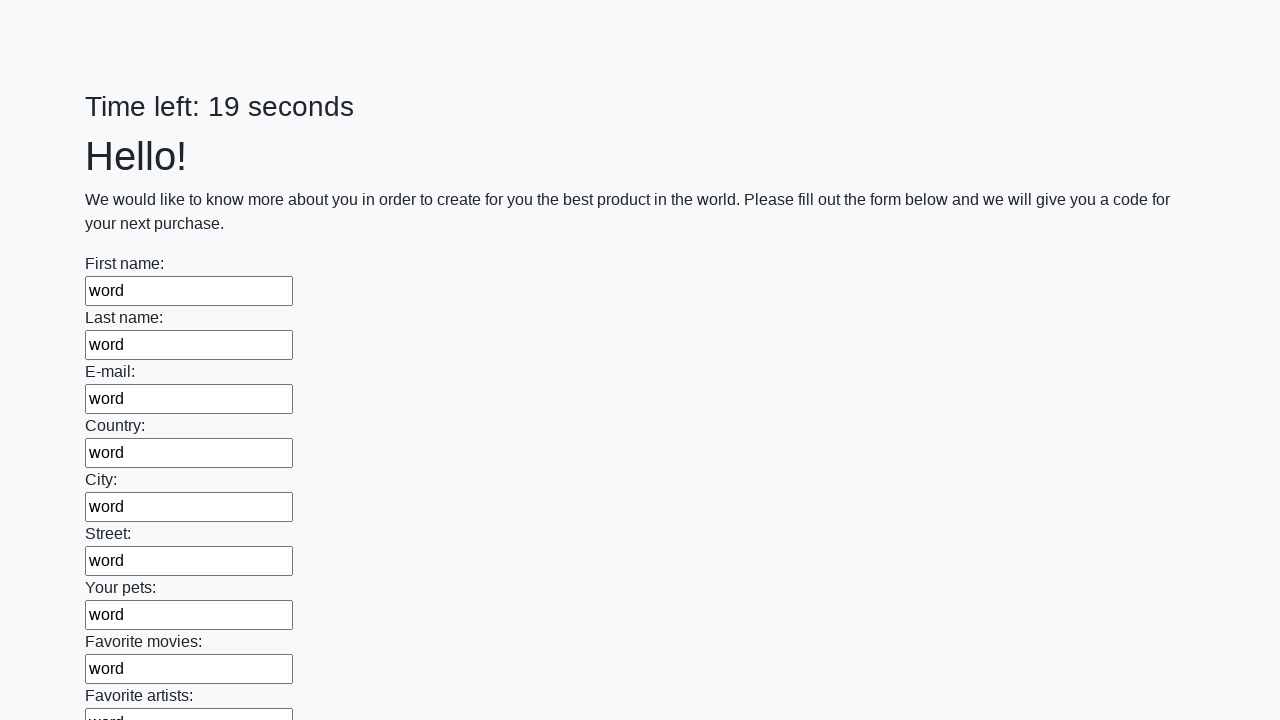

Filled text input field 54 with 'word' using JavaScript
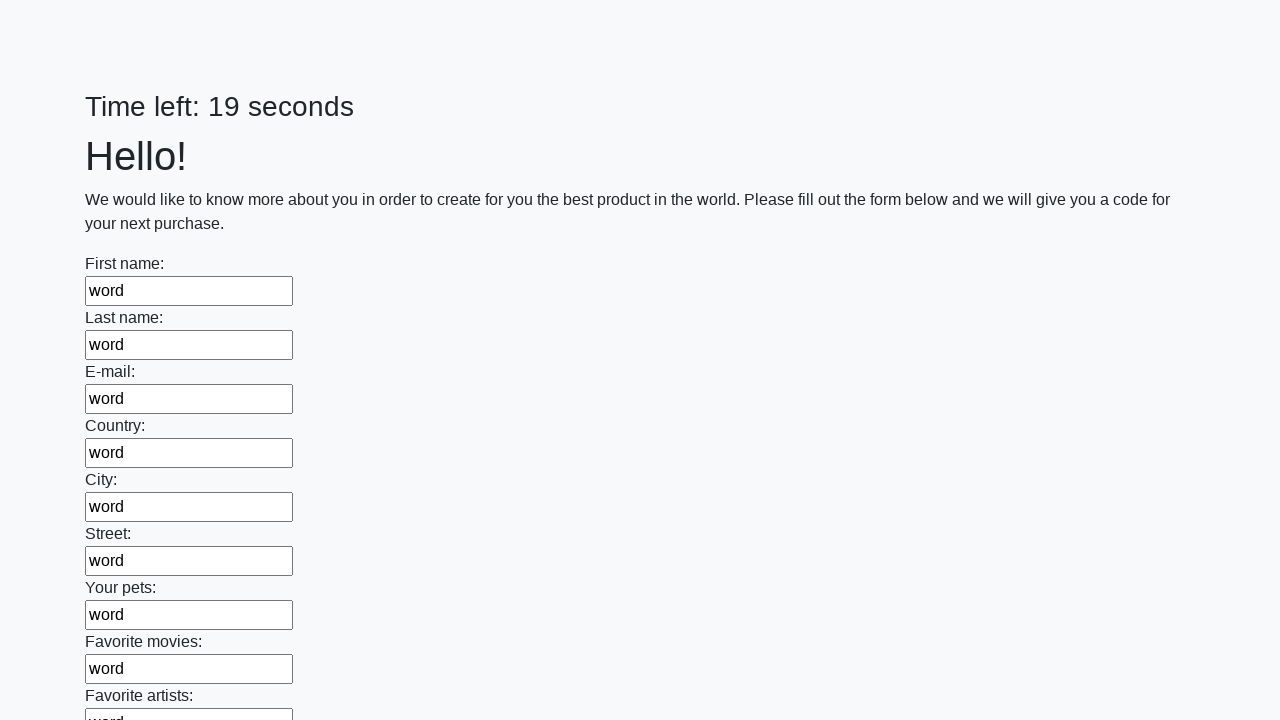

Filled text input field 55 with 'word' using JavaScript
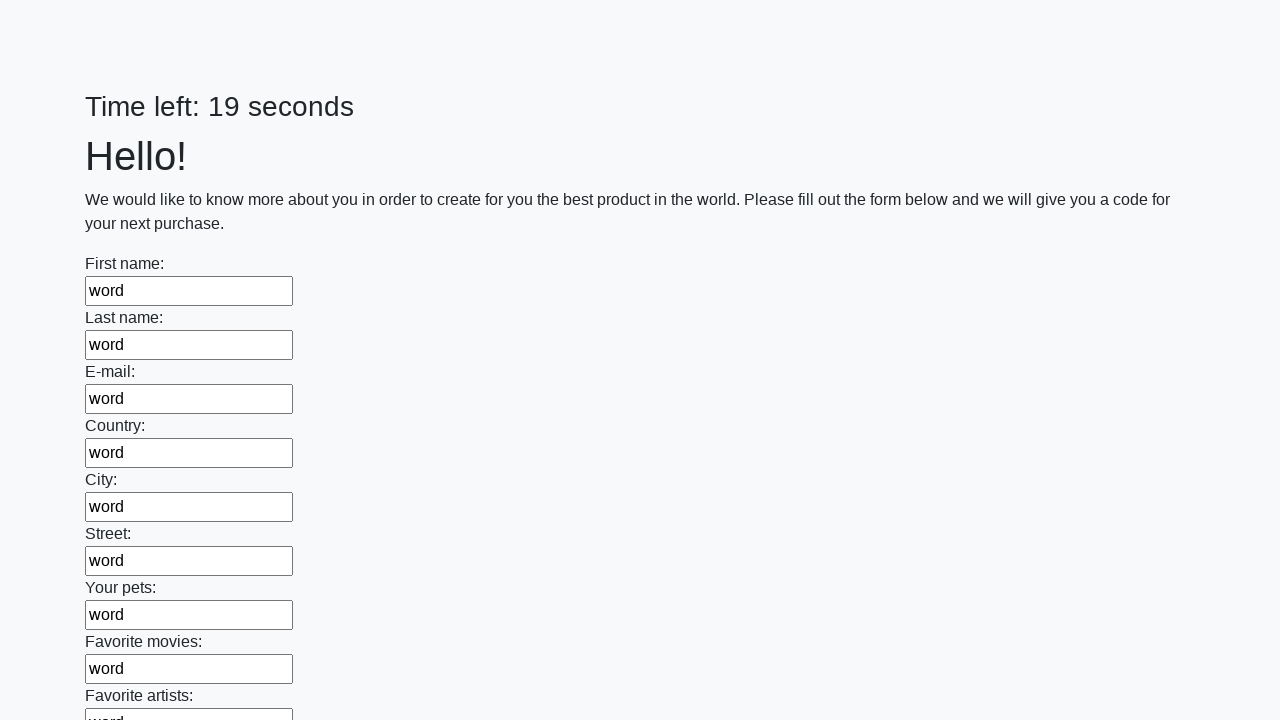

Filled text input field 56 with 'word' using JavaScript
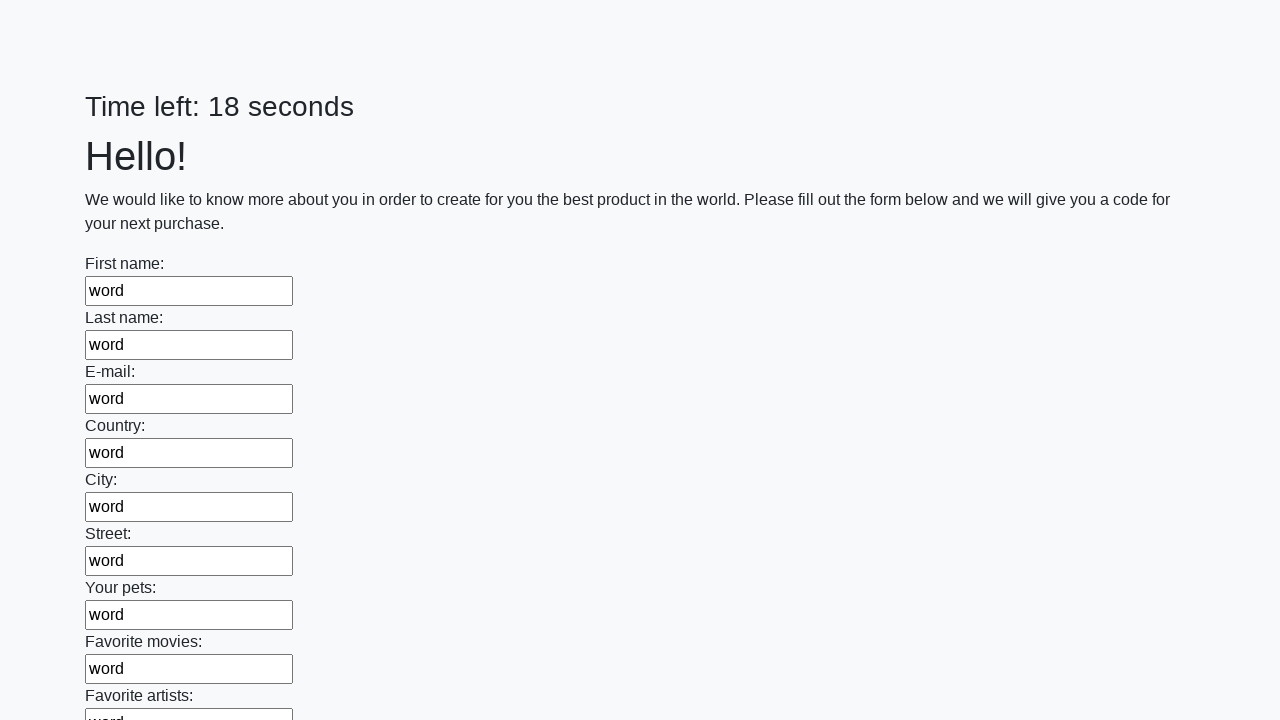

Filled text input field 57 with 'word' using JavaScript
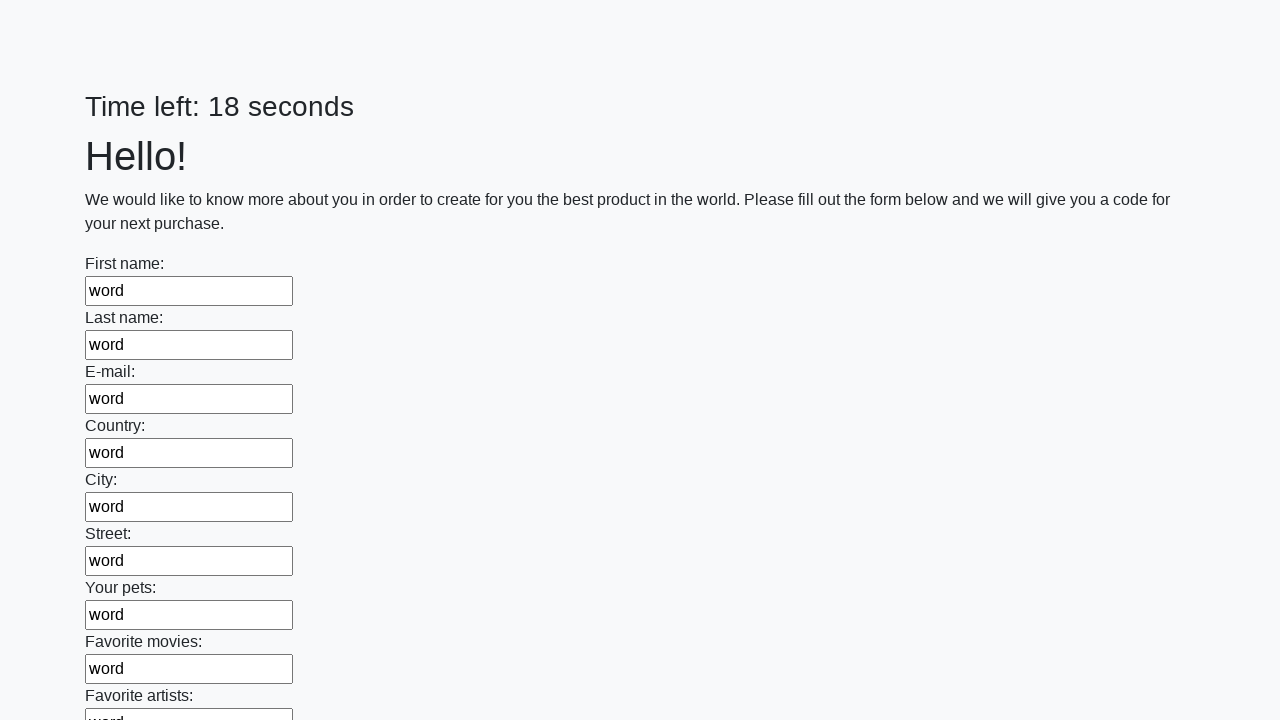

Filled text input field 58 with 'word' using JavaScript
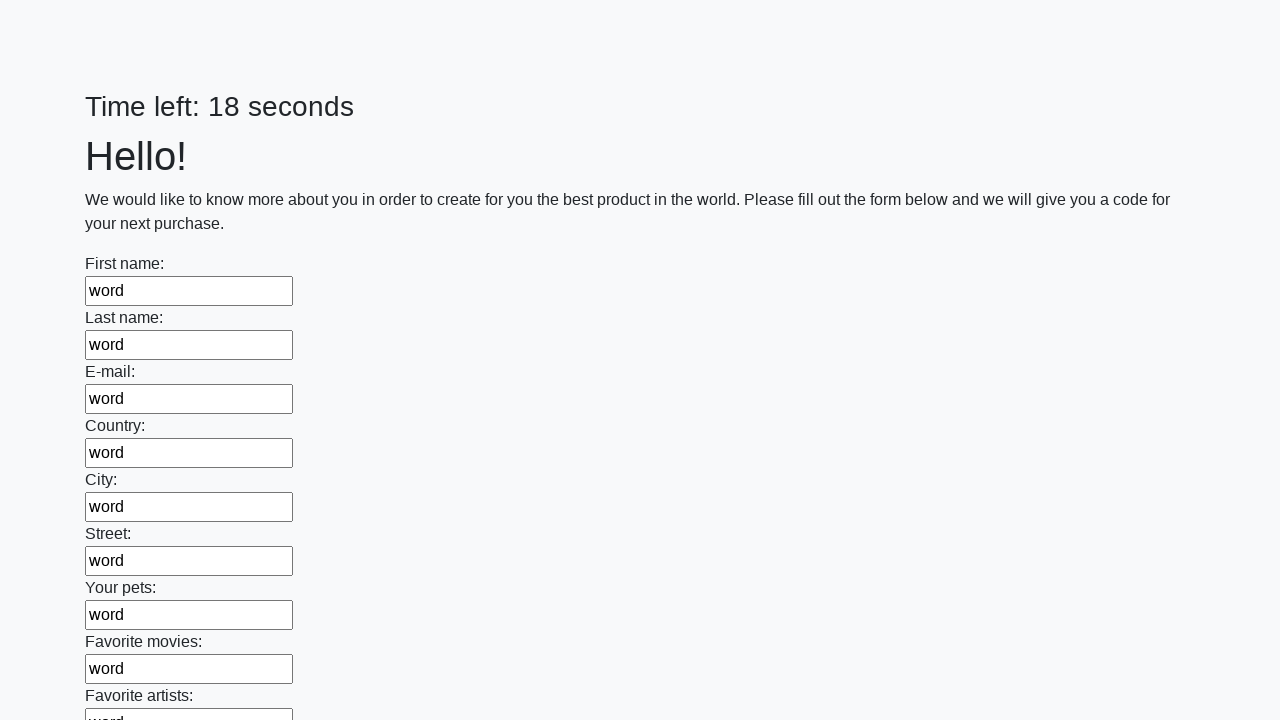

Filled text input field 59 with 'word' using JavaScript
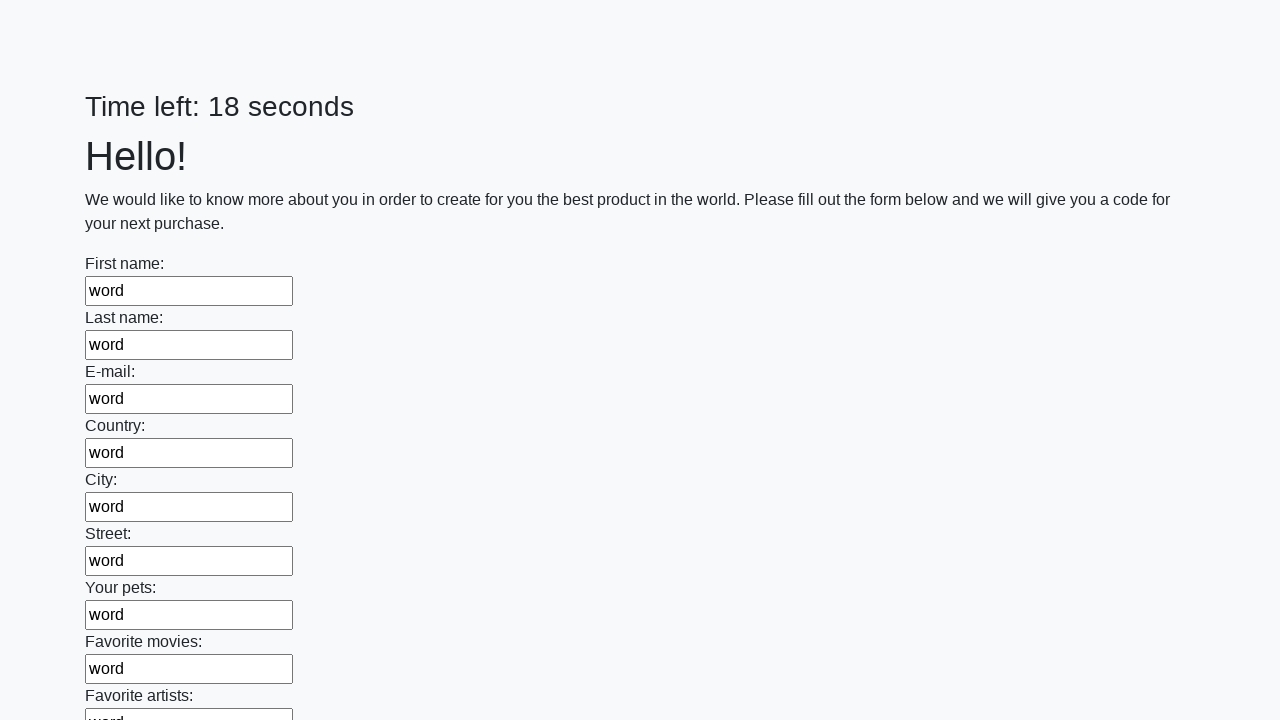

Filled text input field 60 with 'word' using JavaScript
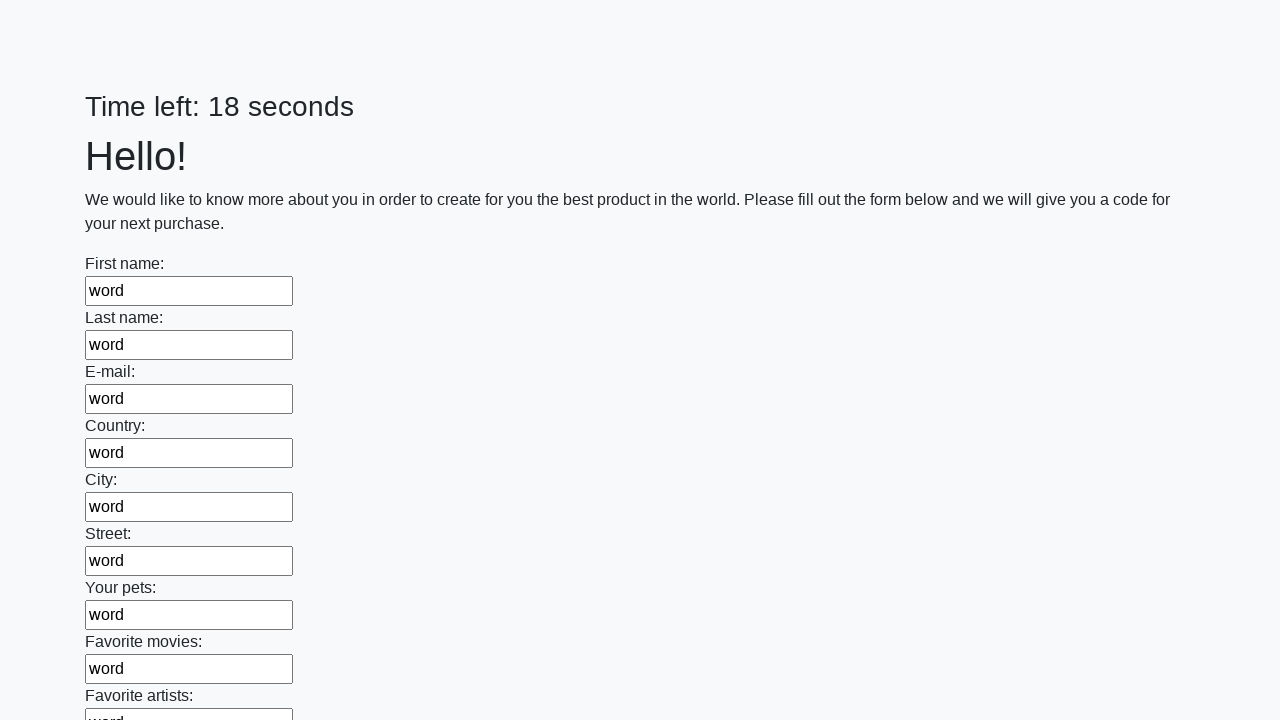

Filled text input field 61 with 'word' using JavaScript
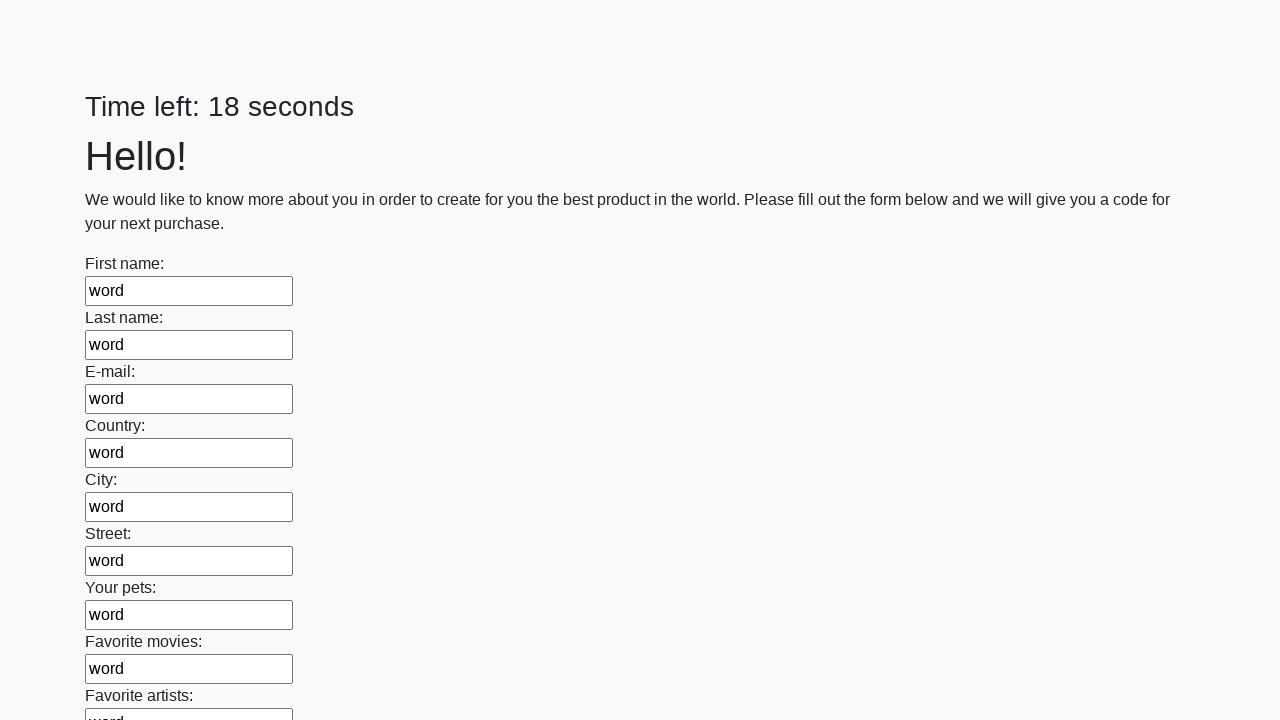

Filled text input field 62 with 'word' using JavaScript
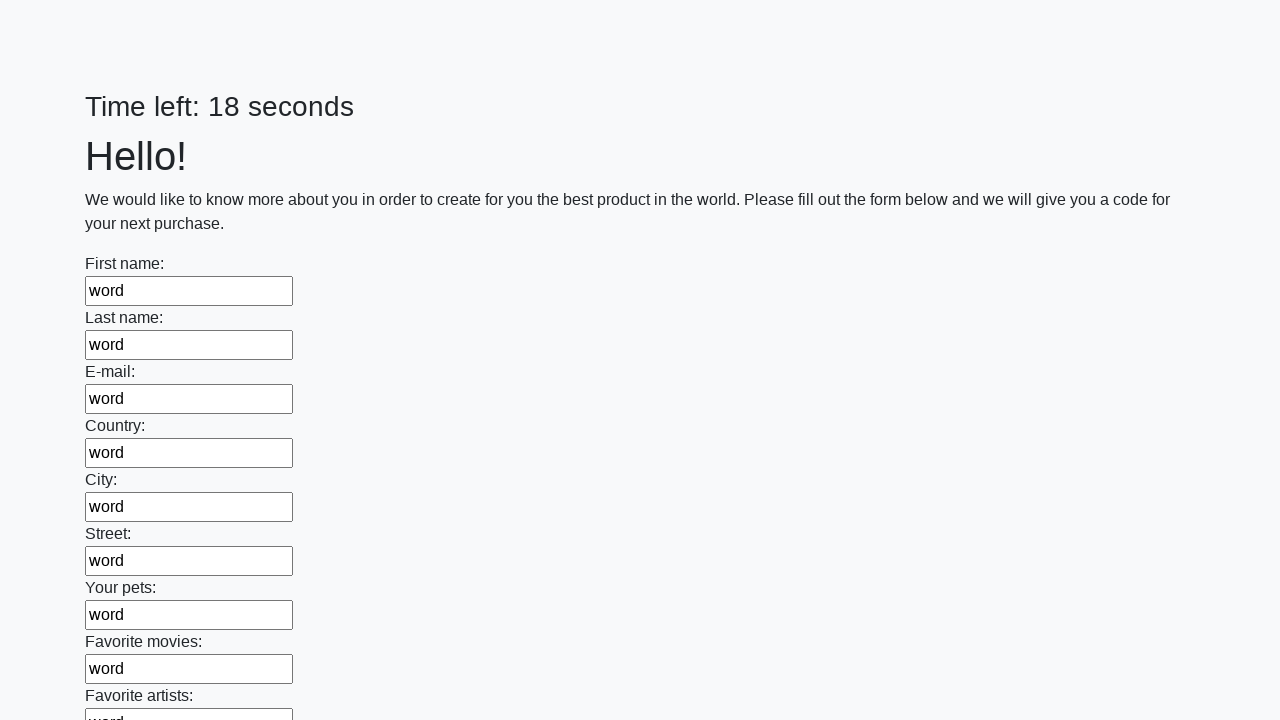

Filled text input field 63 with 'word' using JavaScript
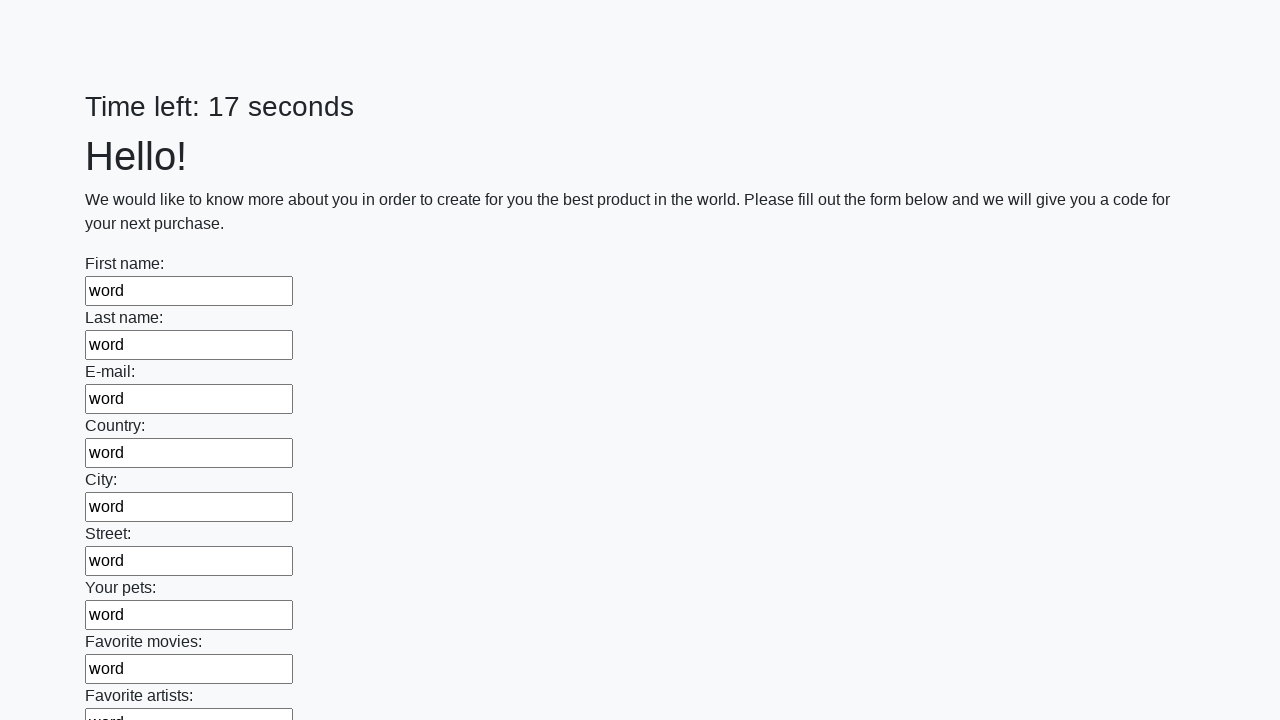

Filled text input field 64 with 'word' using JavaScript
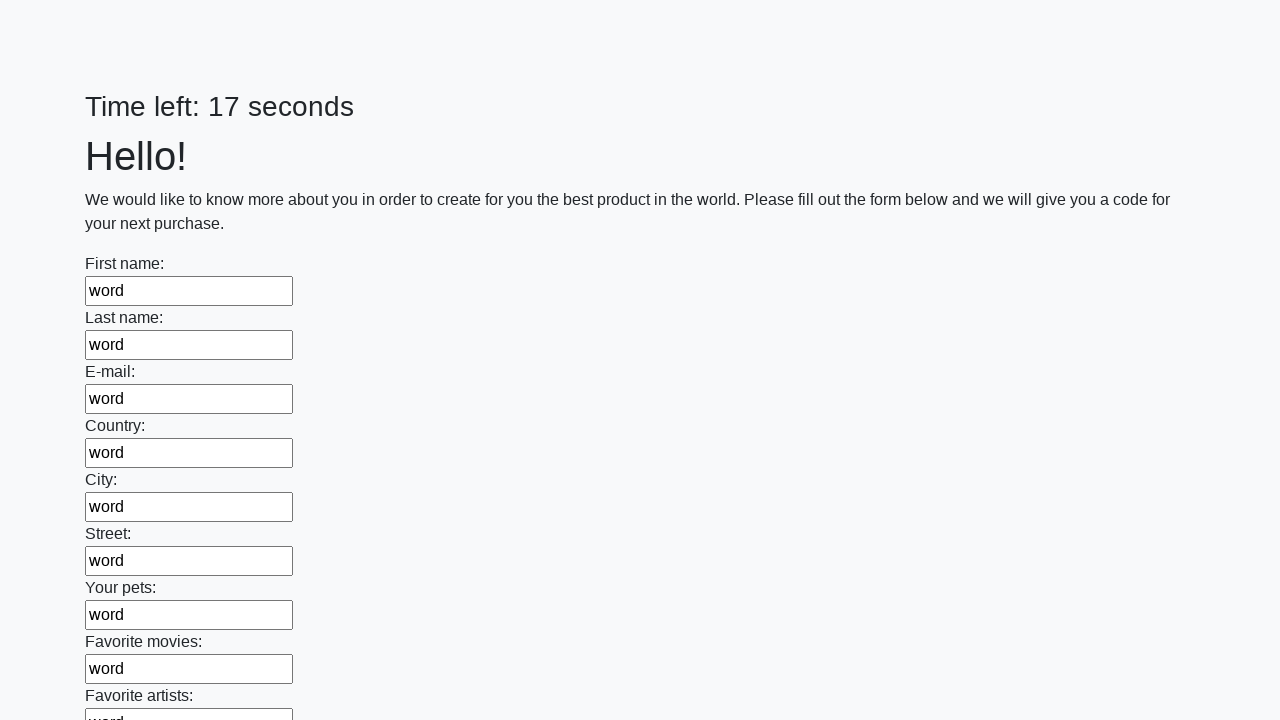

Filled text input field 65 with 'word' using JavaScript
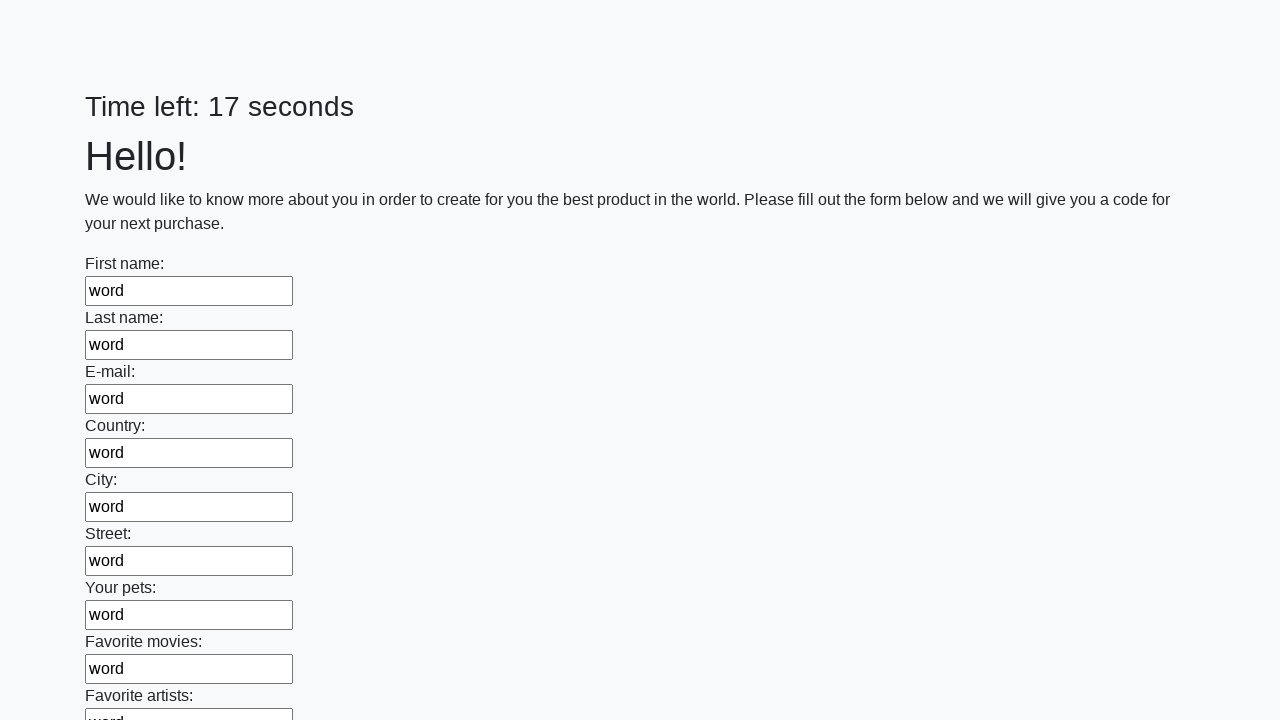

Filled text input field 66 with 'word' using JavaScript
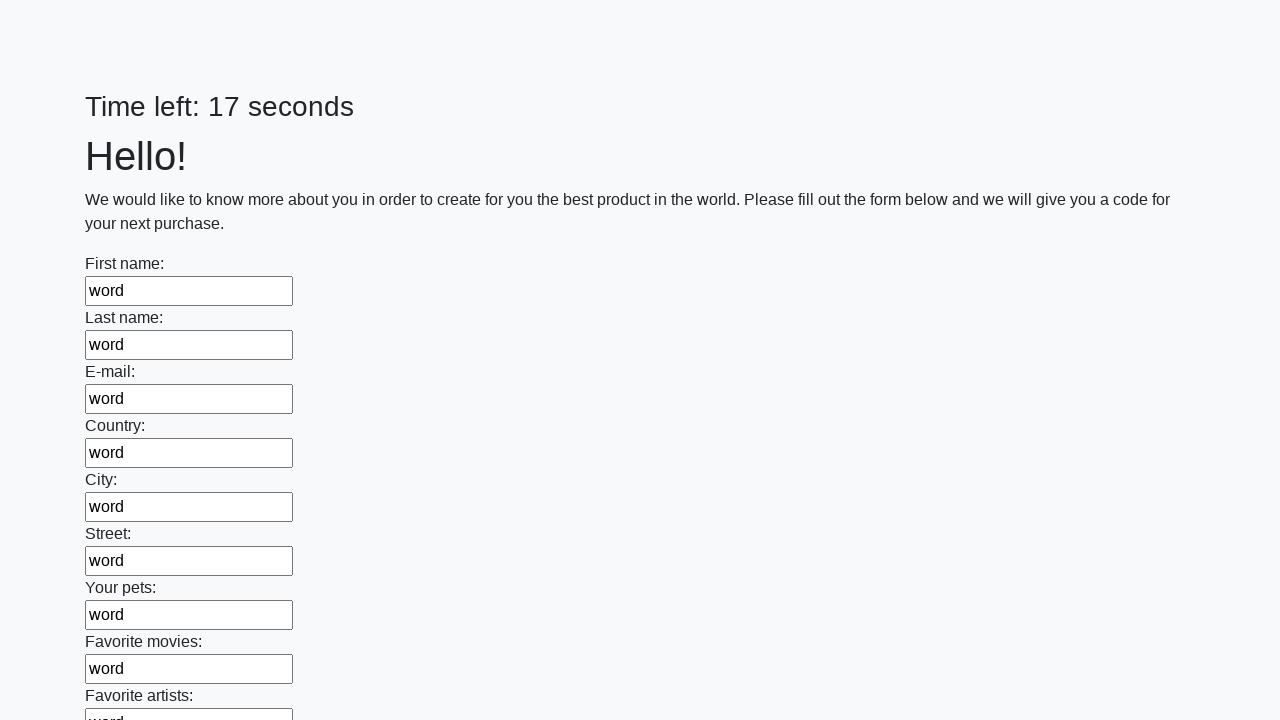

Filled text input field 67 with 'word' using JavaScript
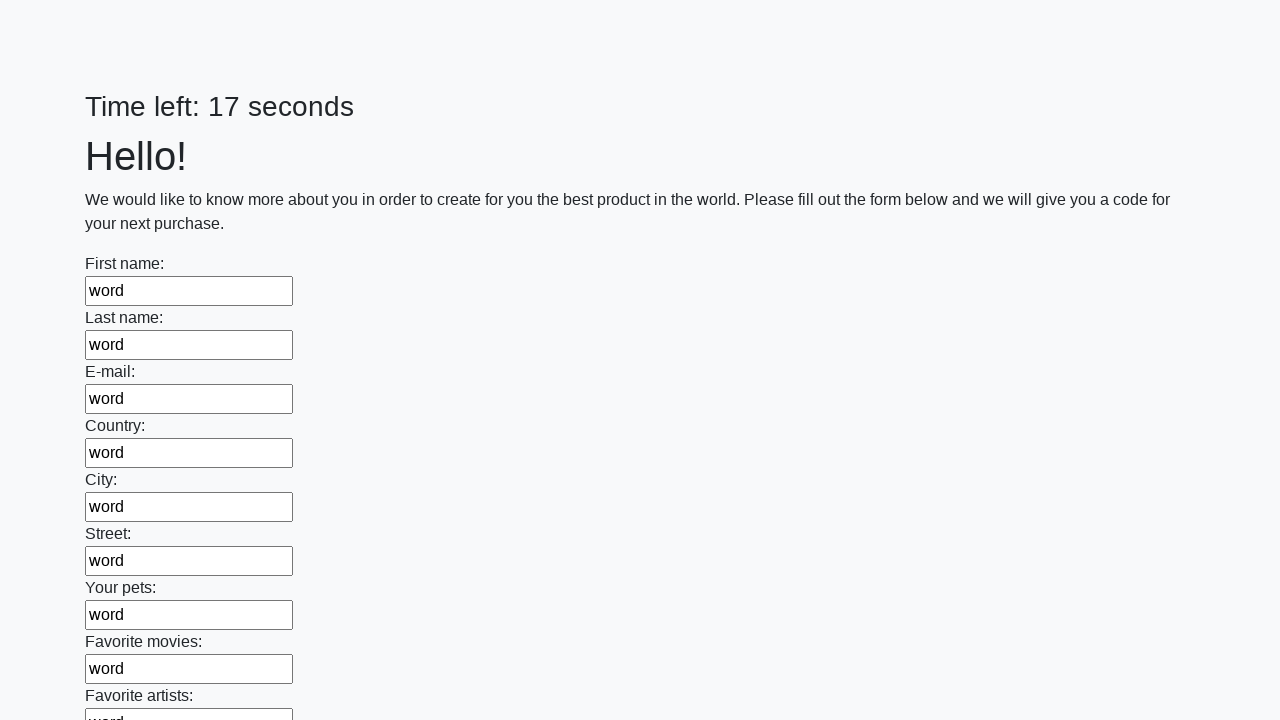

Filled text input field 68 with 'word' using JavaScript
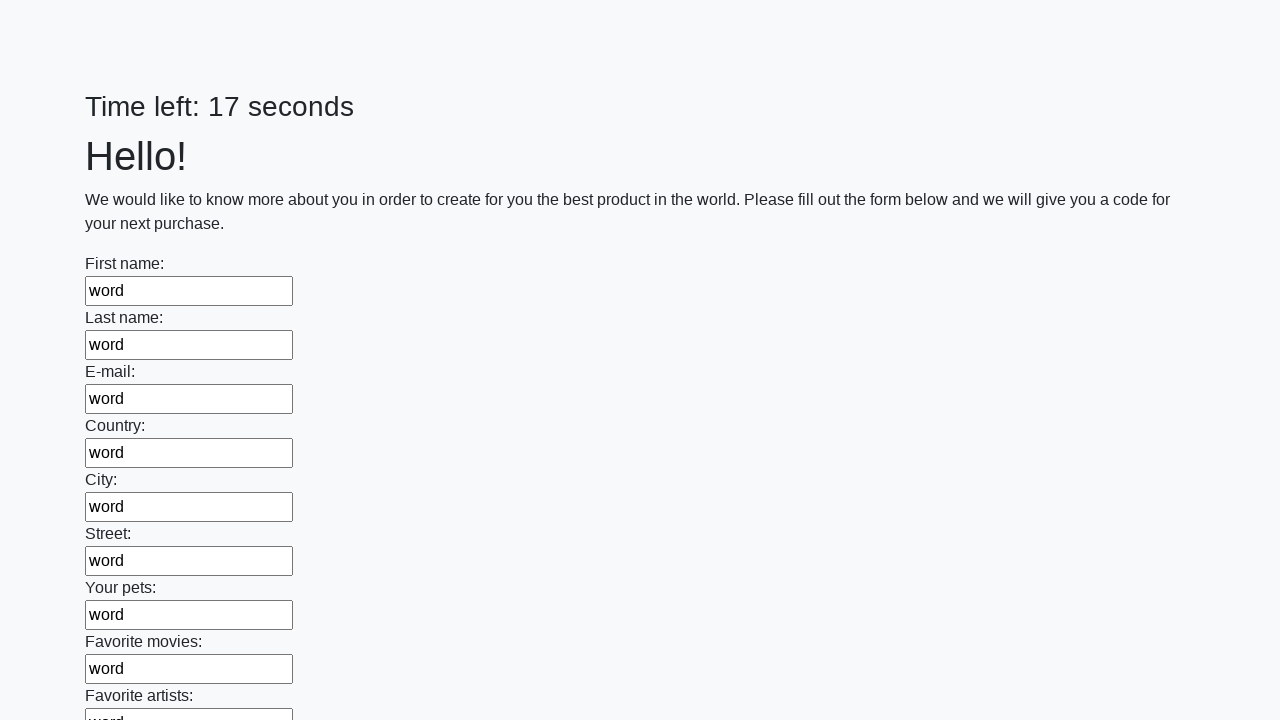

Filled text input field 69 with 'word' using JavaScript
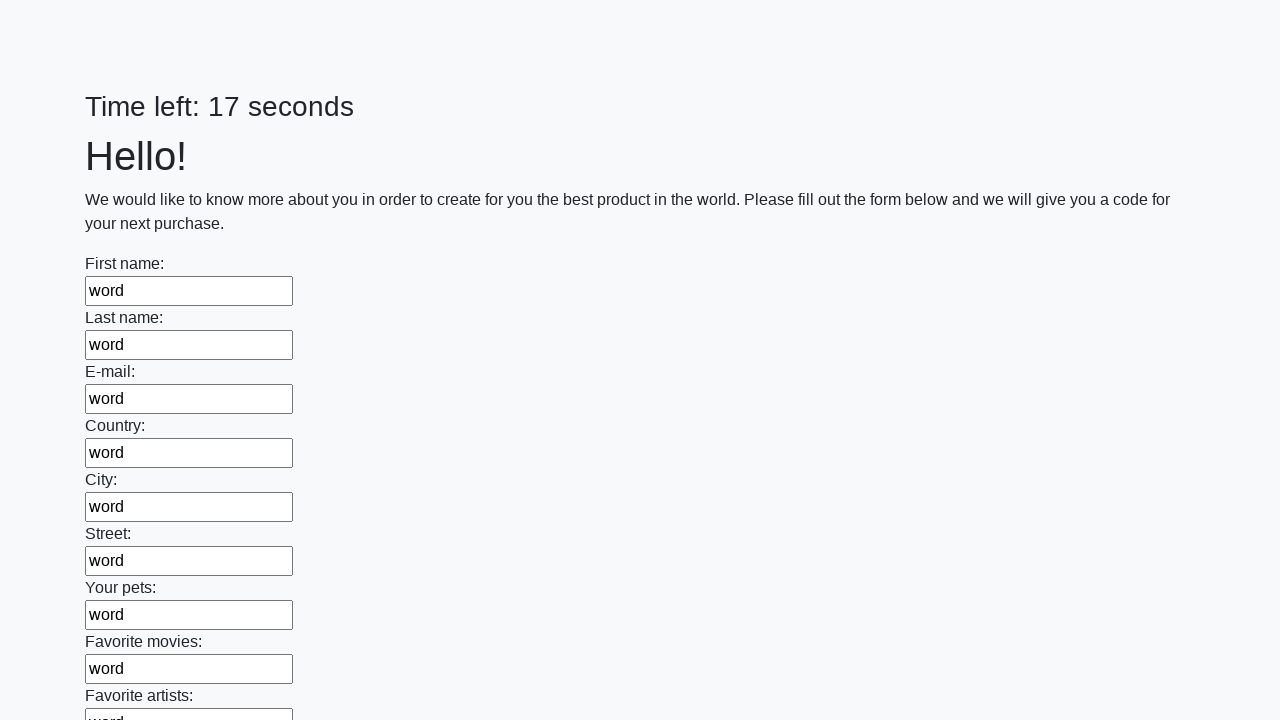

Filled text input field 70 with 'word' using JavaScript
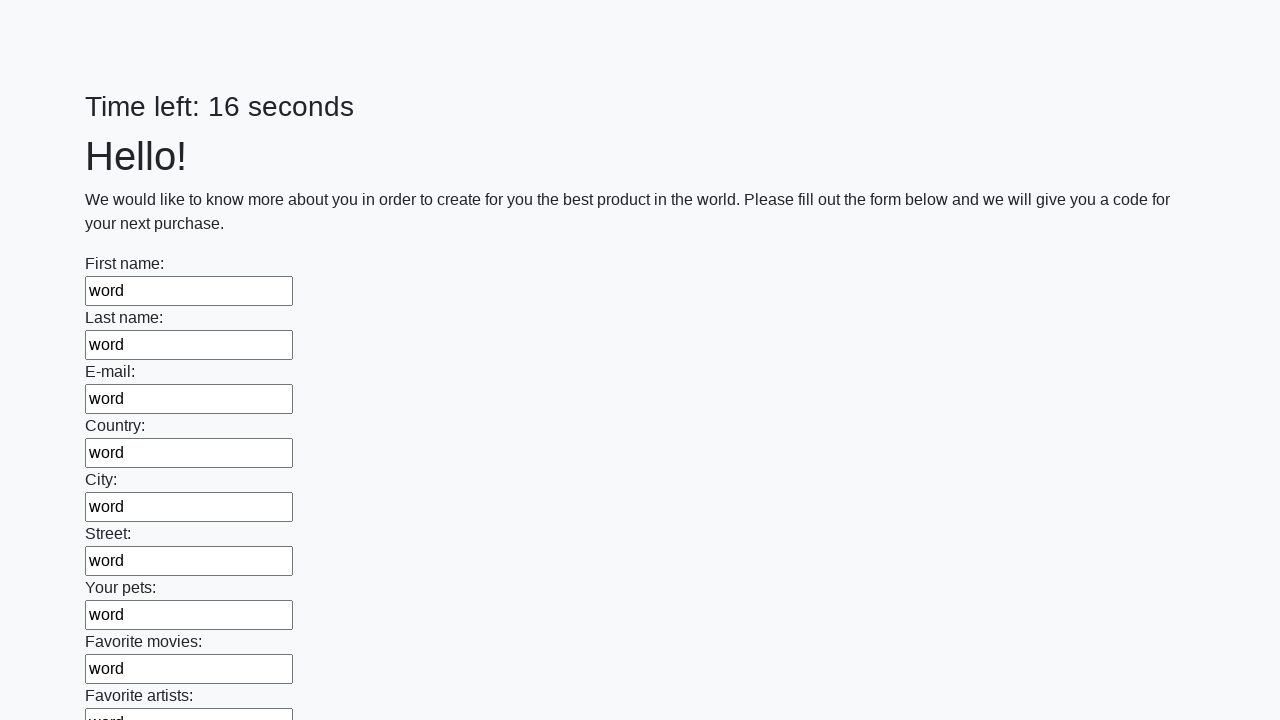

Filled text input field 71 with 'word' using JavaScript
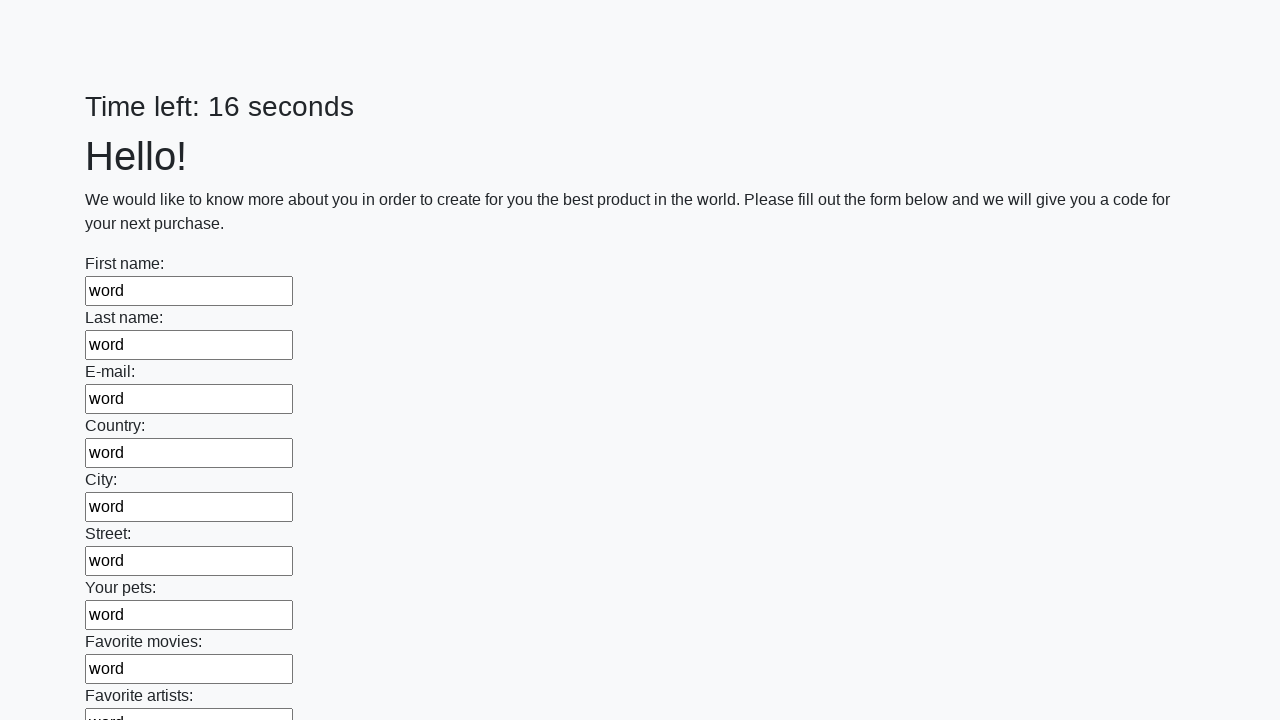

Filled text input field 72 with 'word' using JavaScript
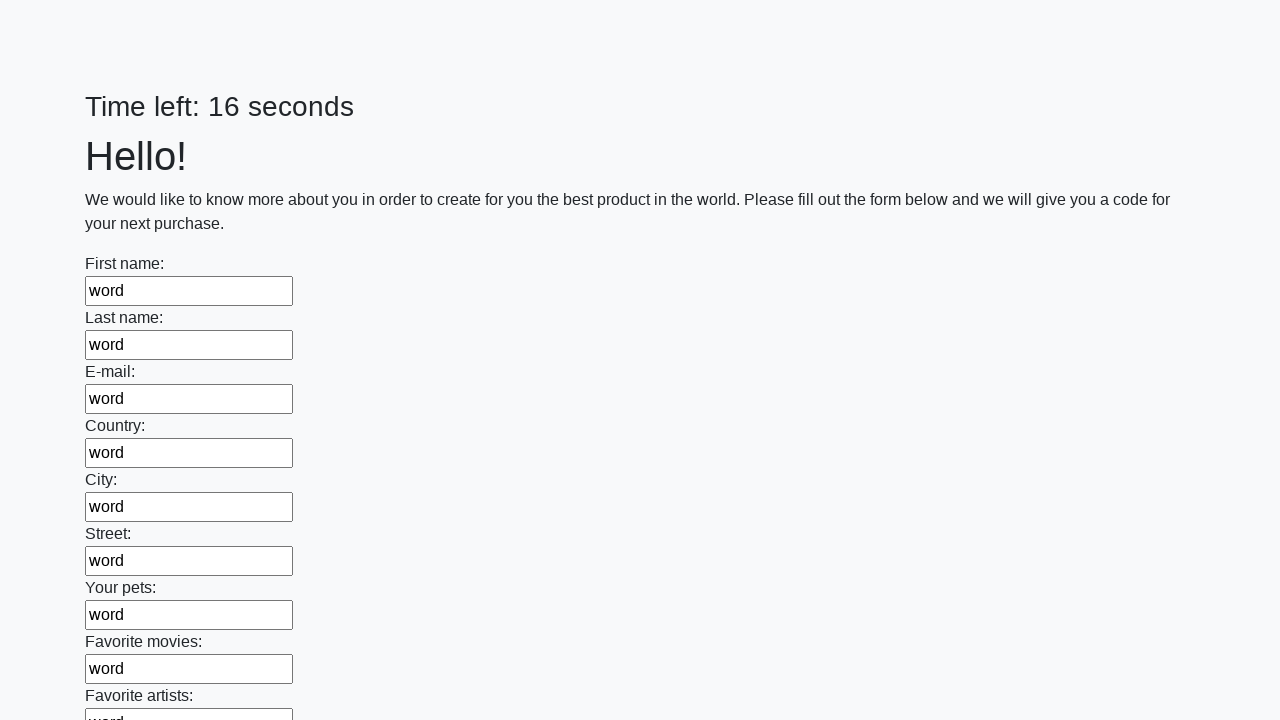

Filled text input field 73 with 'word' using JavaScript
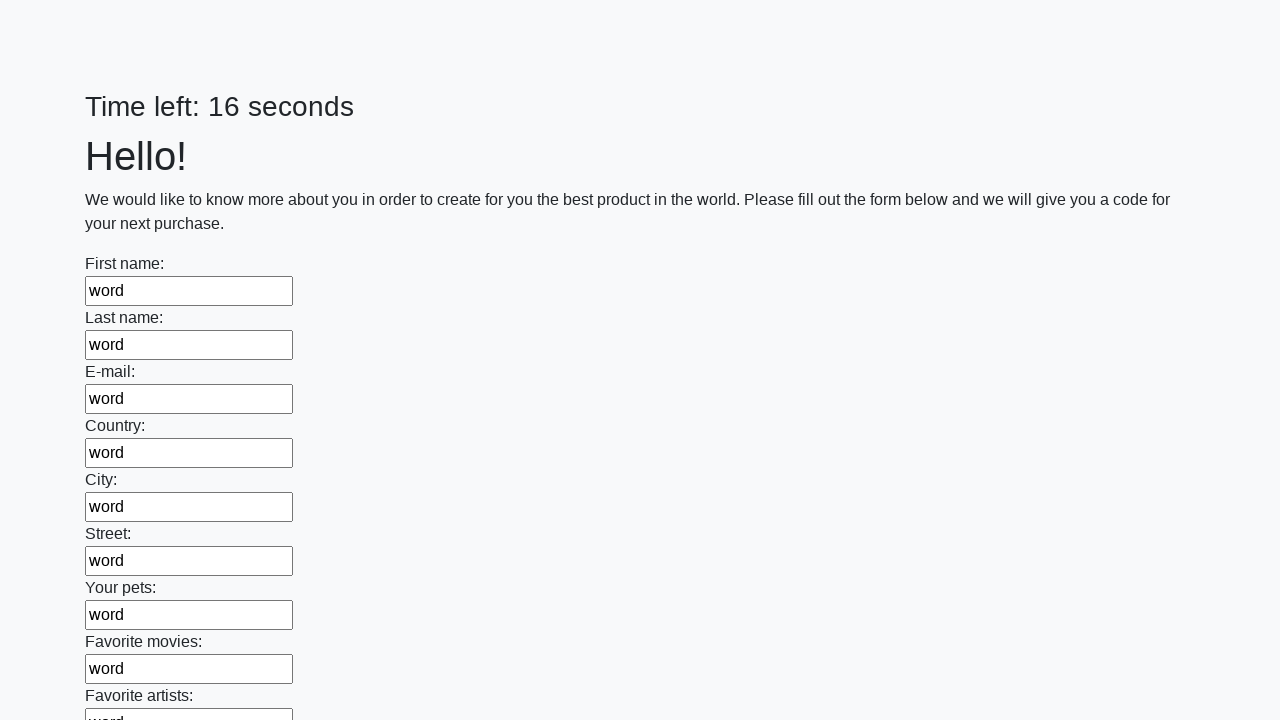

Filled text input field 74 with 'word' using JavaScript
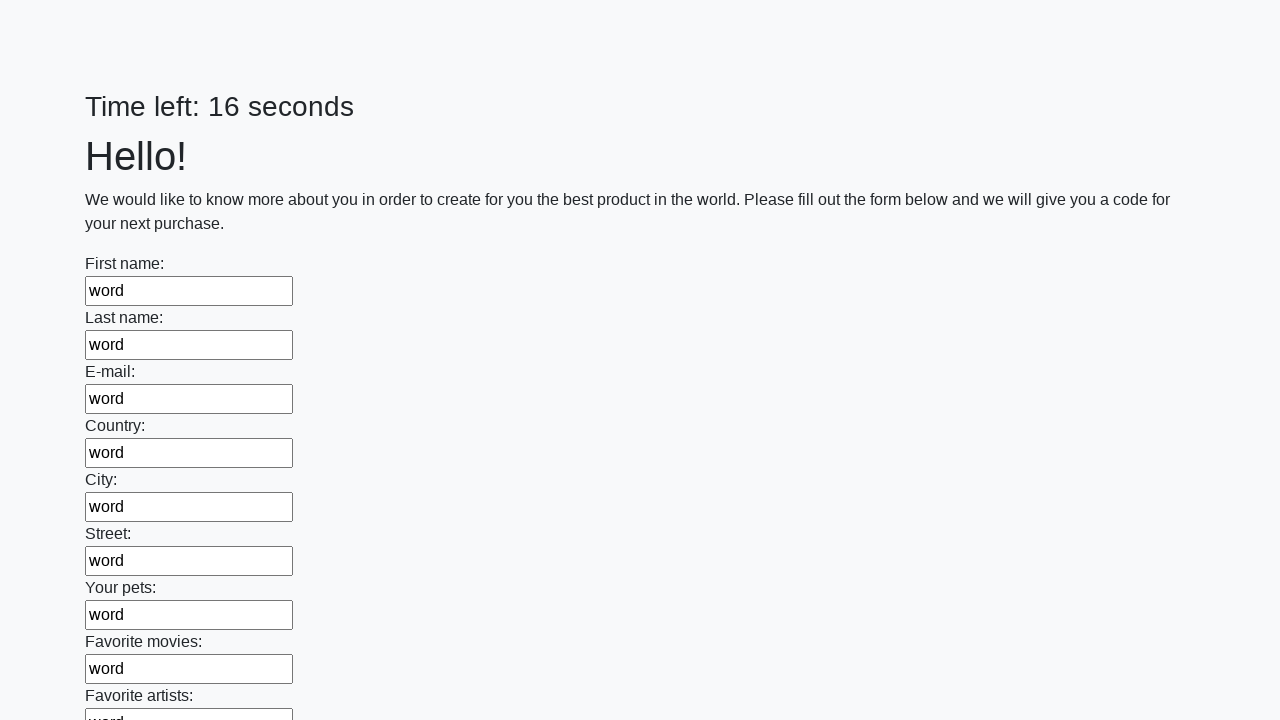

Filled text input field 75 with 'word' using JavaScript
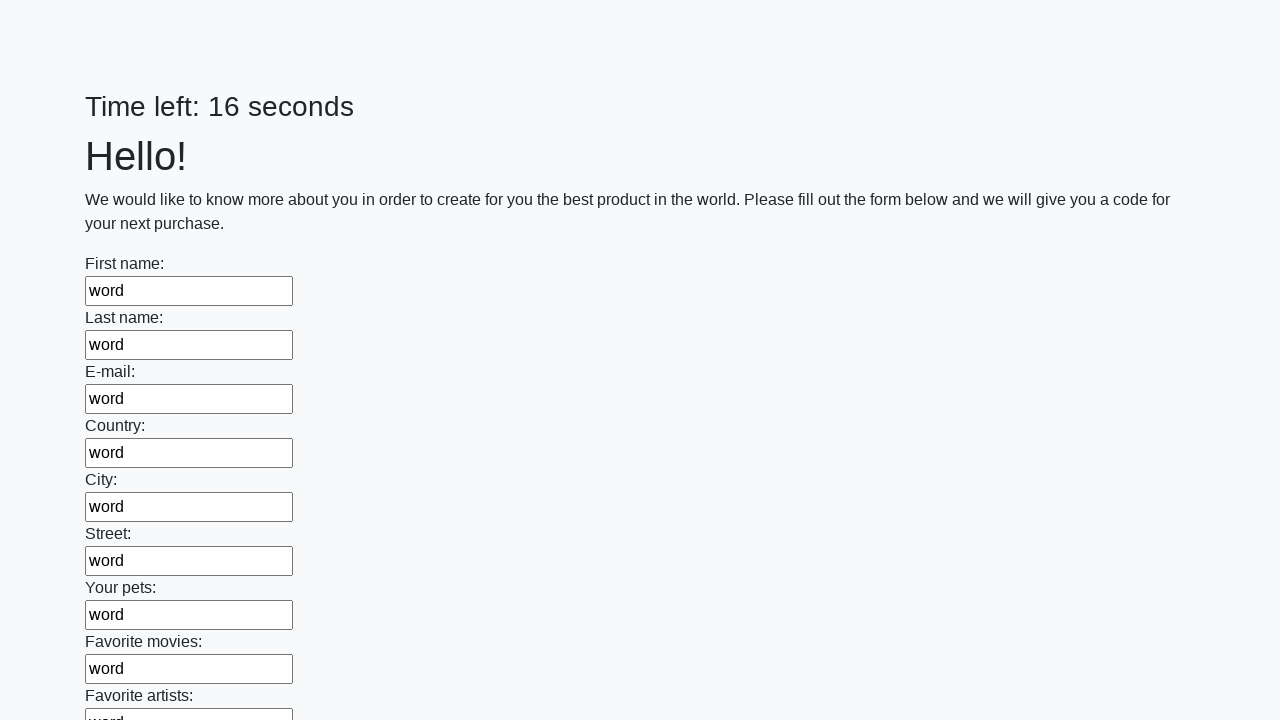

Filled text input field 76 with 'word' using JavaScript
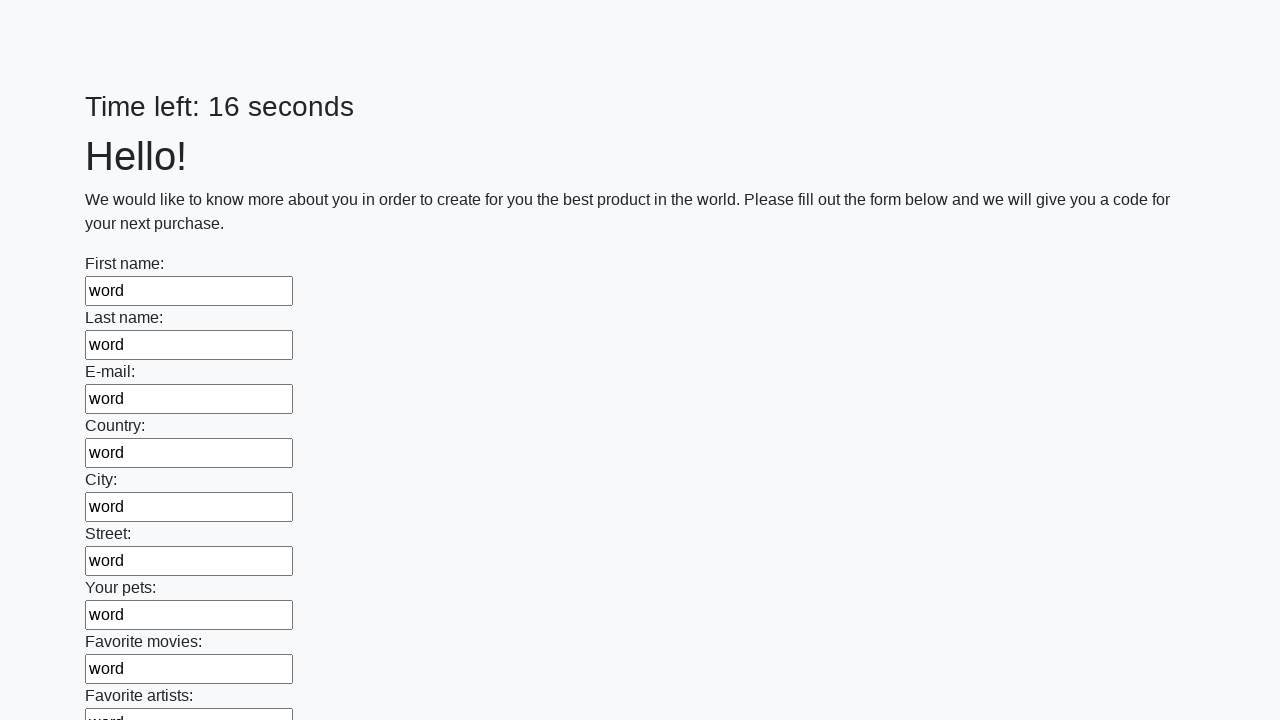

Filled text input field 77 with 'word' using JavaScript
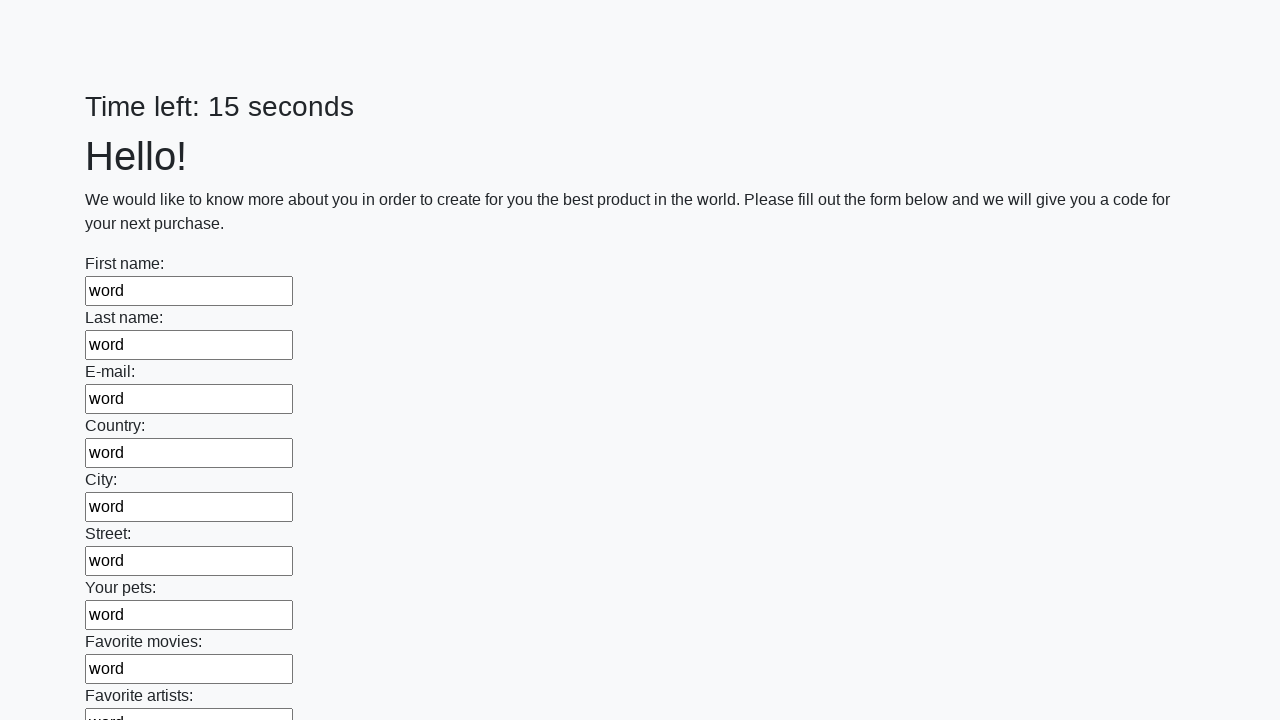

Filled text input field 78 with 'word' using JavaScript
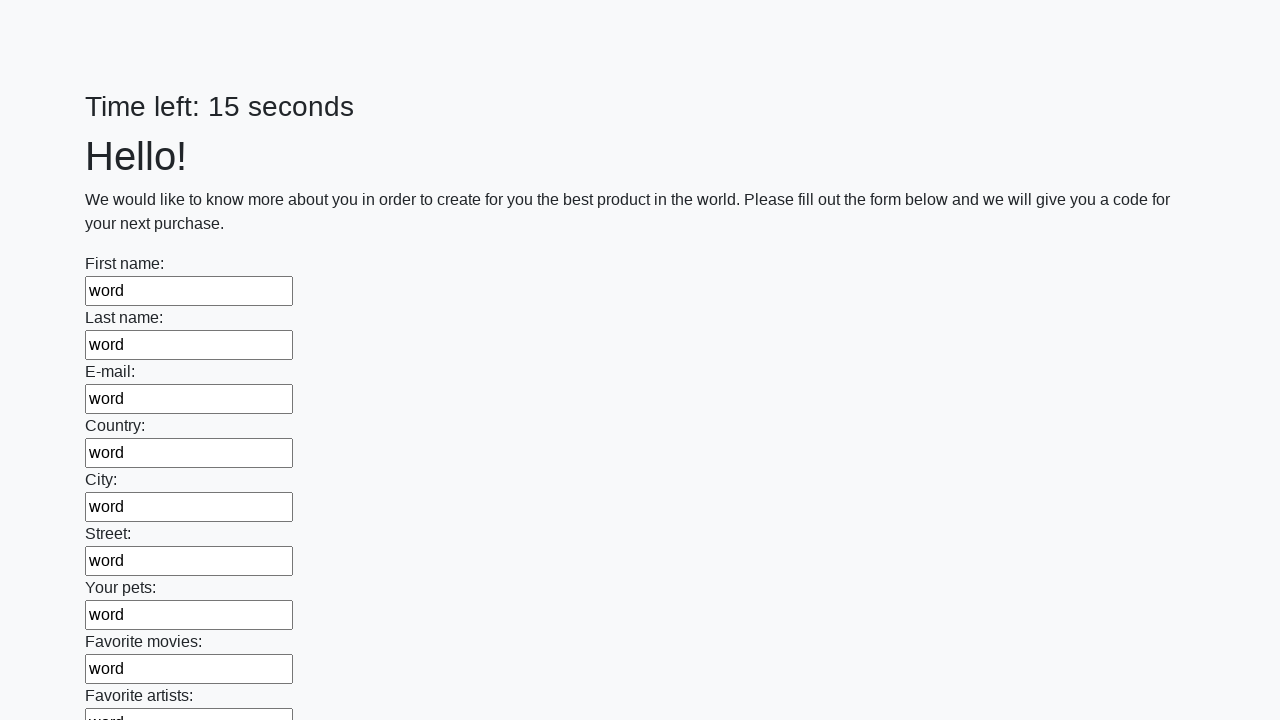

Filled text input field 79 with 'word' using JavaScript
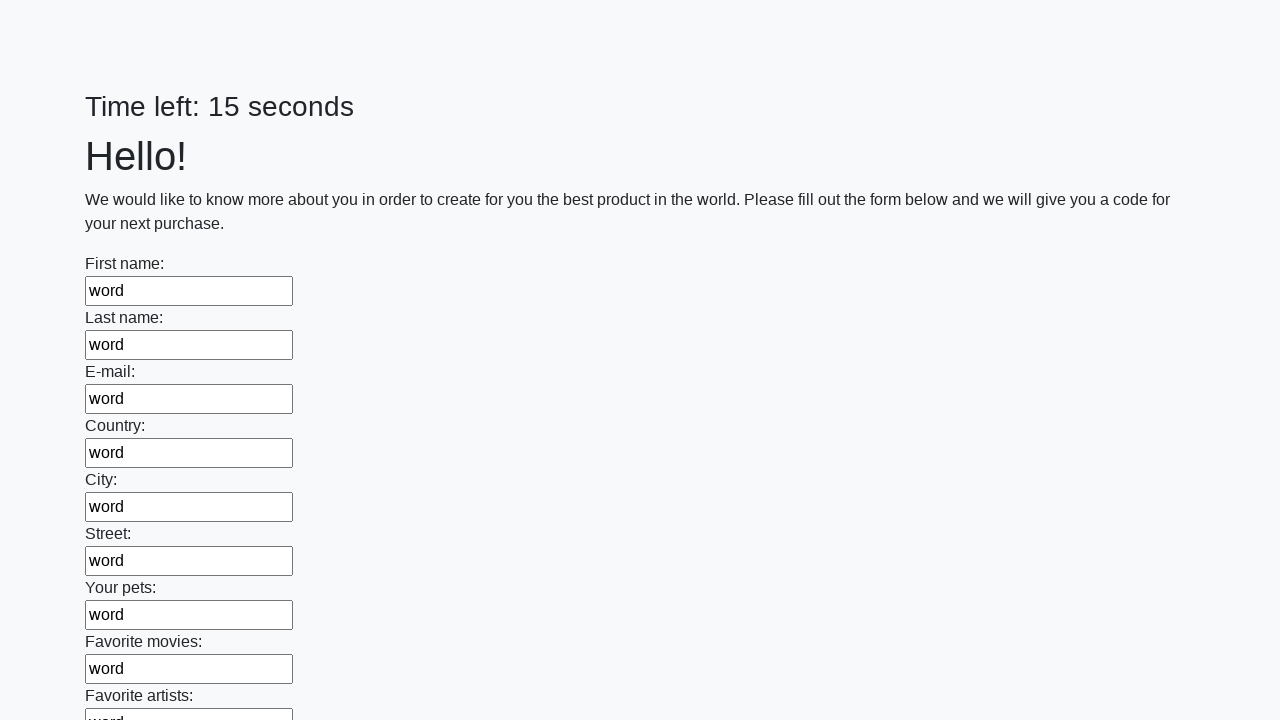

Filled text input field 80 with 'word' using JavaScript
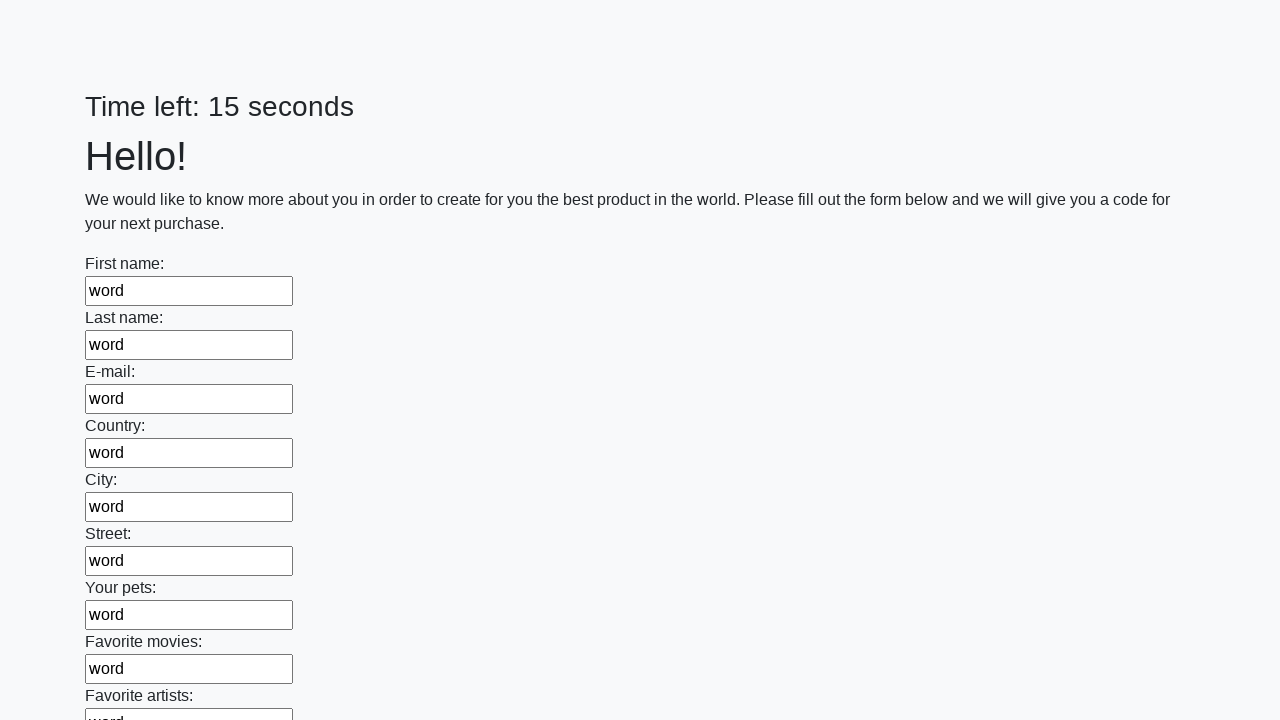

Filled text input field 81 with 'word' using JavaScript
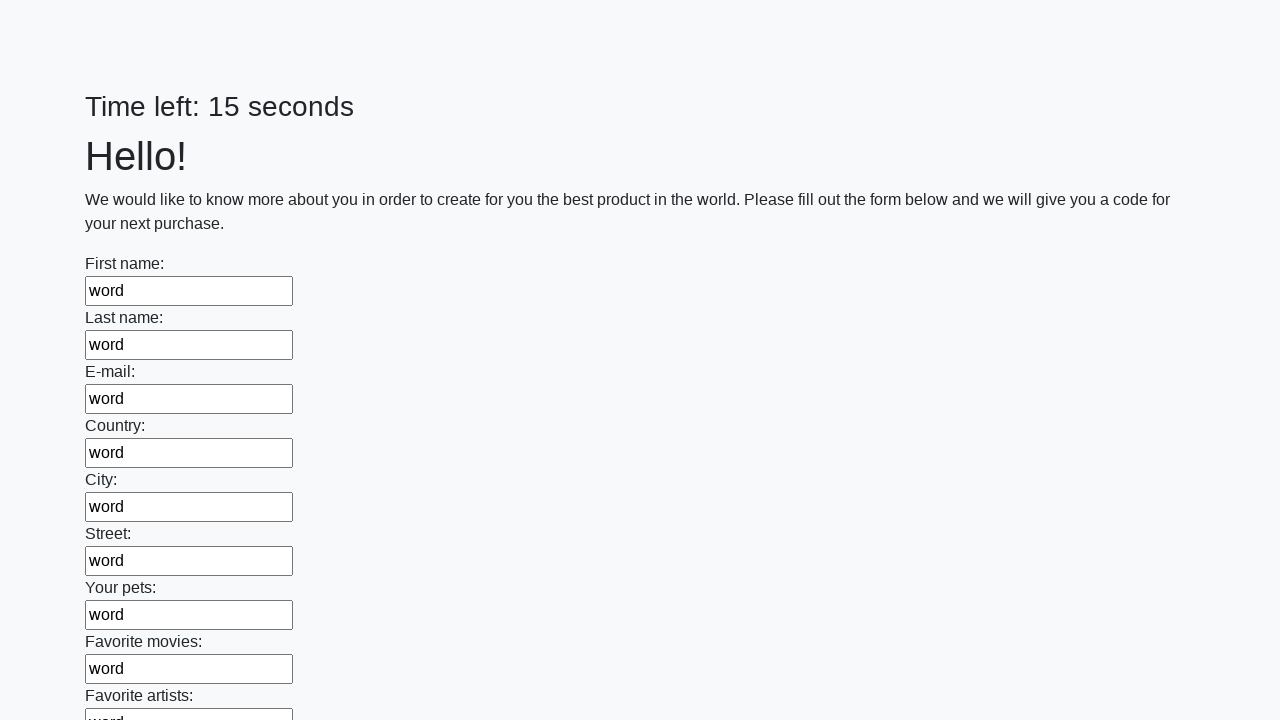

Filled text input field 82 with 'word' using JavaScript
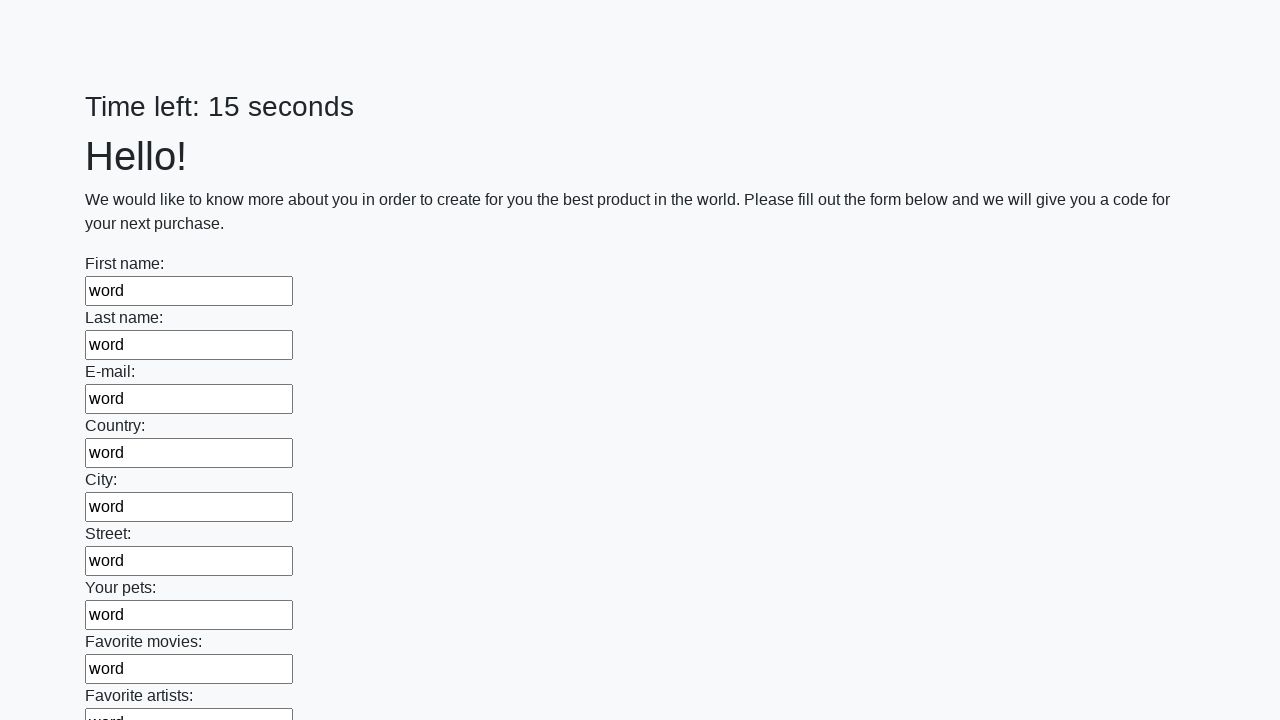

Filled text input field 83 with 'word' using JavaScript
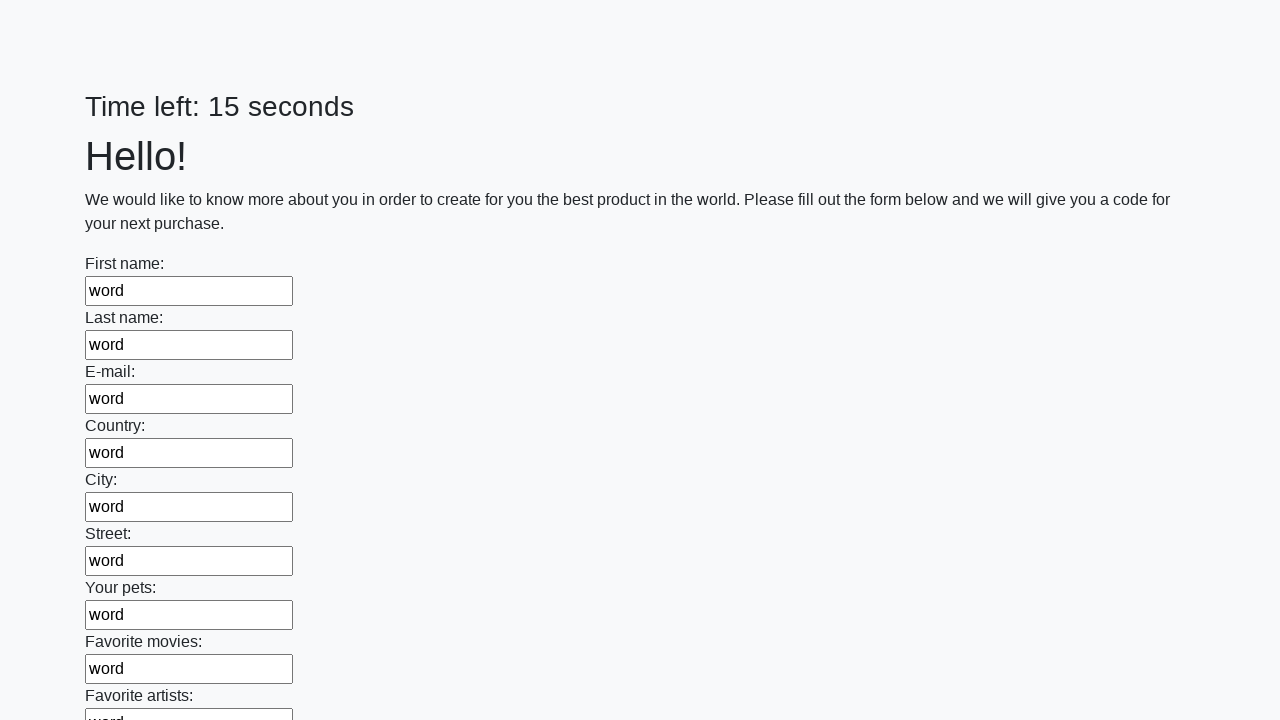

Filled text input field 84 with 'word' using JavaScript
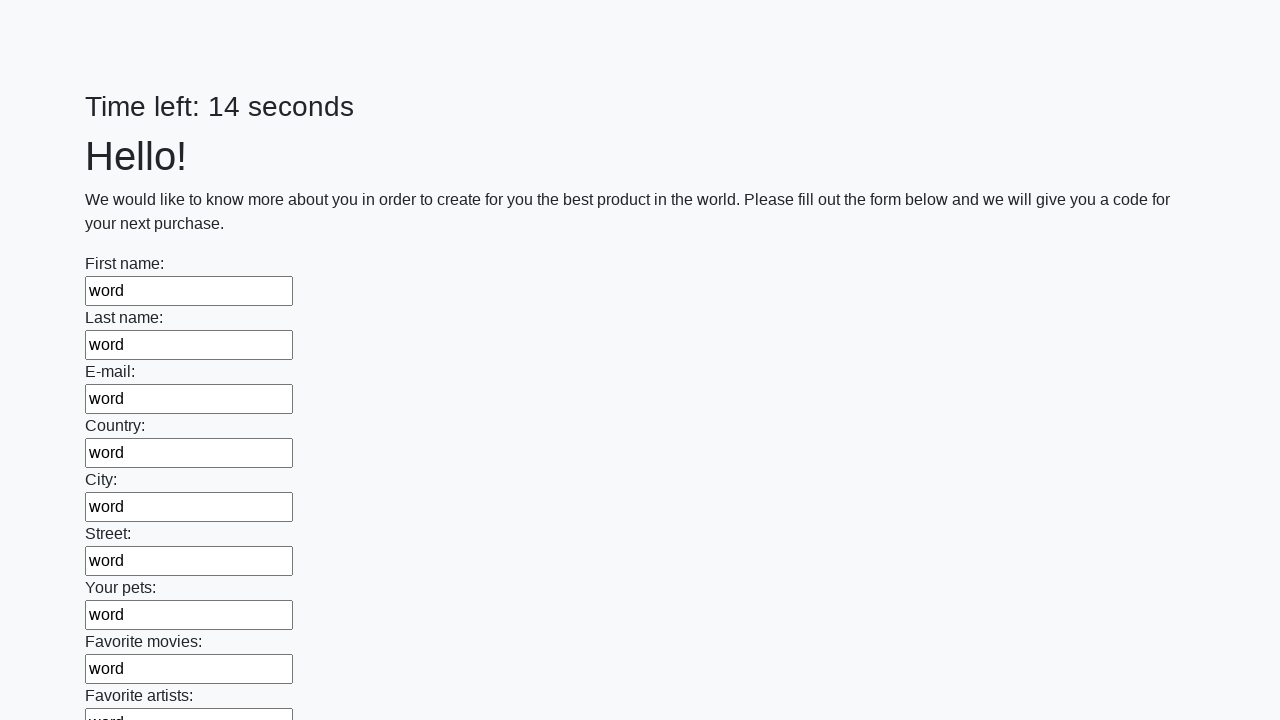

Filled text input field 85 with 'word' using JavaScript
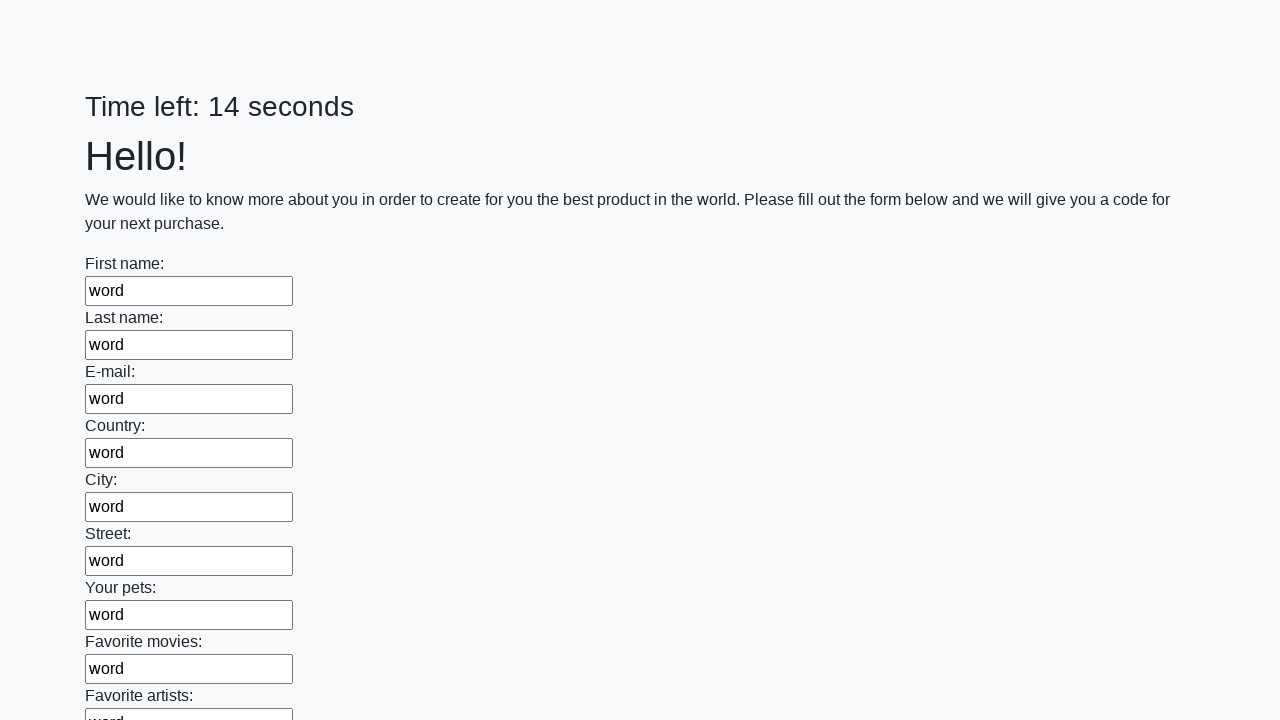

Filled text input field 86 with 'word' using JavaScript
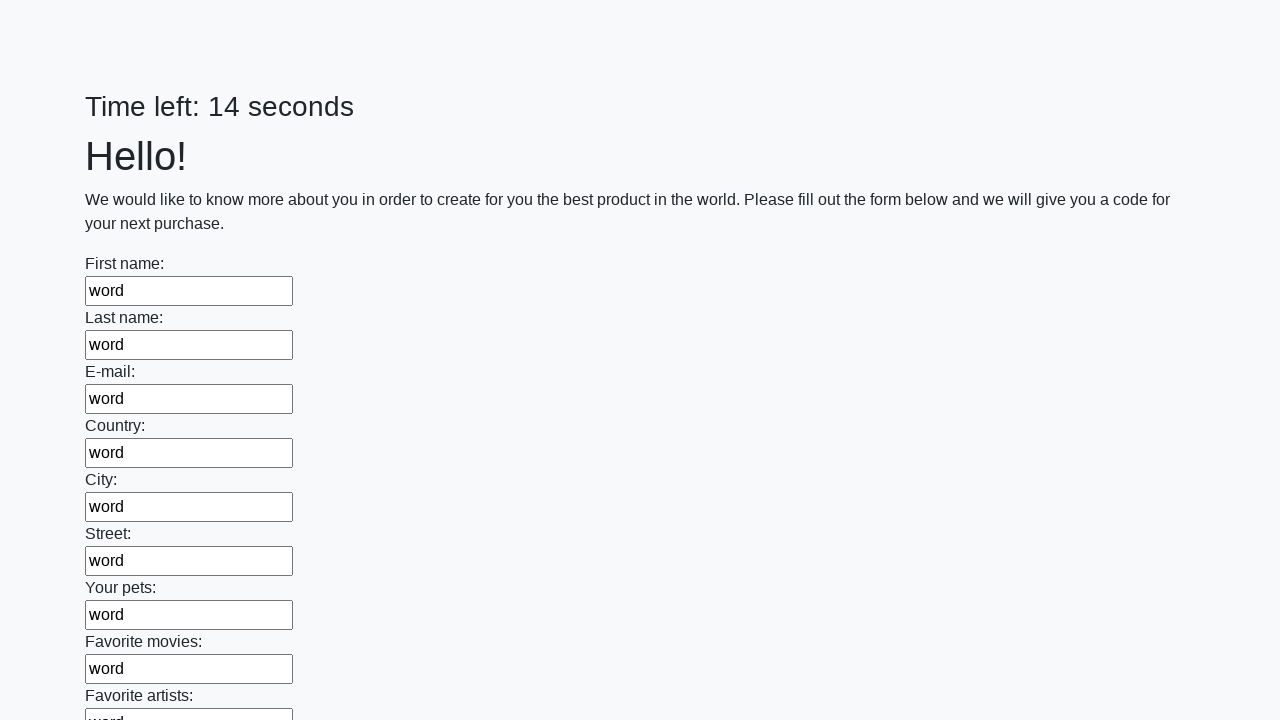

Filled text input field 87 with 'word' using JavaScript
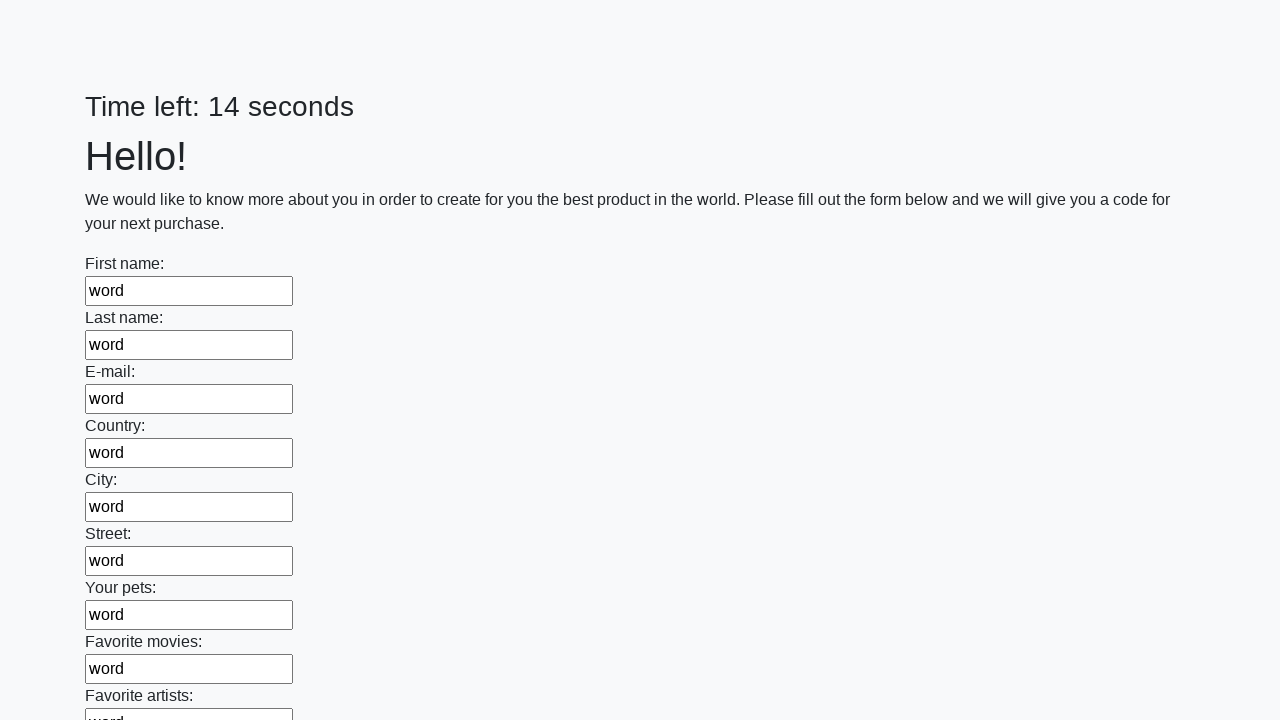

Filled text input field 88 with 'word' using JavaScript
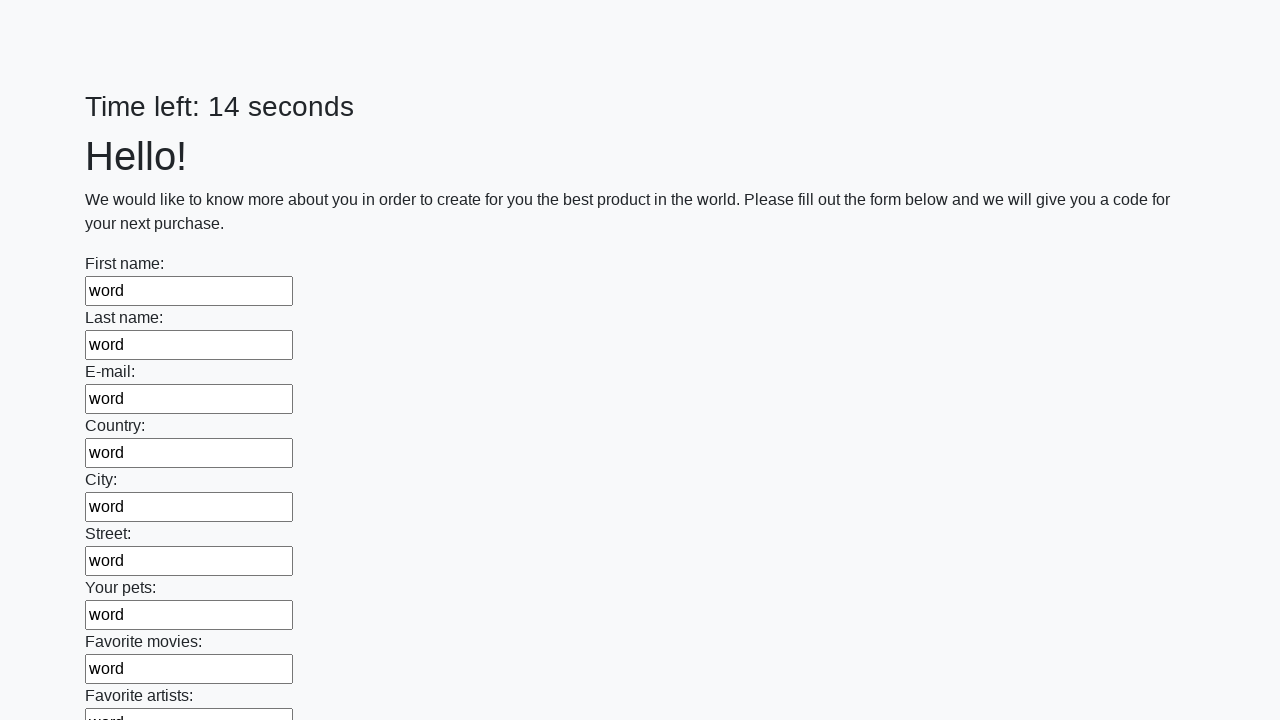

Filled text input field 89 with 'word' using JavaScript
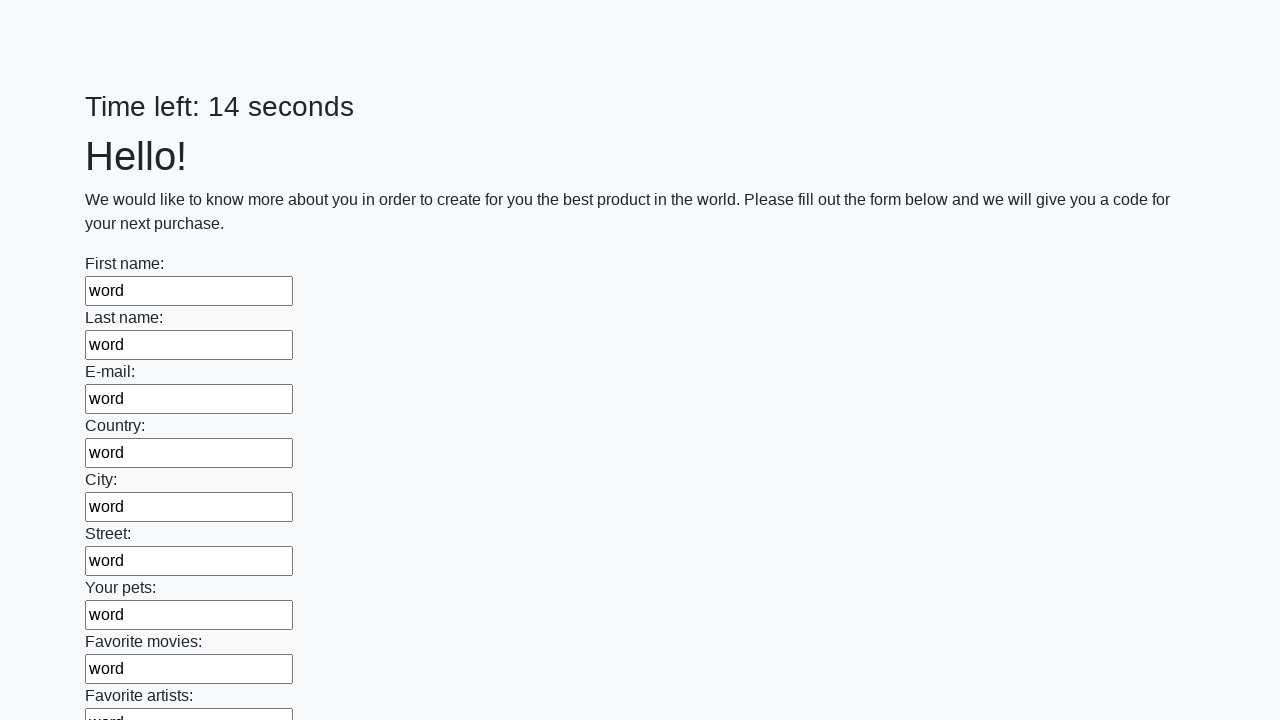

Filled text input field 90 with 'word' using JavaScript
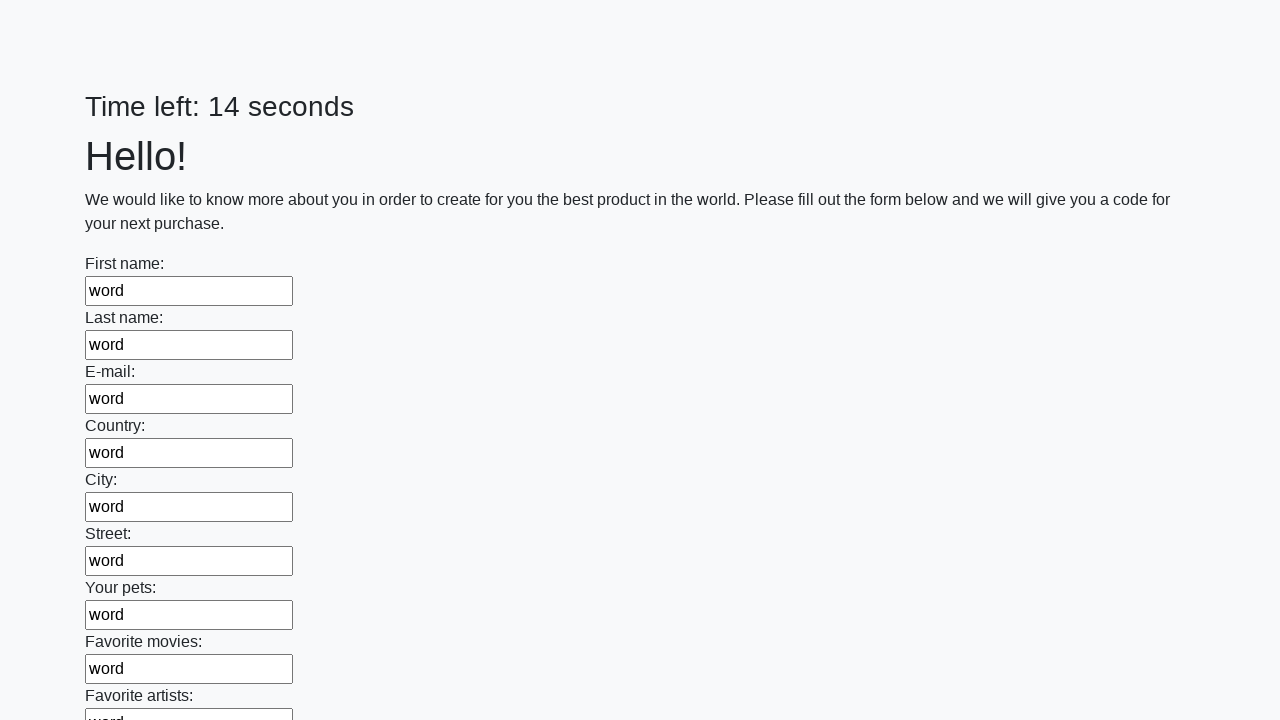

Filled text input field 91 with 'word' using JavaScript
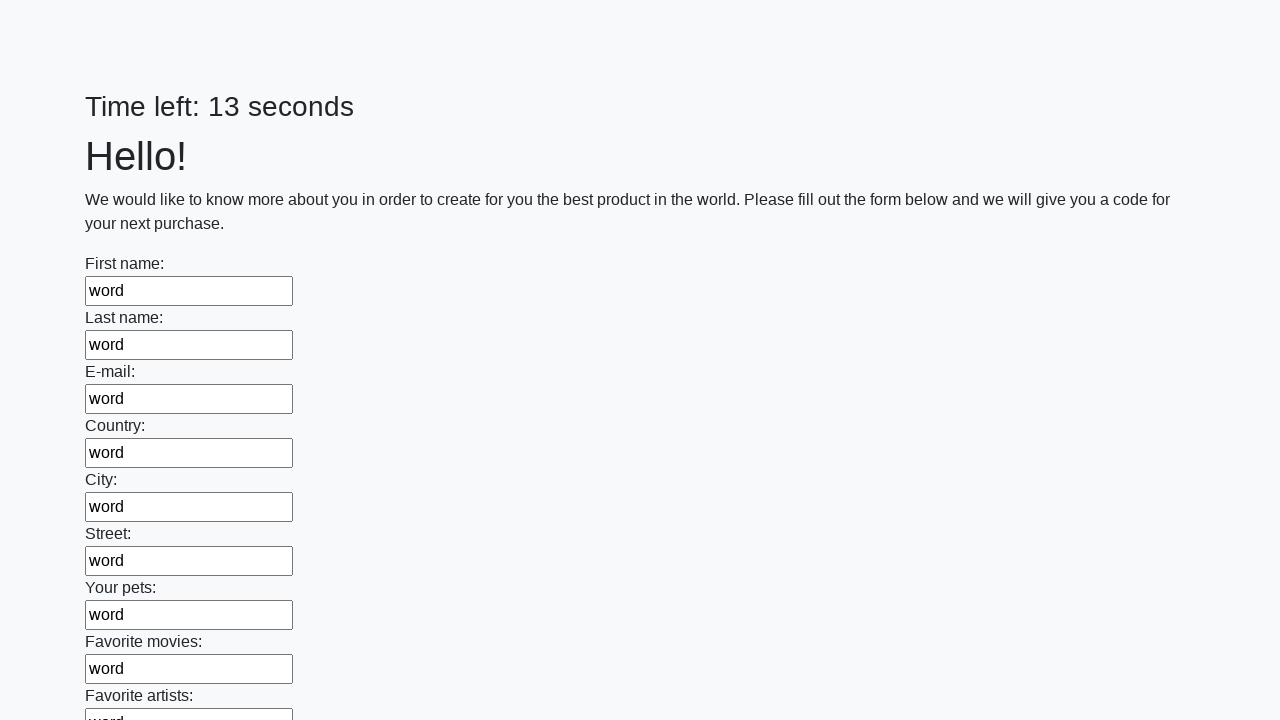

Filled text input field 92 with 'word' using JavaScript
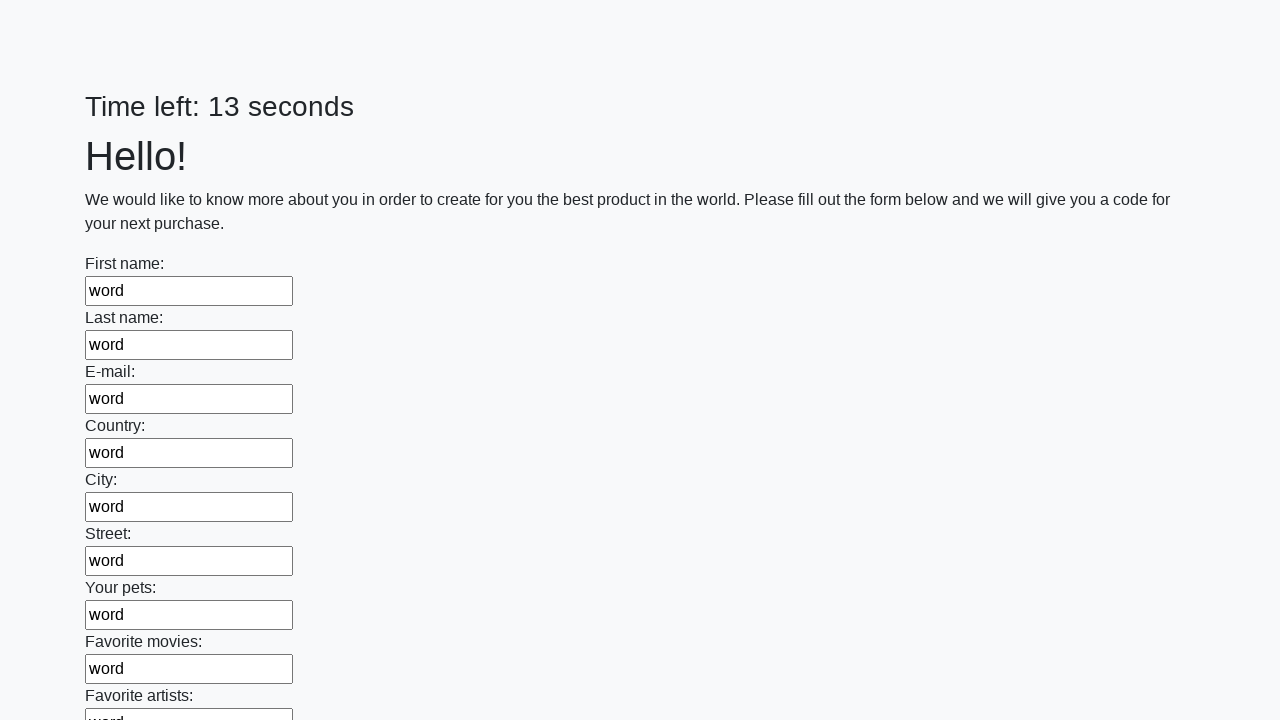

Filled text input field 93 with 'word' using JavaScript
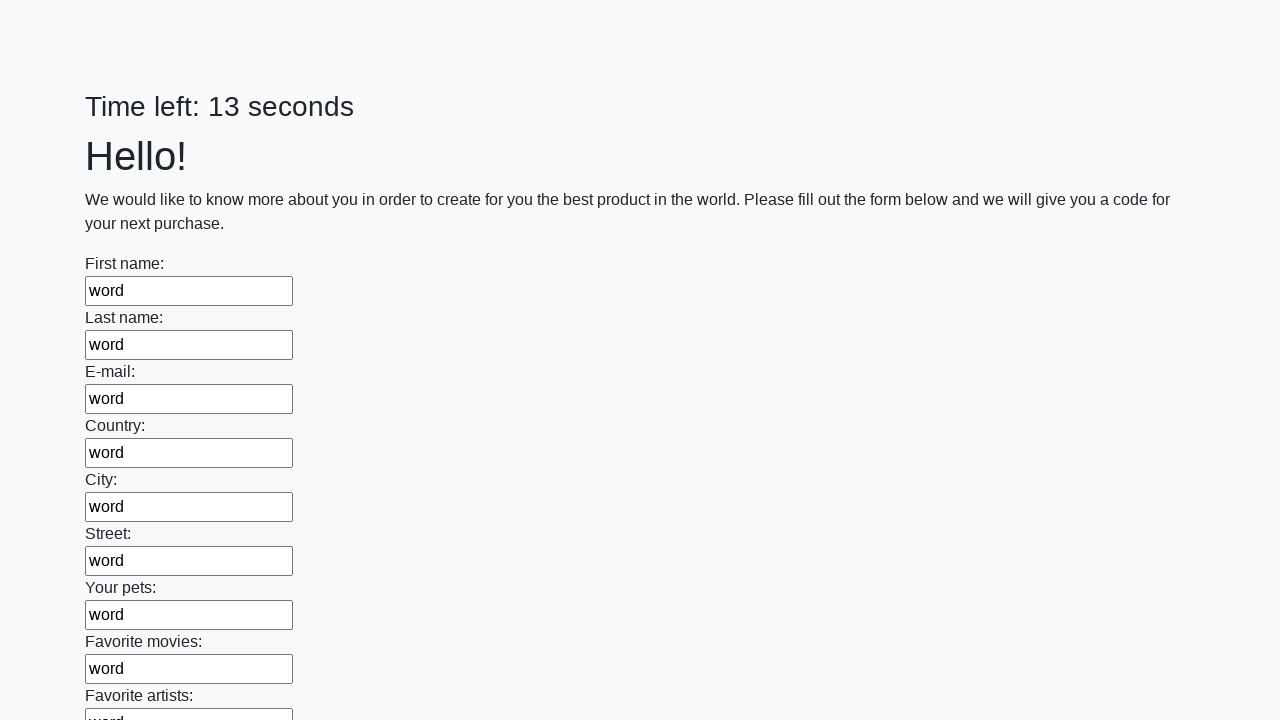

Filled text input field 94 with 'word' using JavaScript
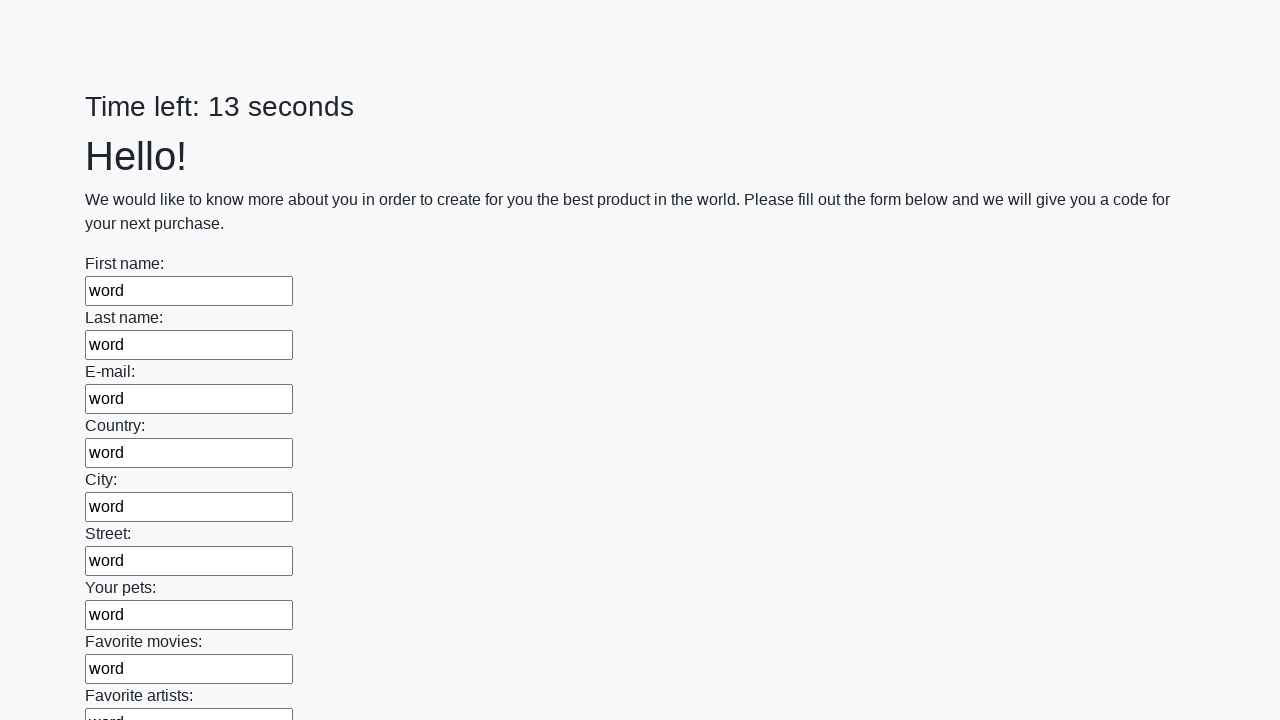

Filled text input field 95 with 'word' using JavaScript
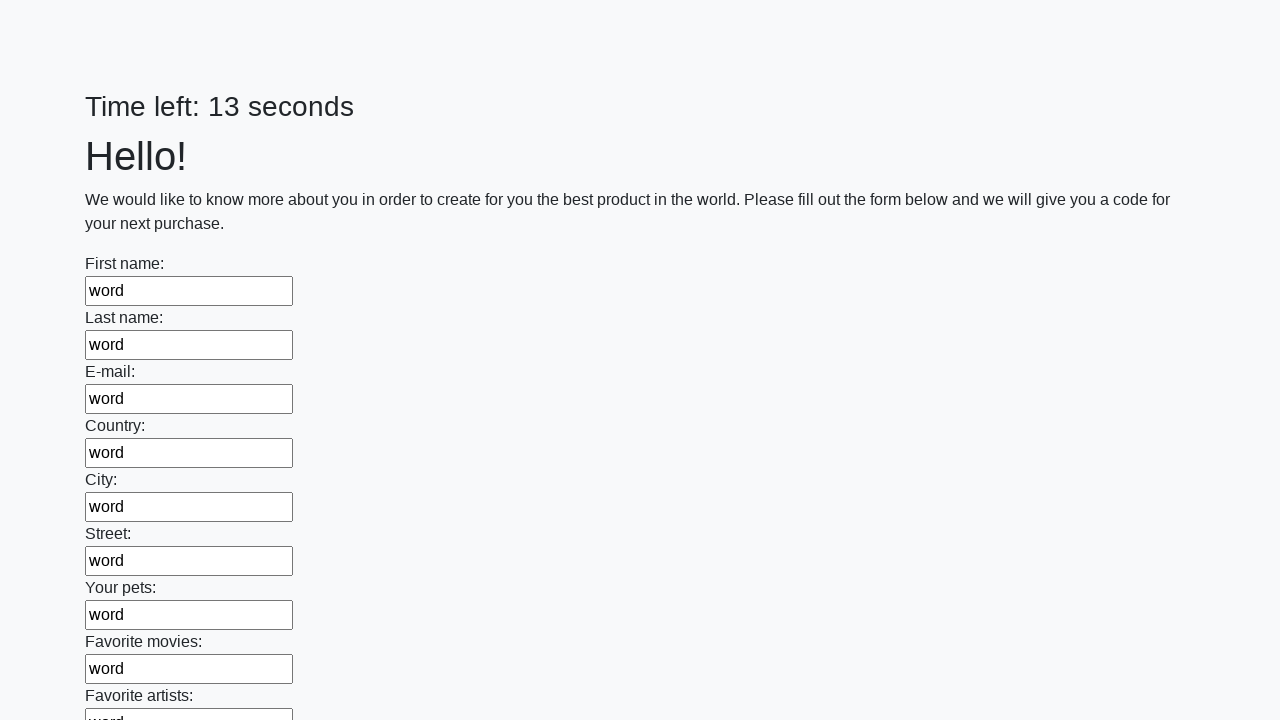

Filled text input field 96 with 'word' using JavaScript
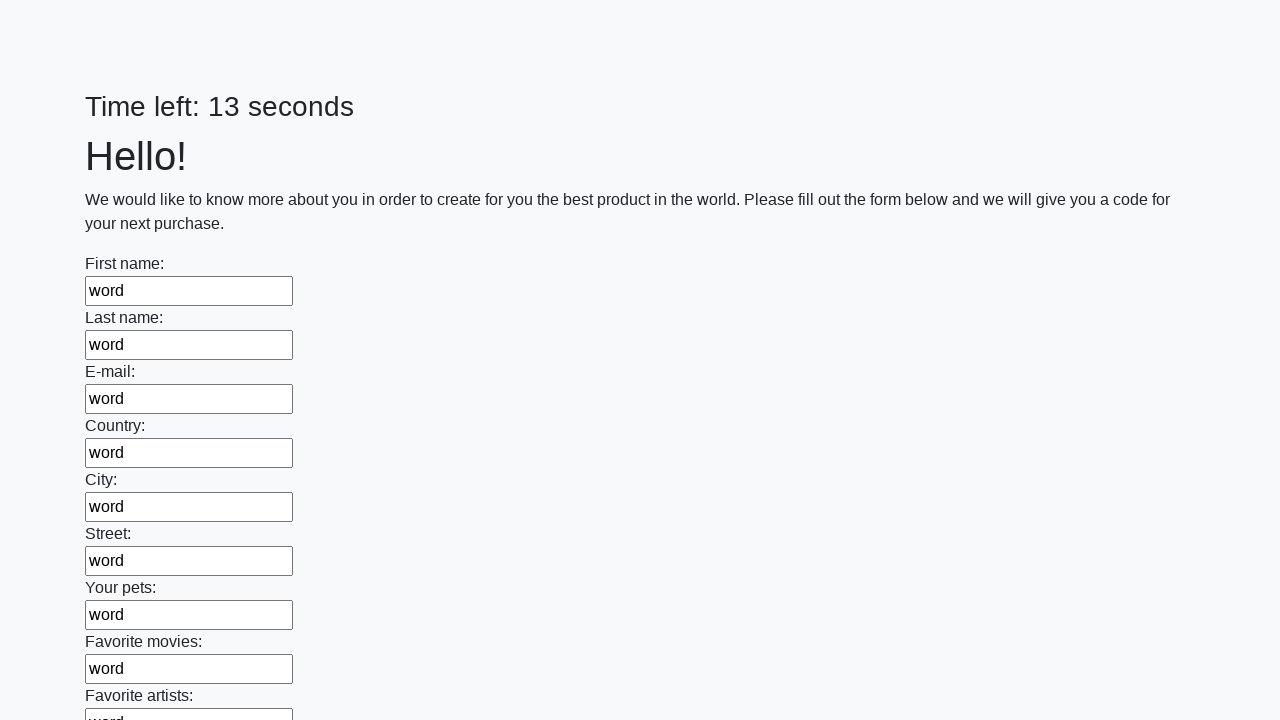

Filled text input field 97 with 'word' using JavaScript
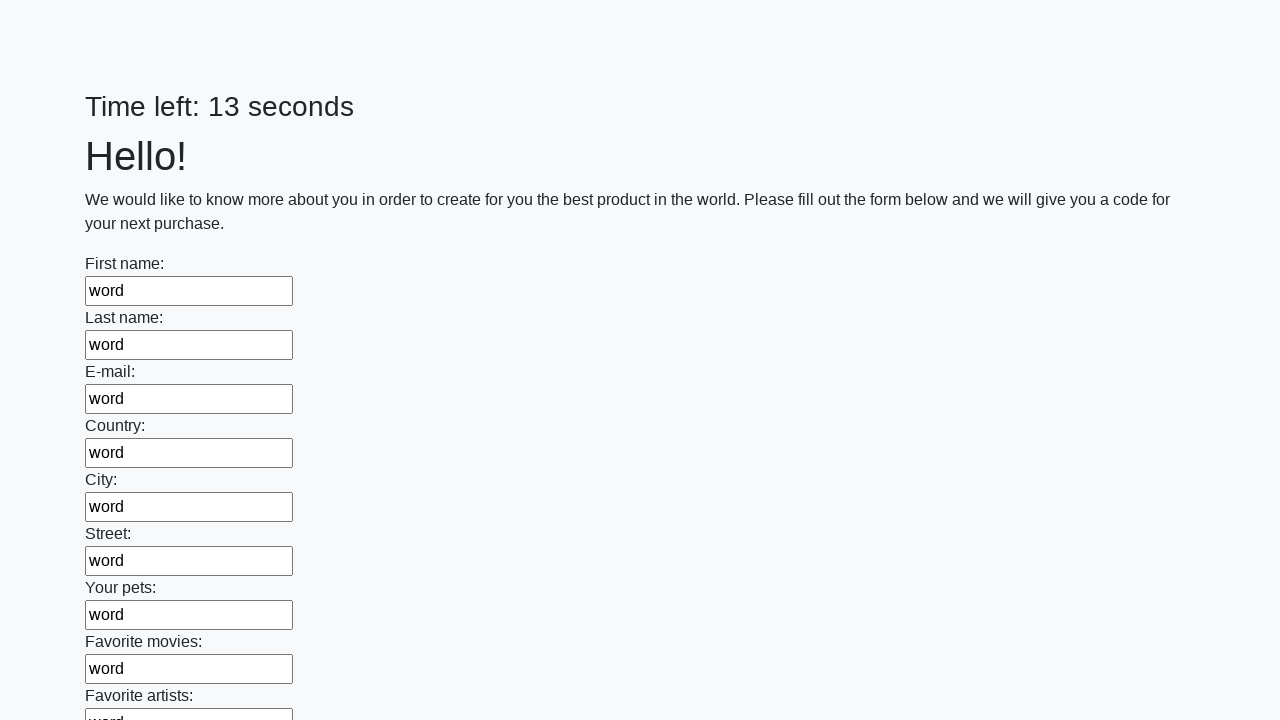

Filled text input field 98 with 'word' using JavaScript
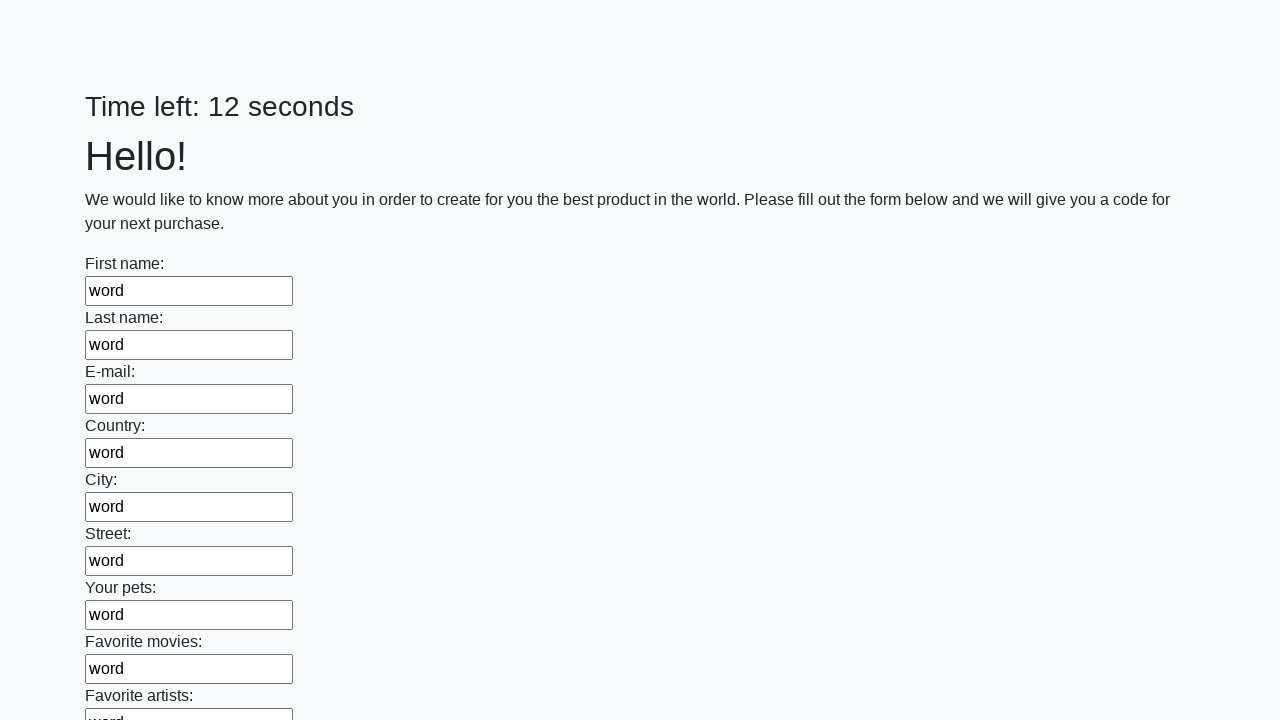

Filled text input field 99 with 'word' using JavaScript
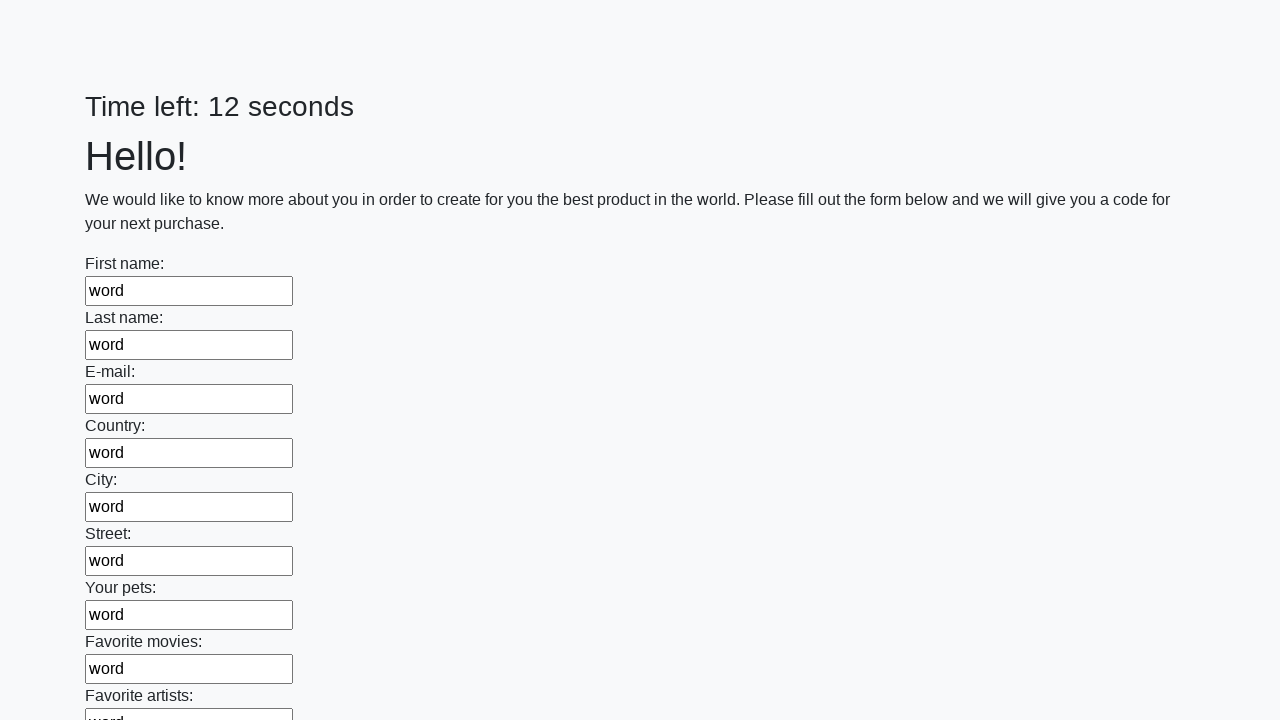

Filled text input field 100 with 'word' using JavaScript
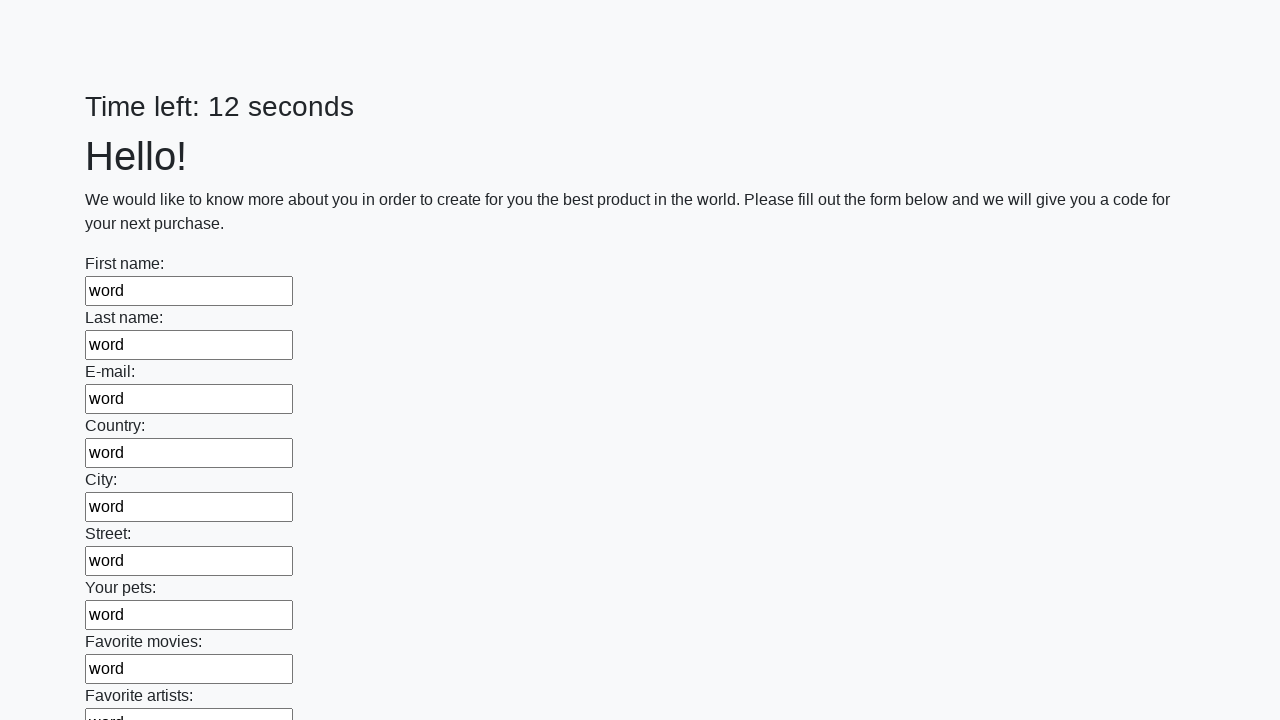

Clicked the submit button to submit the form at (123, 611) on button.btn
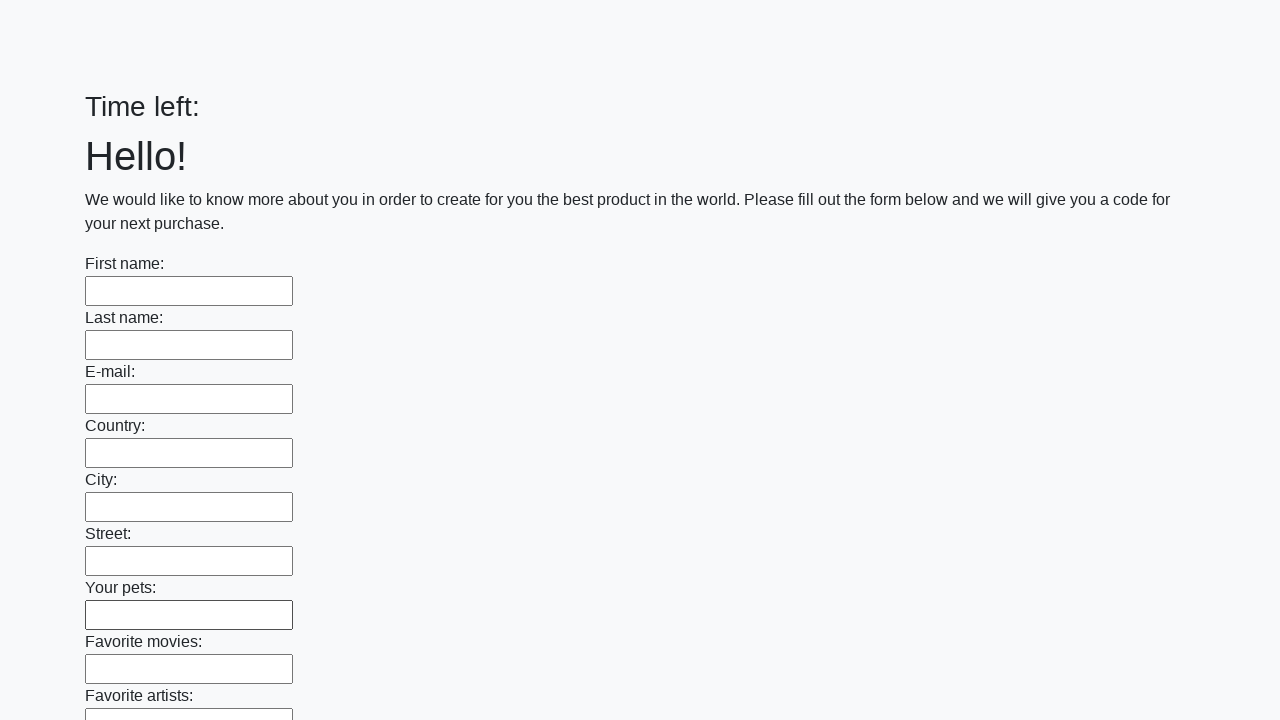

Waited for form submission response
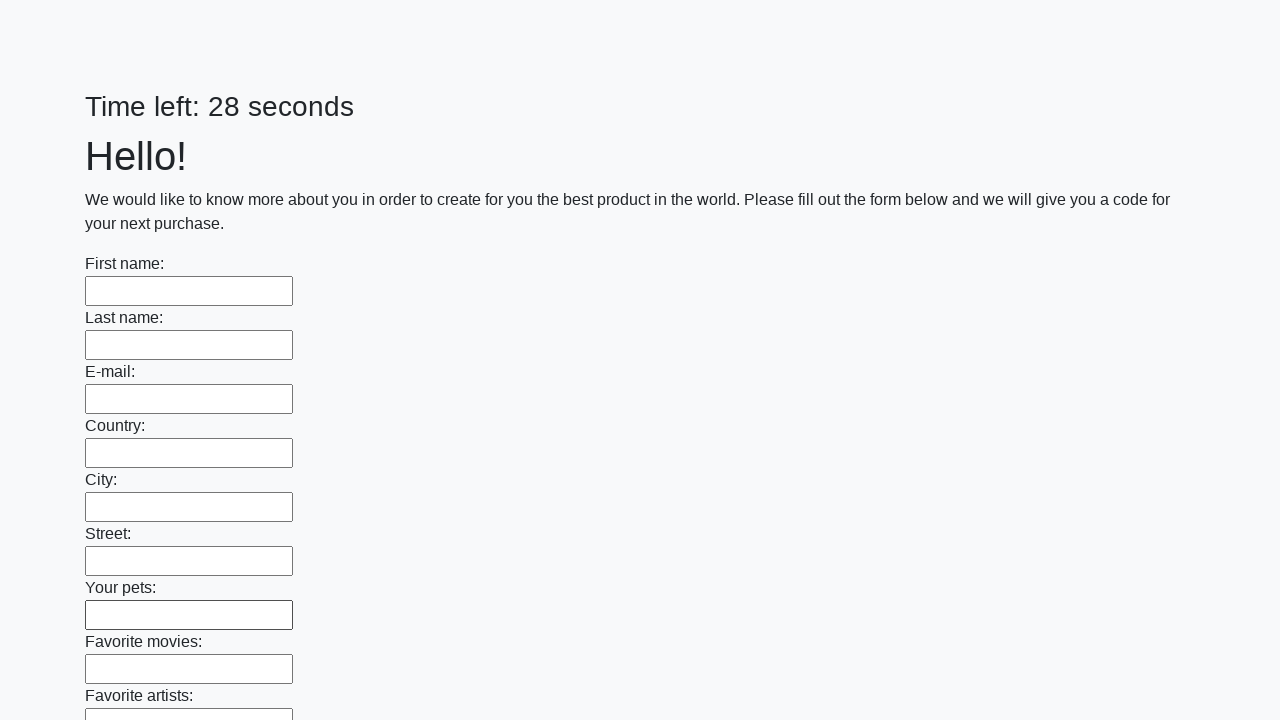

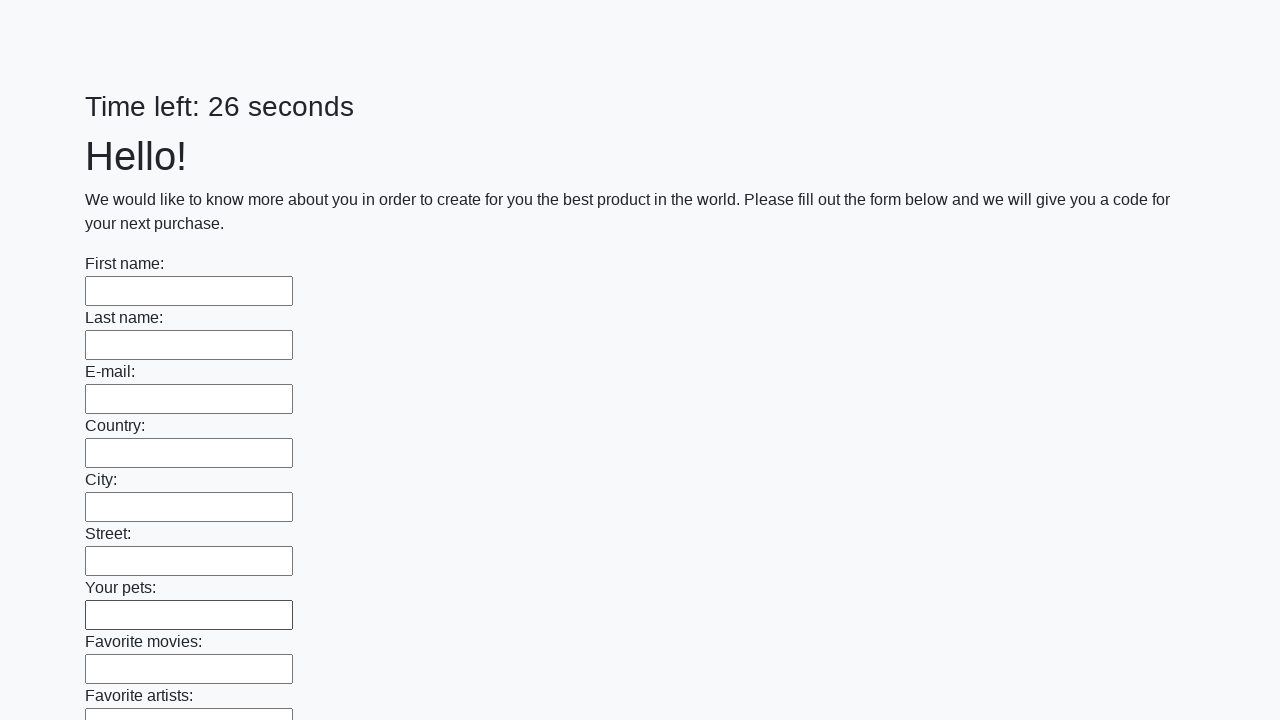